Fills out a large form by entering text into all input fields and submitting the form

Starting URL: http://suninjuly.github.io/huge_form.html

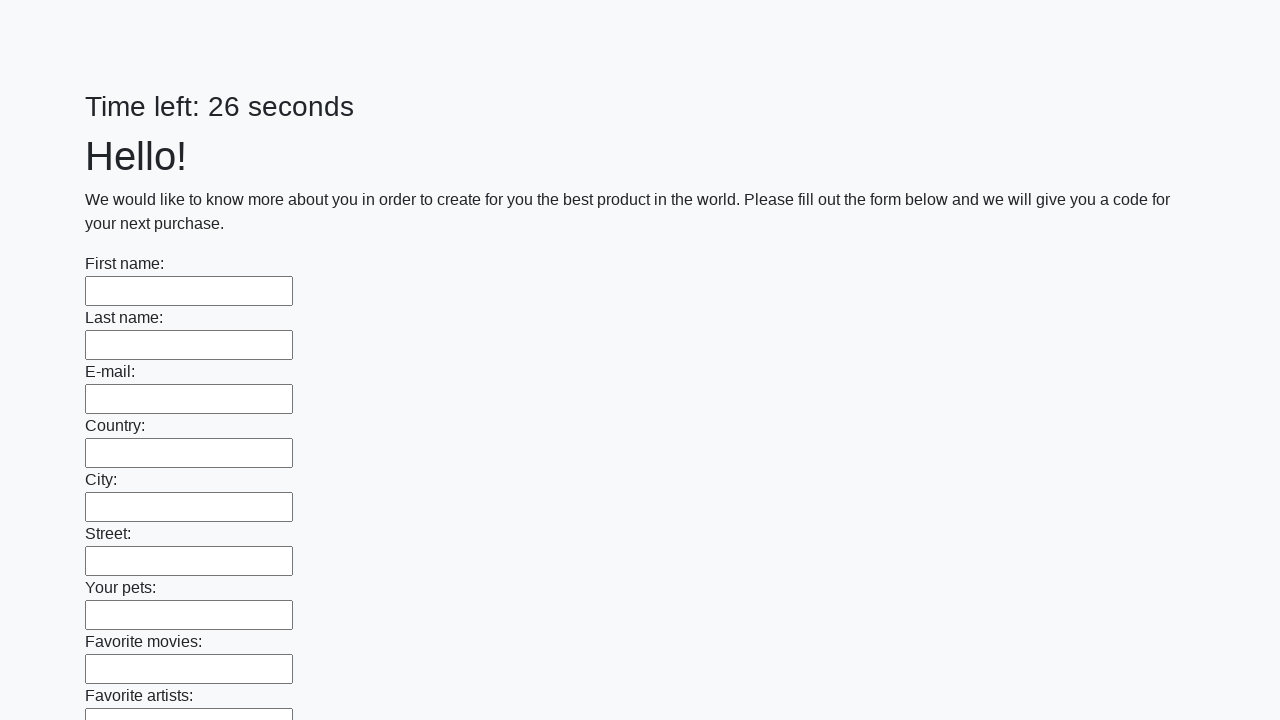

Located all input elements on the page
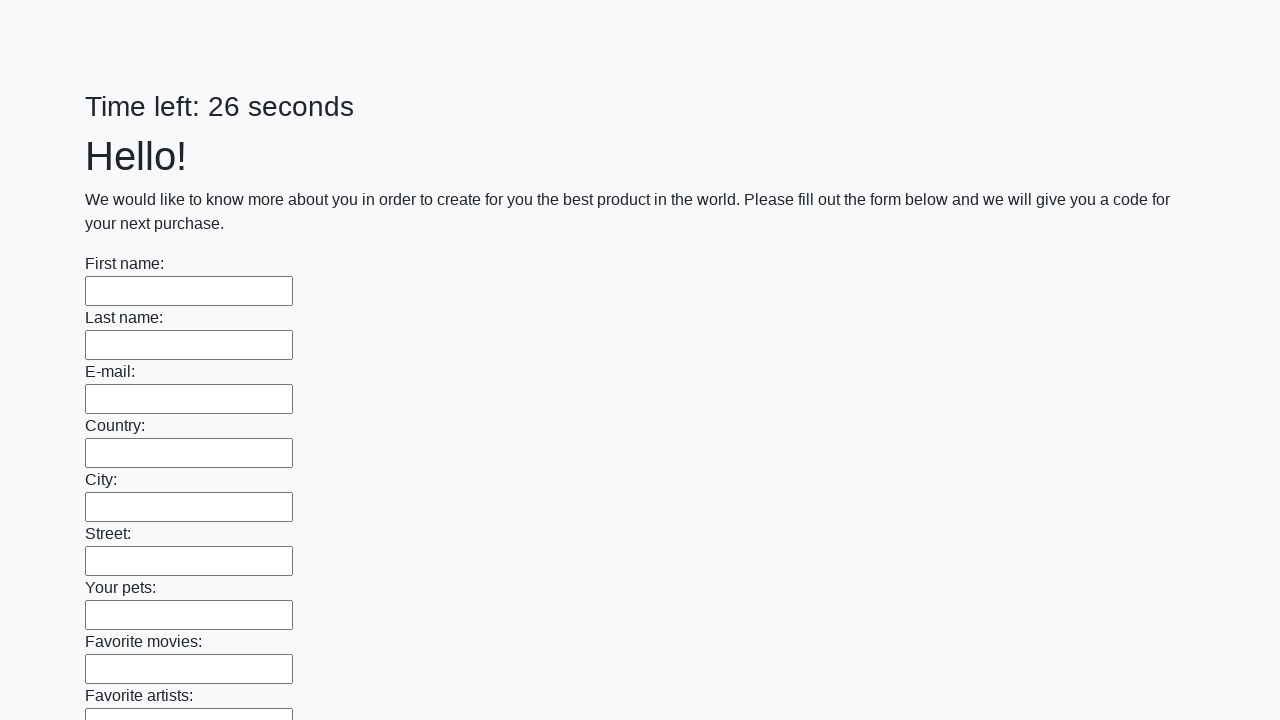

Filled input field with 'Мой ответ' on input >> nth=0
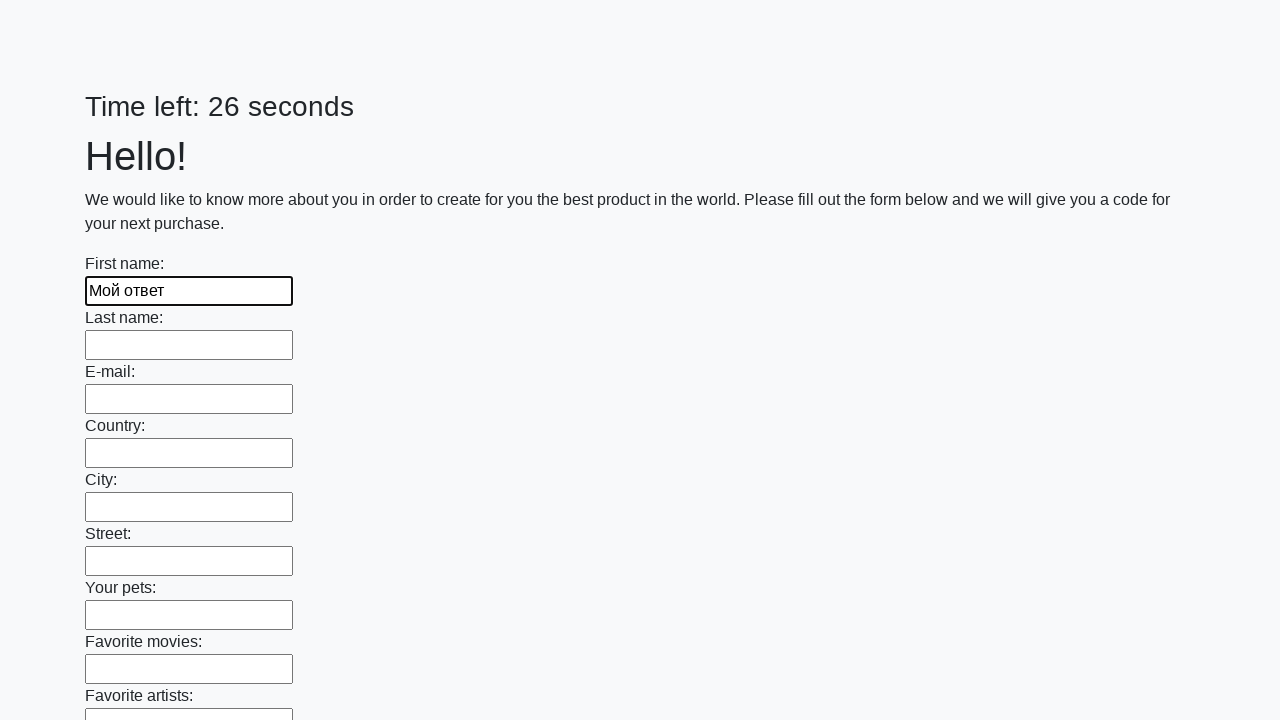

Filled input field with 'Мой ответ' on input >> nth=1
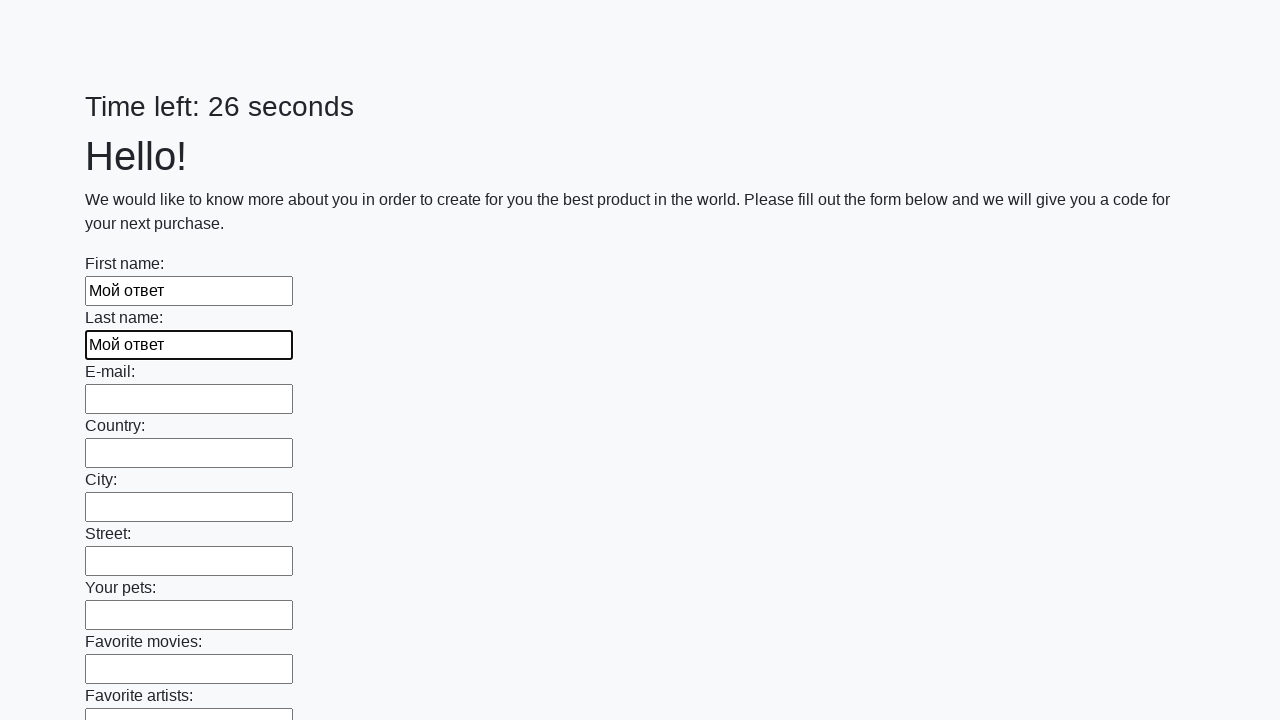

Filled input field with 'Мой ответ' on input >> nth=2
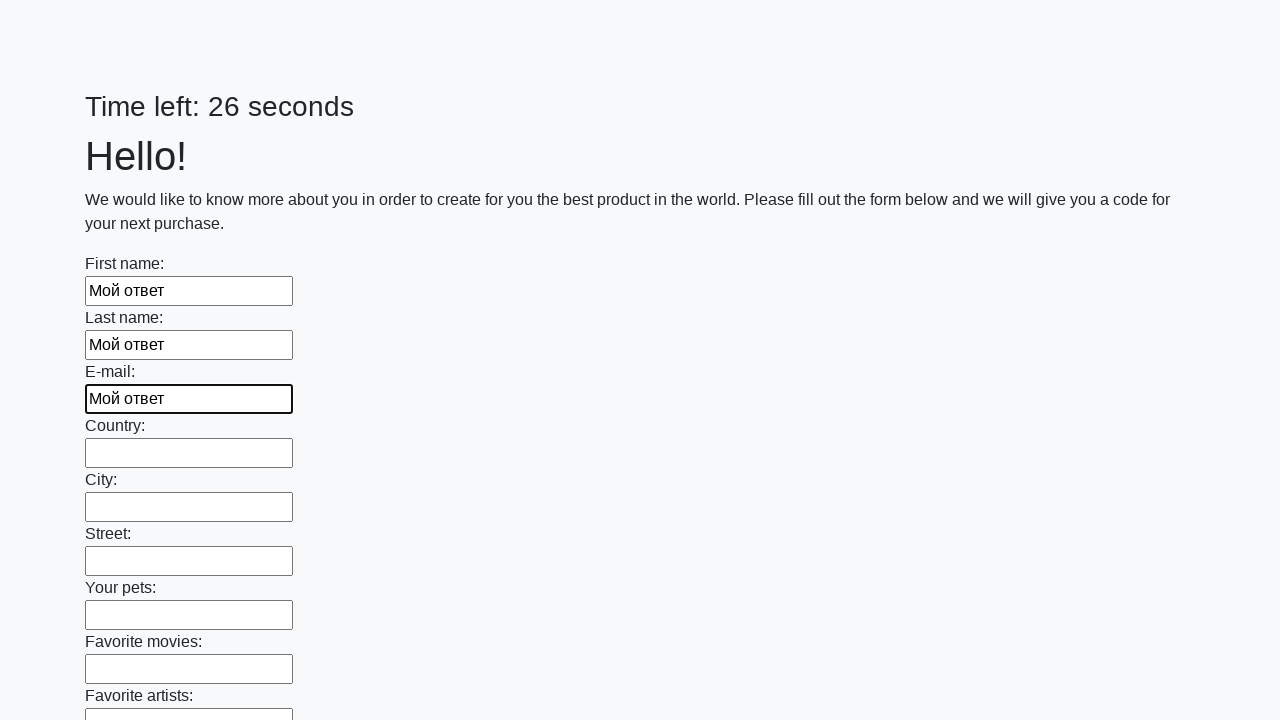

Filled input field with 'Мой ответ' on input >> nth=3
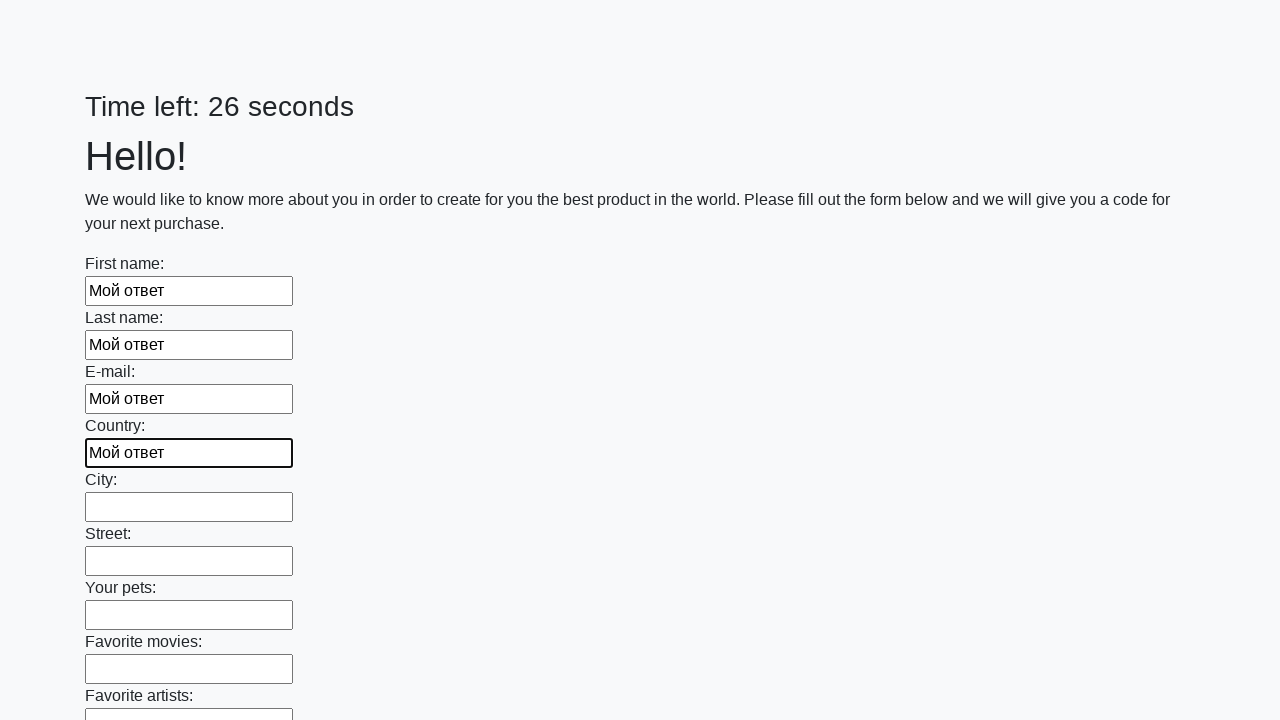

Filled input field with 'Мой ответ' on input >> nth=4
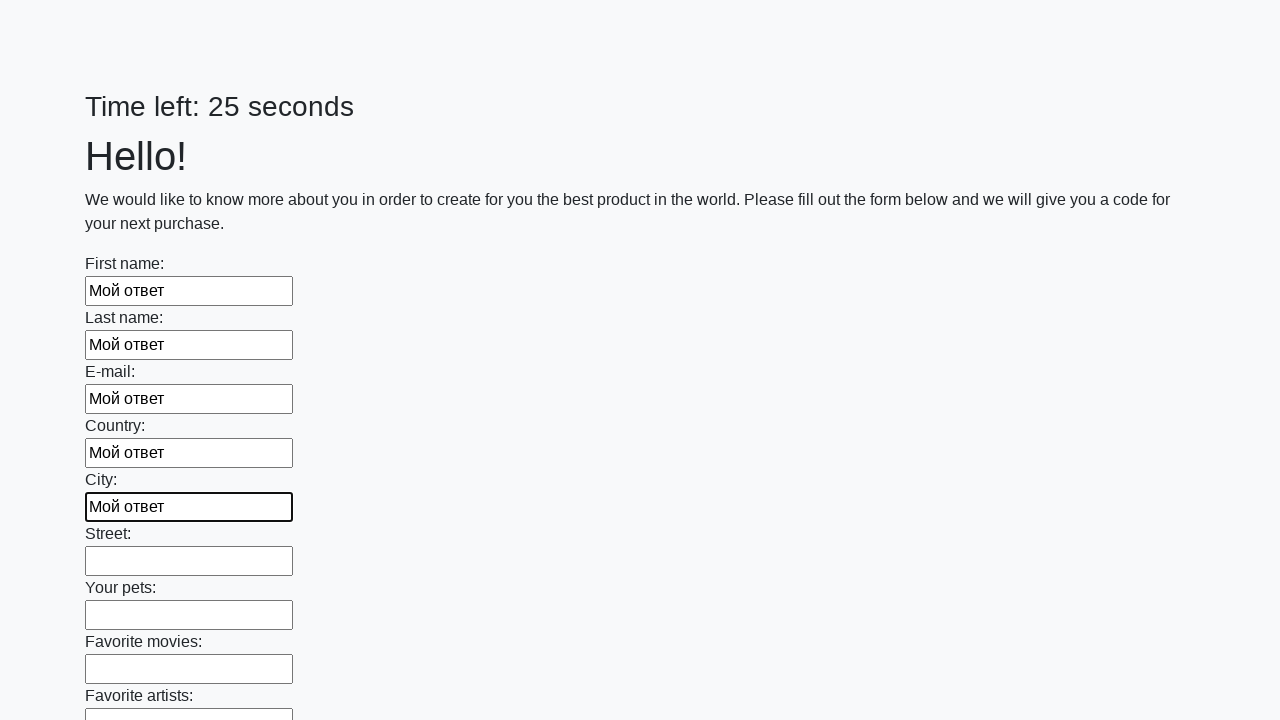

Filled input field with 'Мой ответ' on input >> nth=5
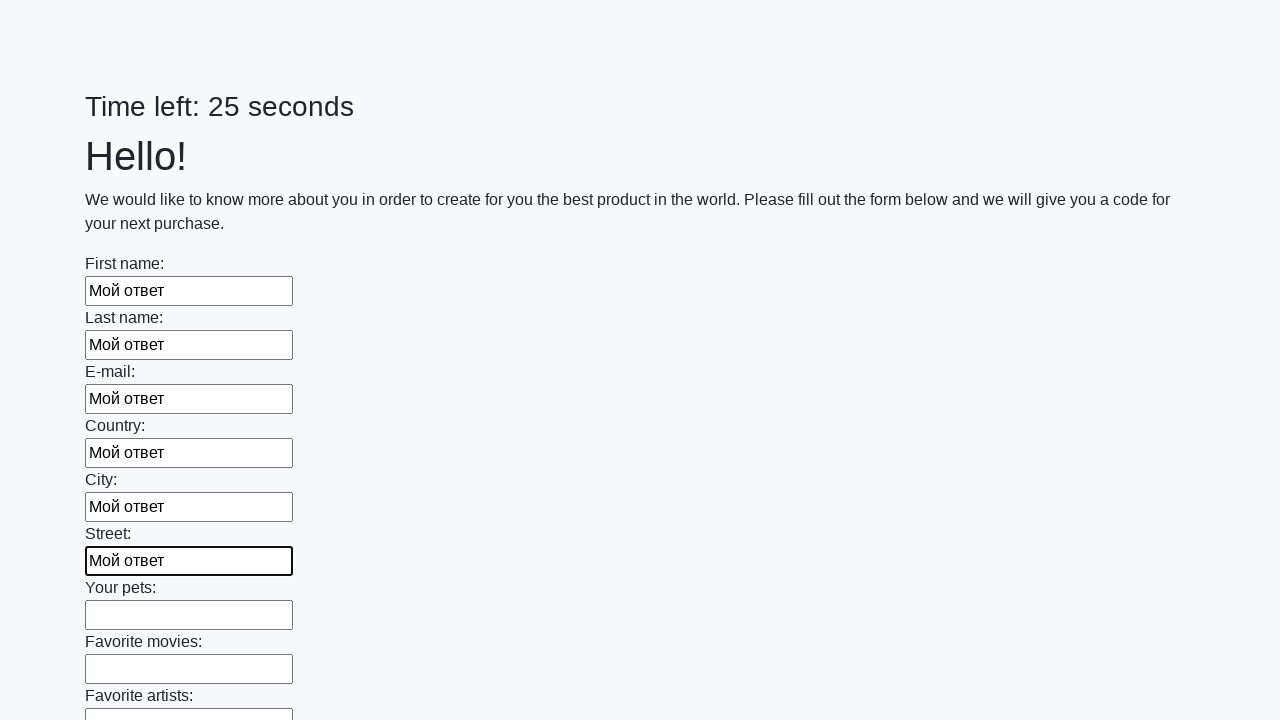

Filled input field with 'Мой ответ' on input >> nth=6
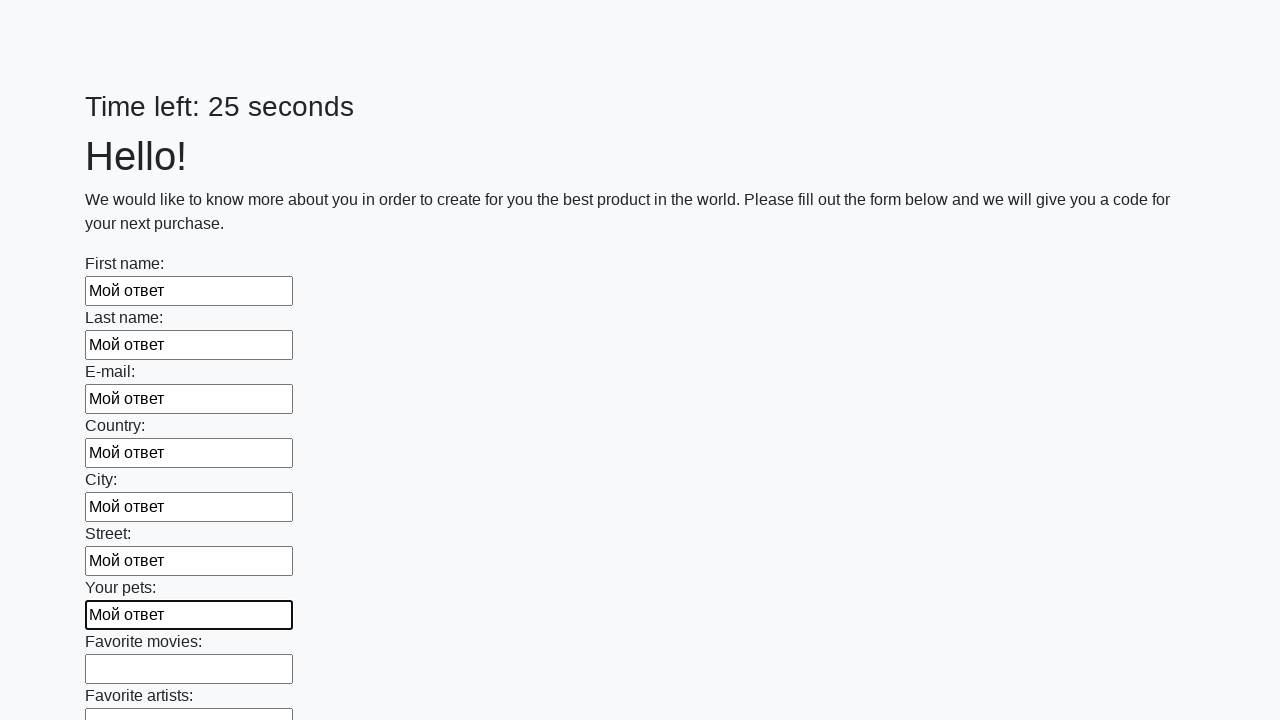

Filled input field with 'Мой ответ' on input >> nth=7
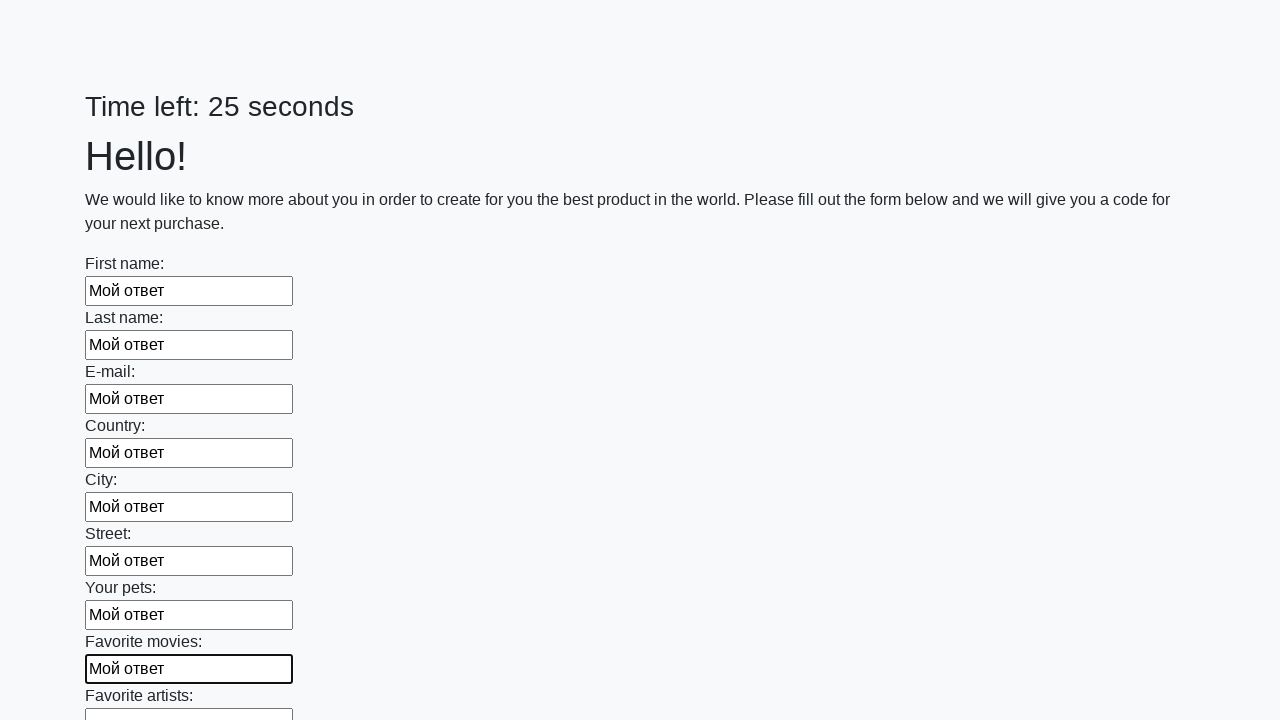

Filled input field with 'Мой ответ' on input >> nth=8
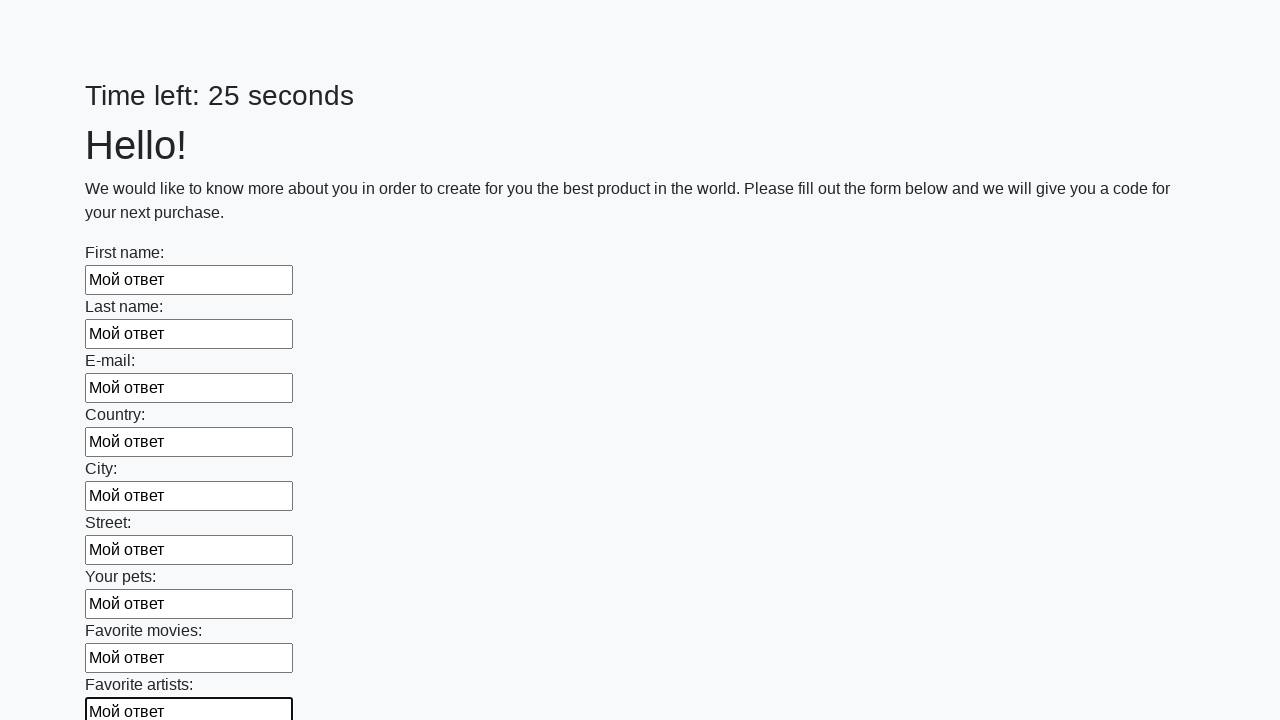

Filled input field with 'Мой ответ' on input >> nth=9
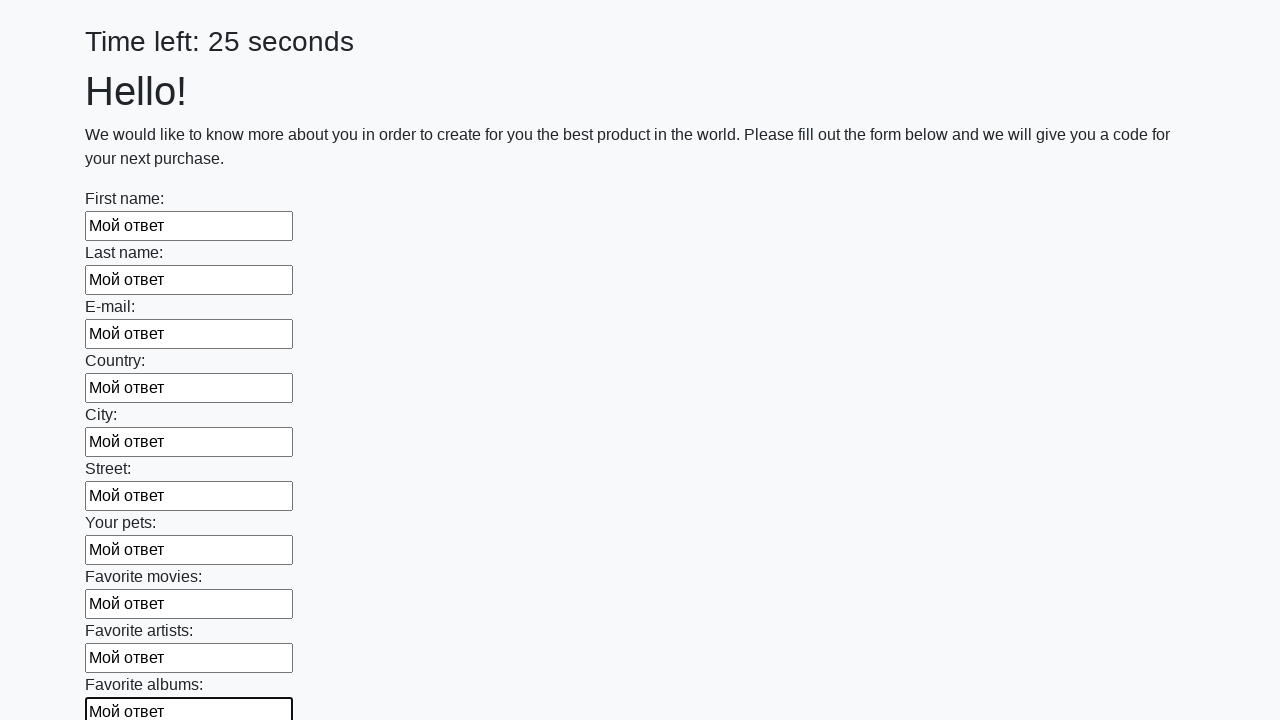

Filled input field with 'Мой ответ' on input >> nth=10
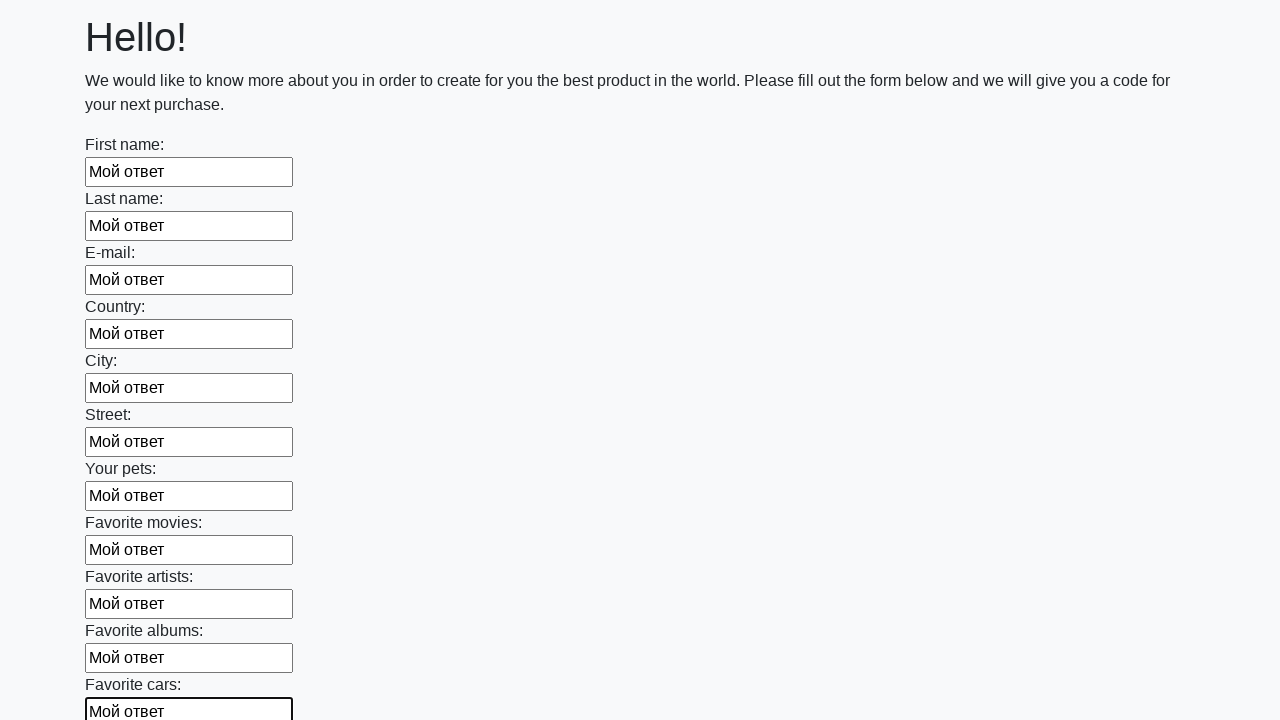

Filled input field with 'Мой ответ' on input >> nth=11
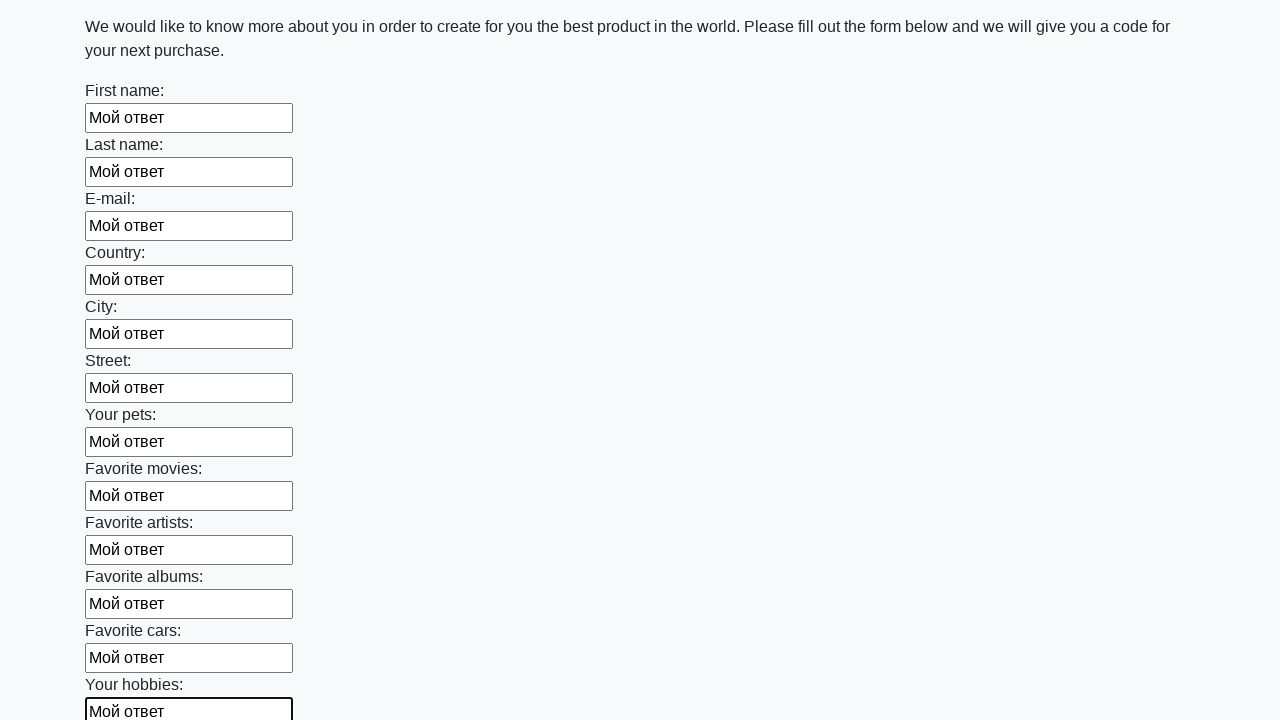

Filled input field with 'Мой ответ' on input >> nth=12
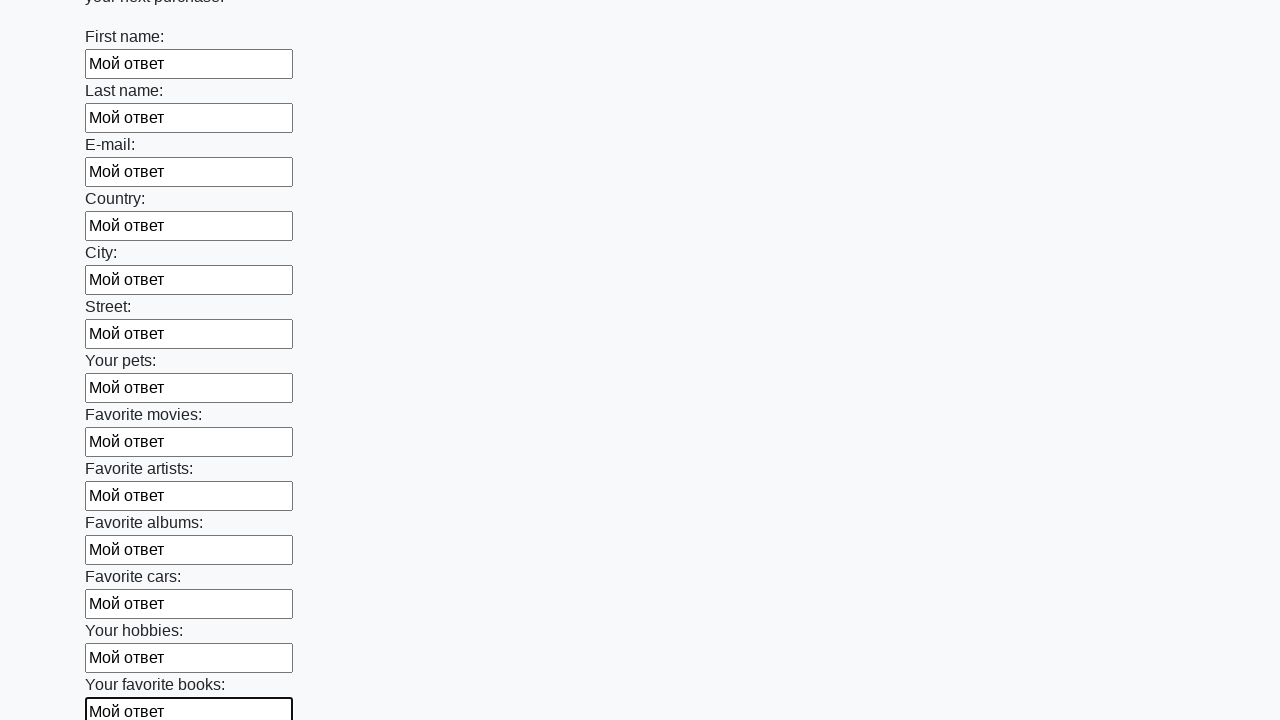

Filled input field with 'Мой ответ' on input >> nth=13
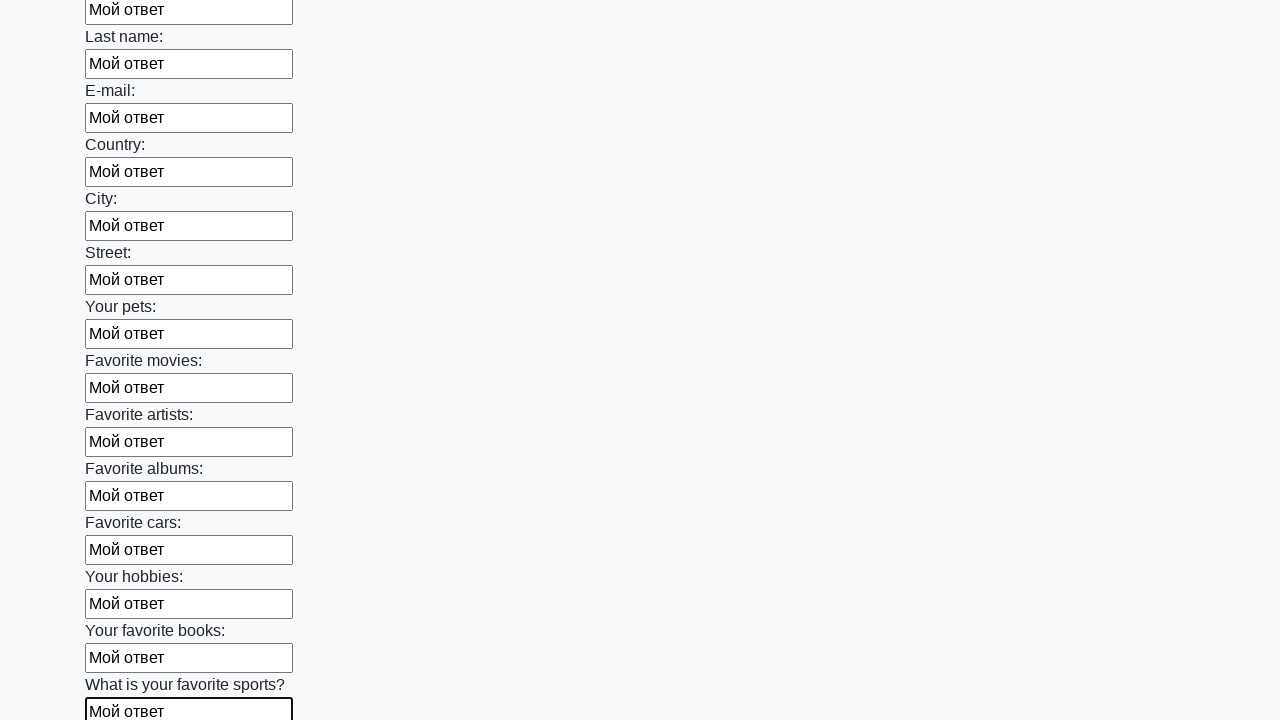

Filled input field with 'Мой ответ' on input >> nth=14
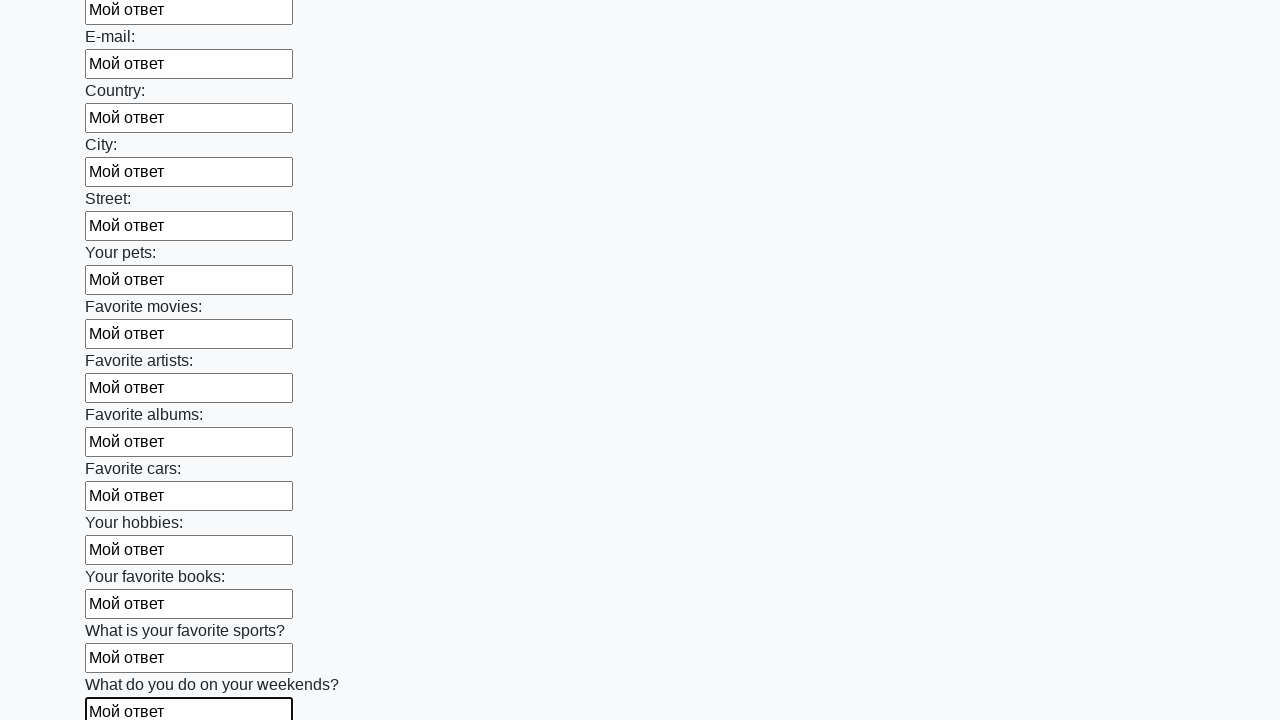

Filled input field with 'Мой ответ' on input >> nth=15
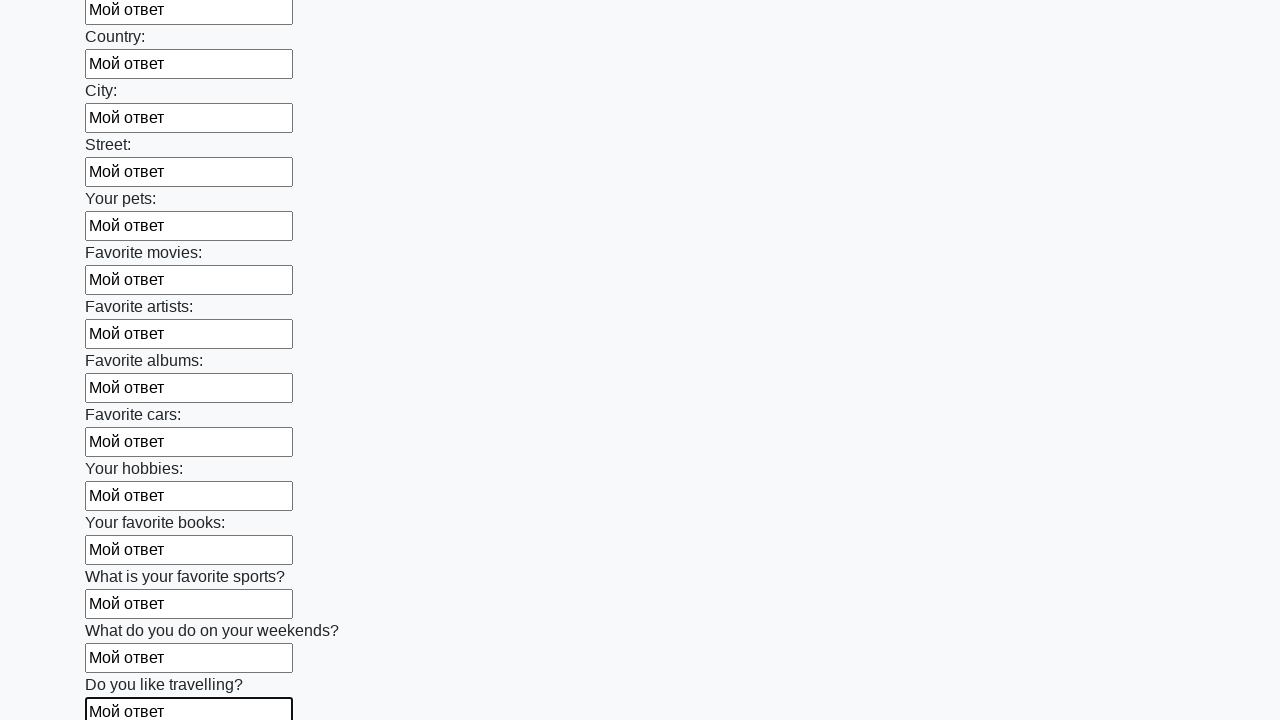

Filled input field with 'Мой ответ' on input >> nth=16
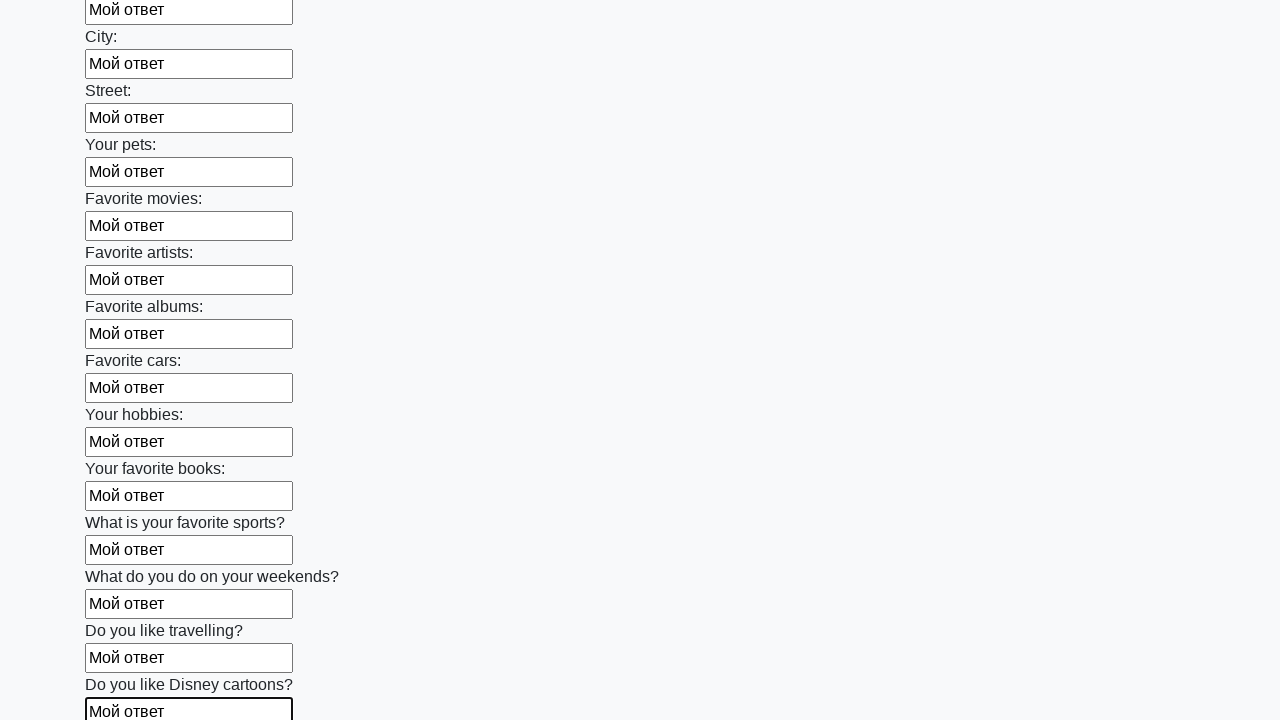

Filled input field with 'Мой ответ' on input >> nth=17
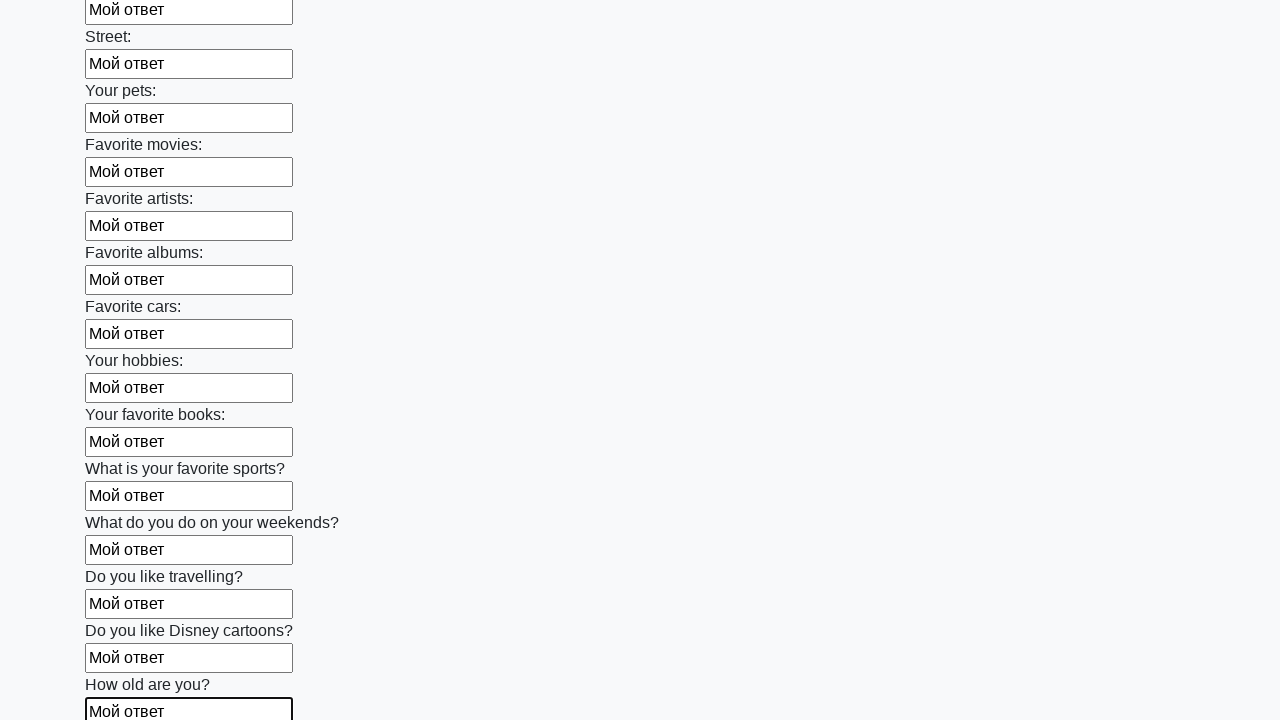

Filled input field with 'Мой ответ' on input >> nth=18
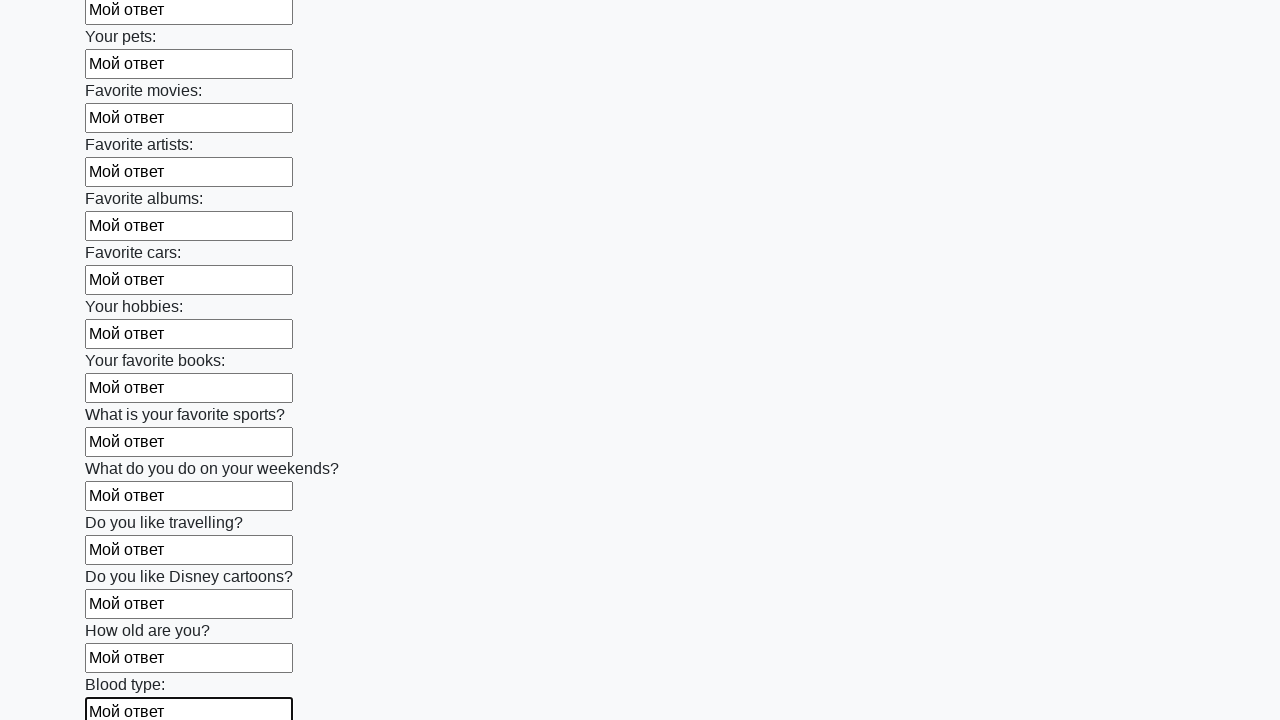

Filled input field with 'Мой ответ' on input >> nth=19
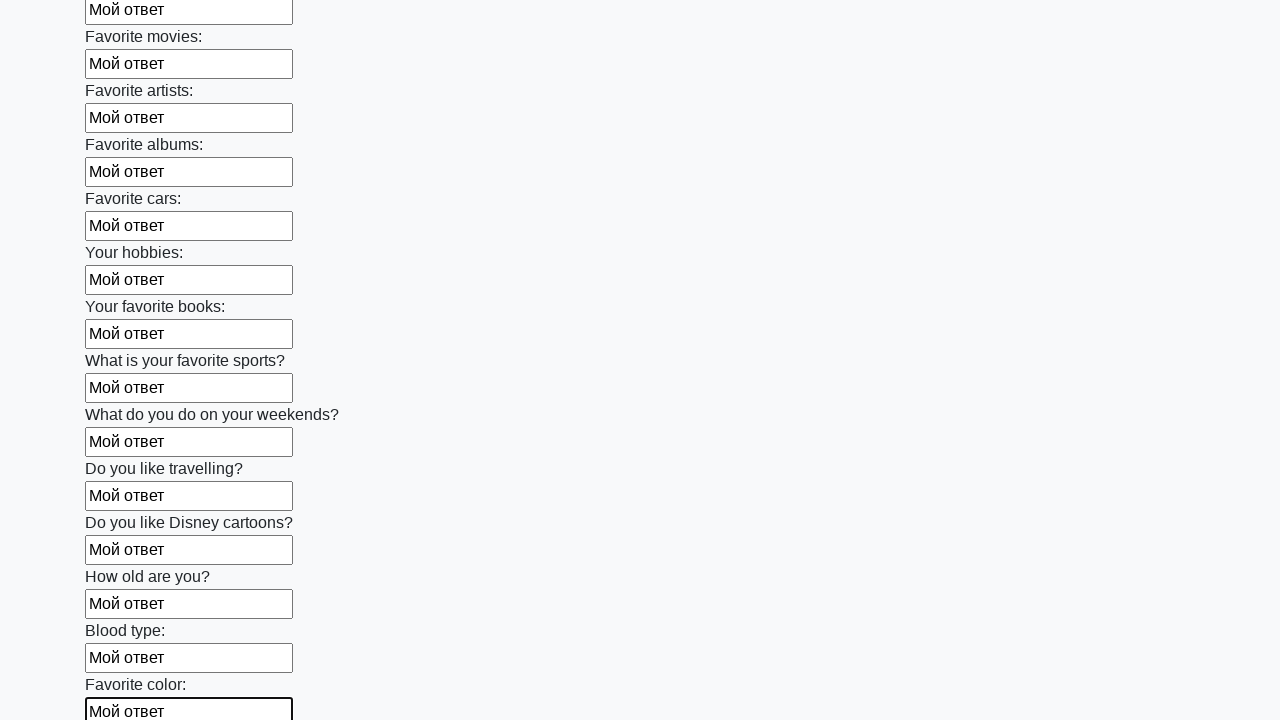

Filled input field with 'Мой ответ' on input >> nth=20
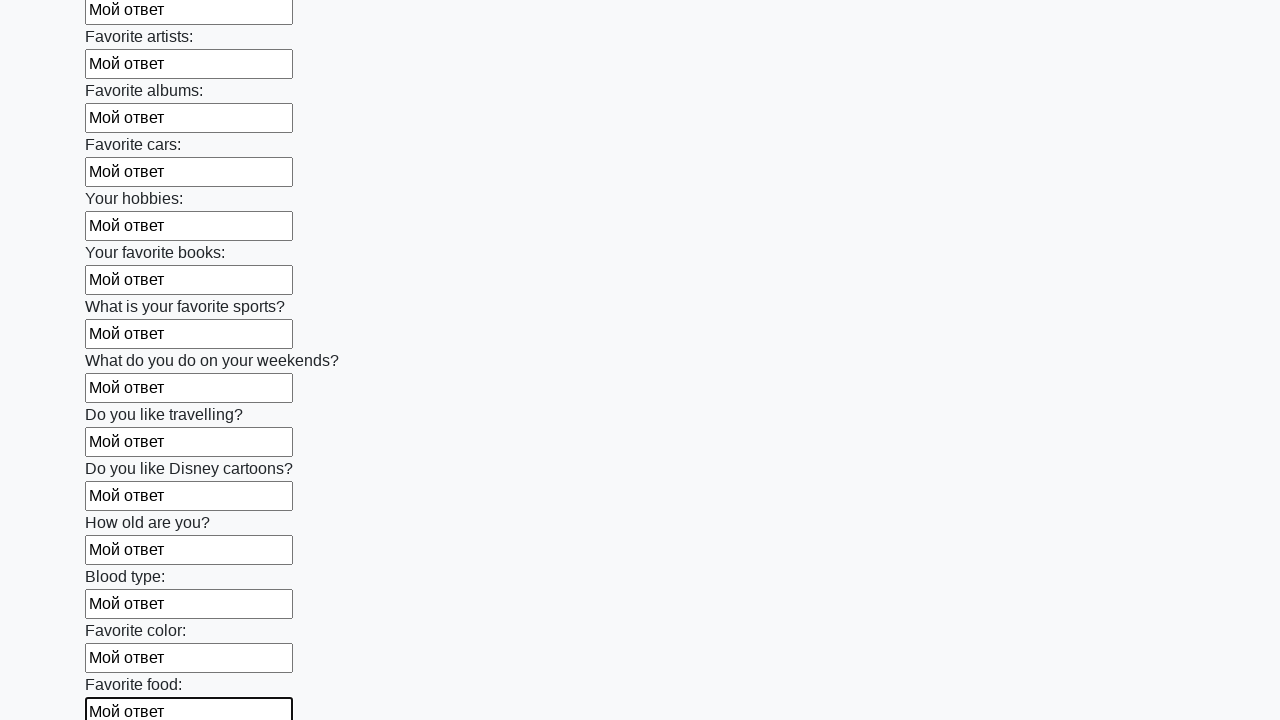

Filled input field with 'Мой ответ' on input >> nth=21
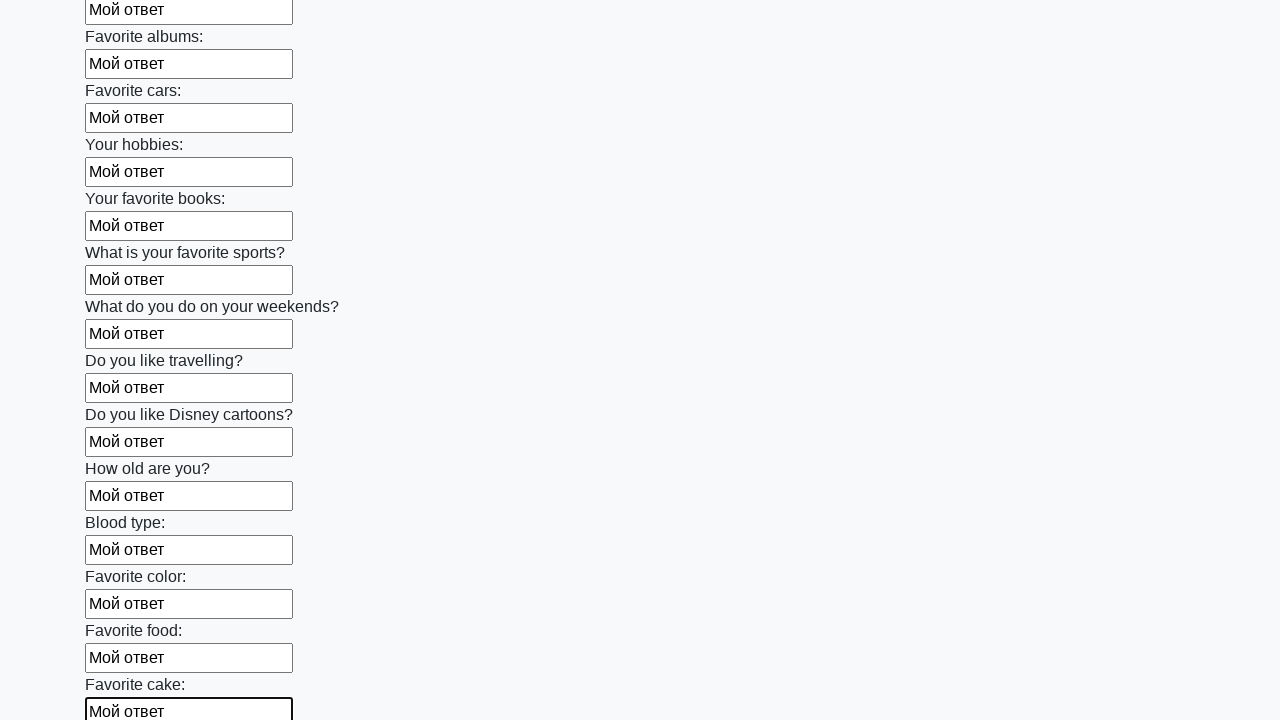

Filled input field with 'Мой ответ' on input >> nth=22
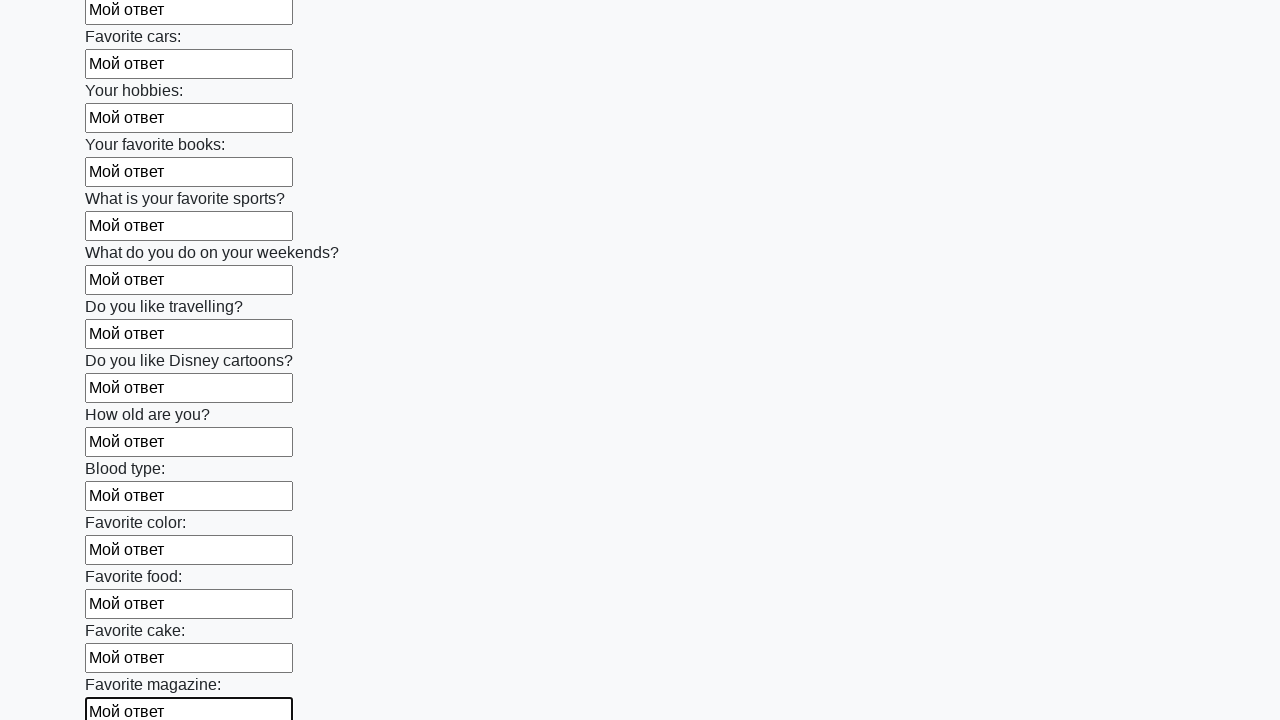

Filled input field with 'Мой ответ' on input >> nth=23
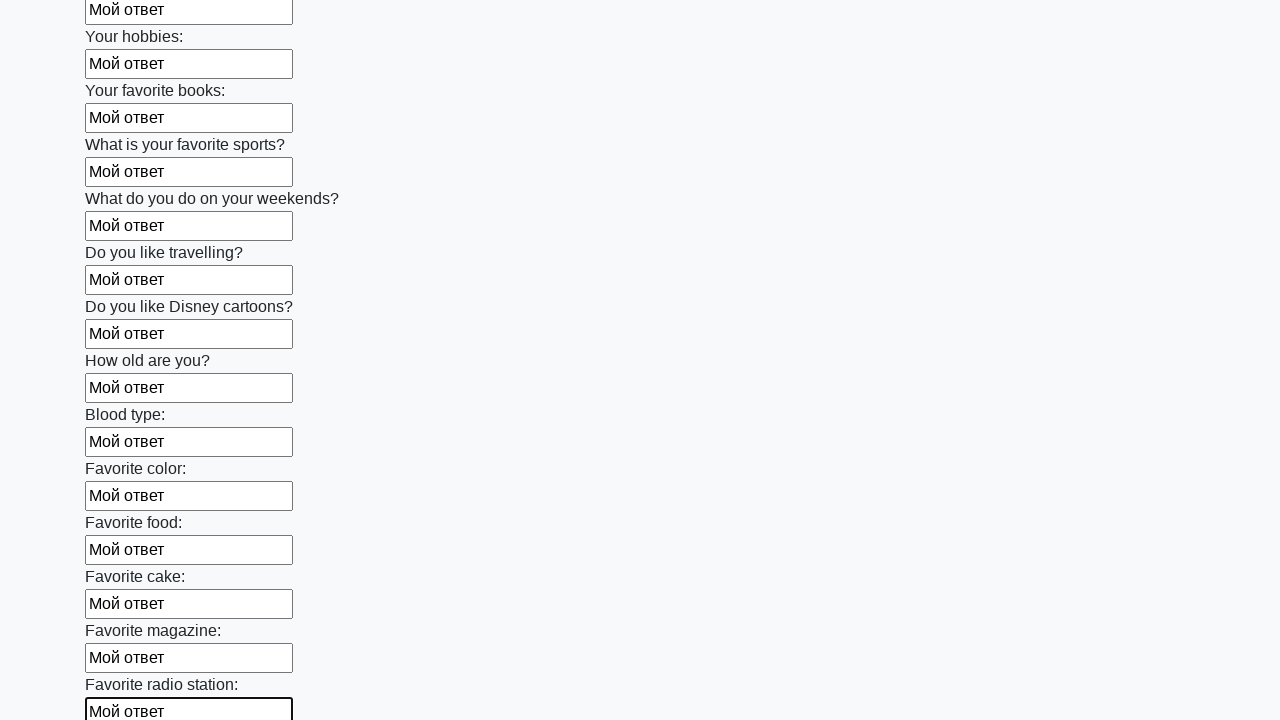

Filled input field with 'Мой ответ' on input >> nth=24
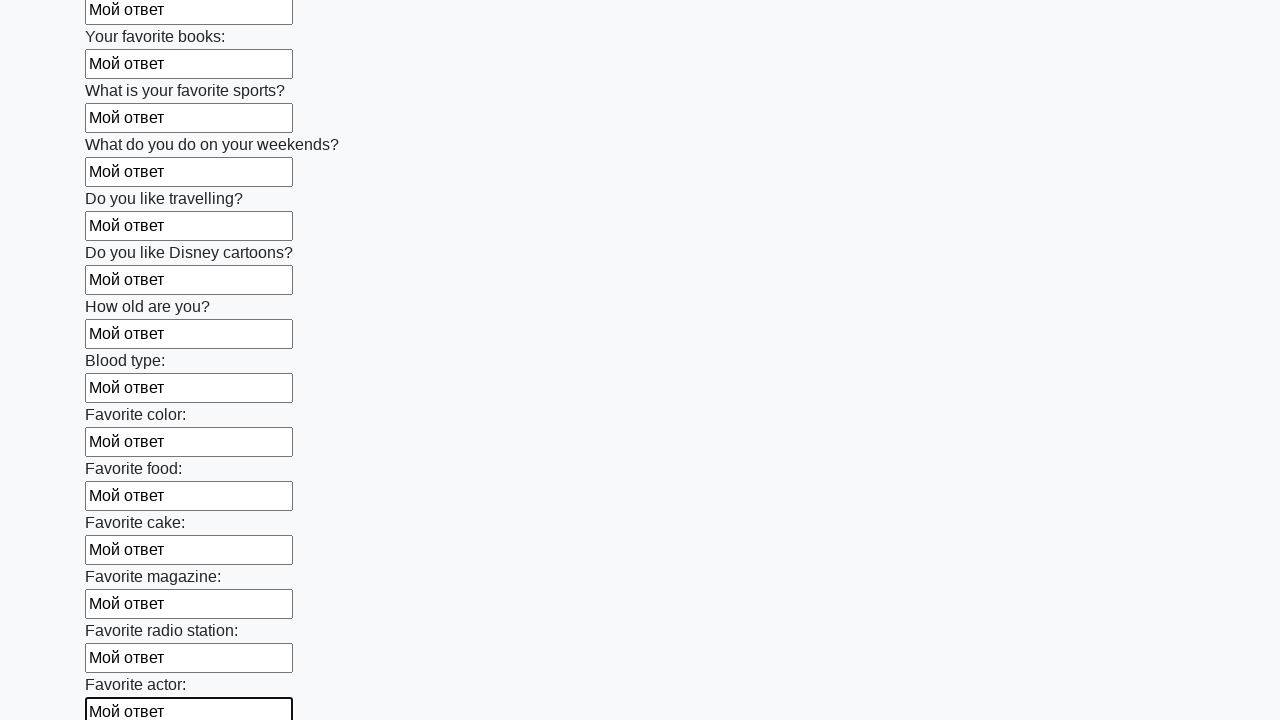

Filled input field with 'Мой ответ' on input >> nth=25
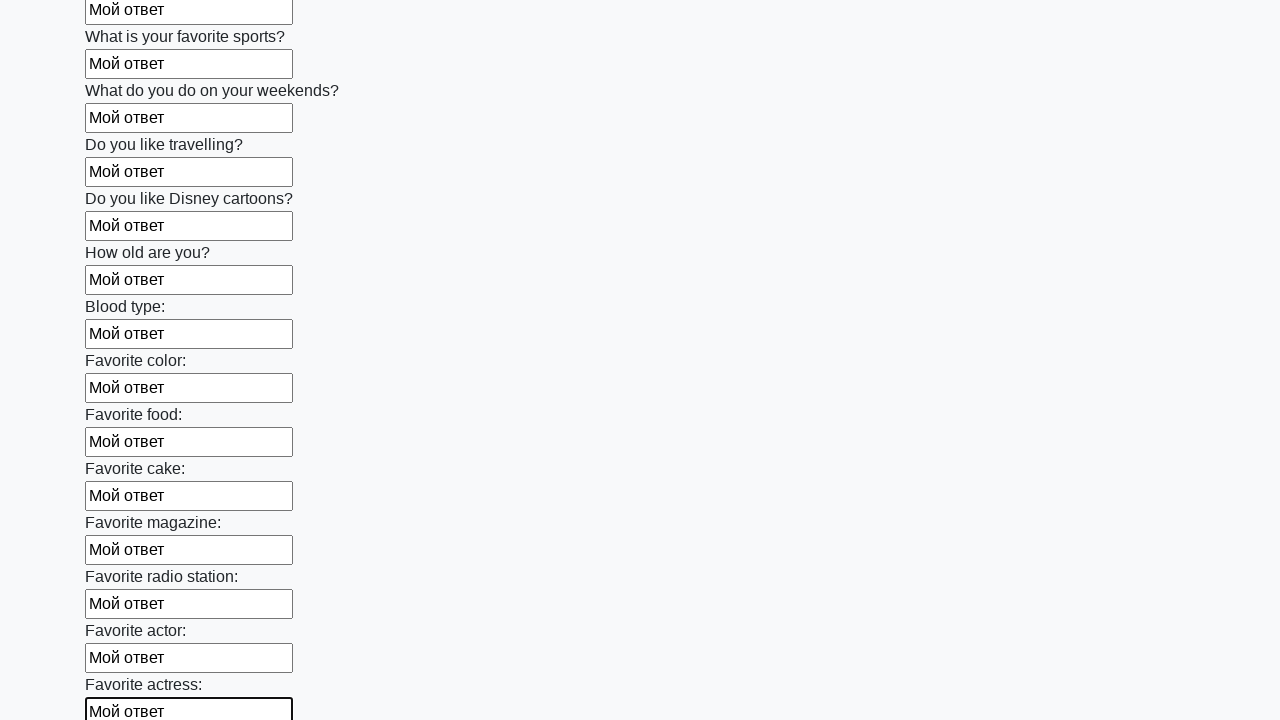

Filled input field with 'Мой ответ' on input >> nth=26
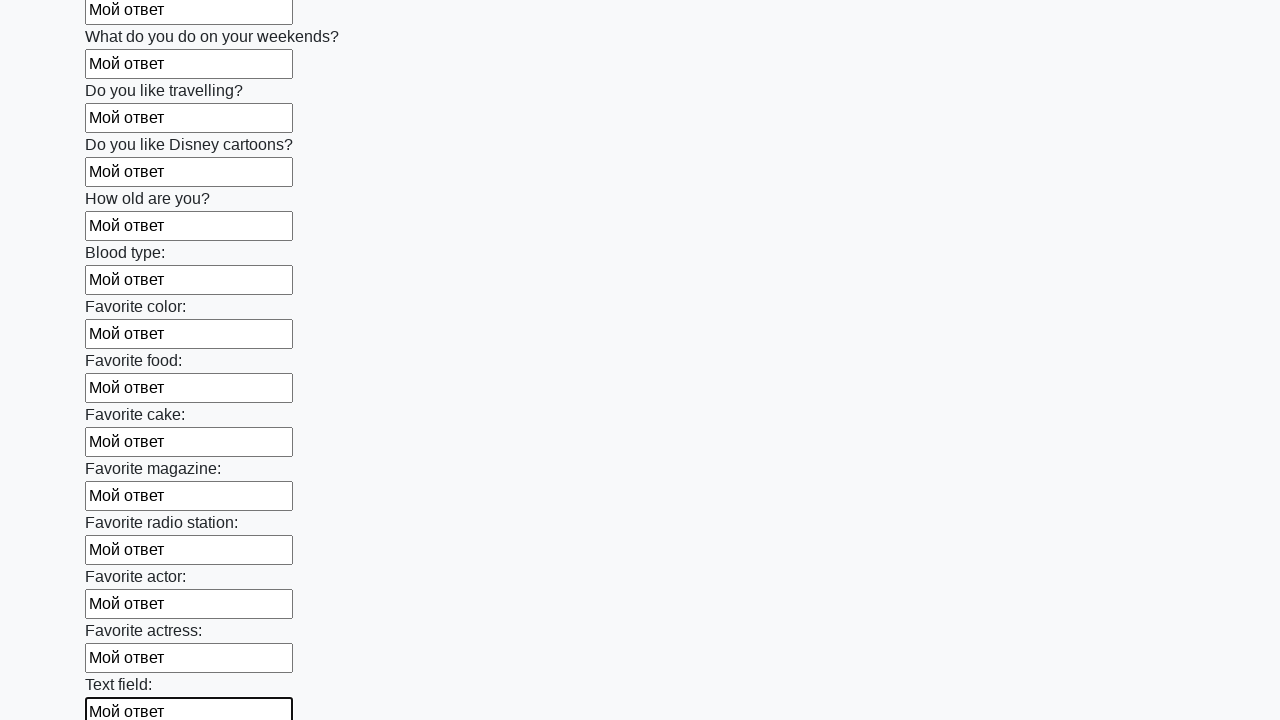

Filled input field with 'Мой ответ' on input >> nth=27
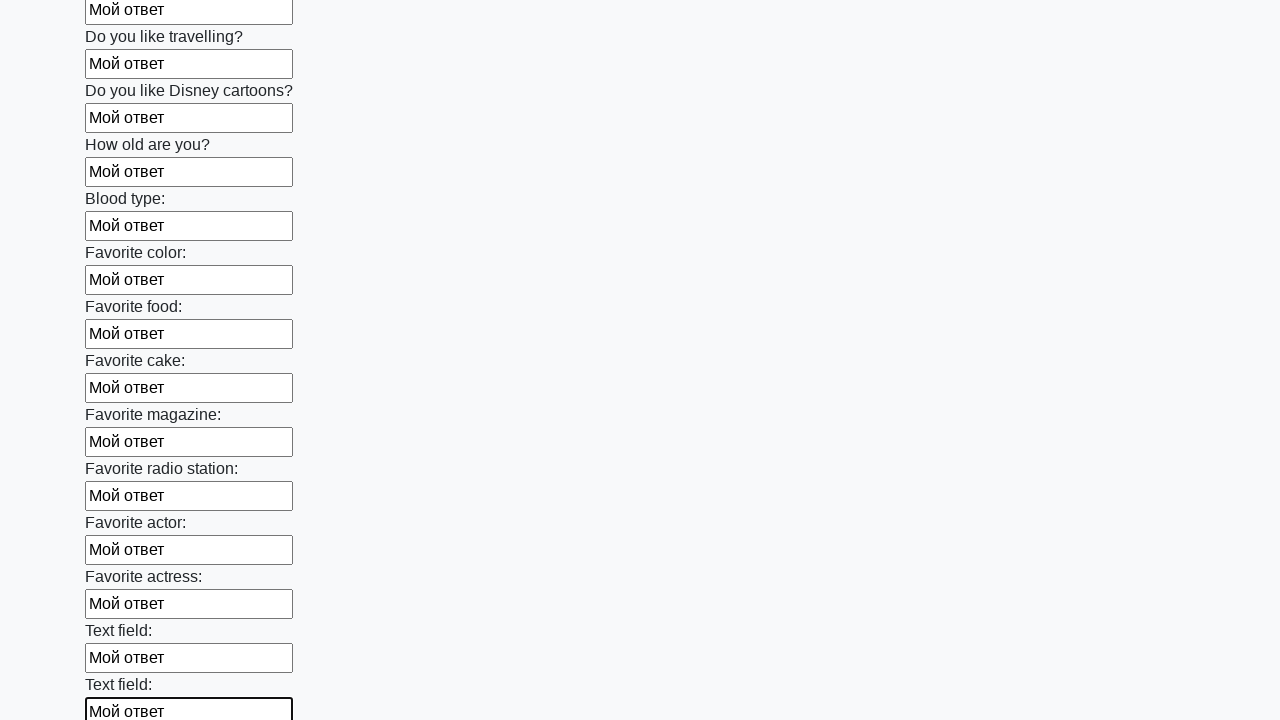

Filled input field with 'Мой ответ' on input >> nth=28
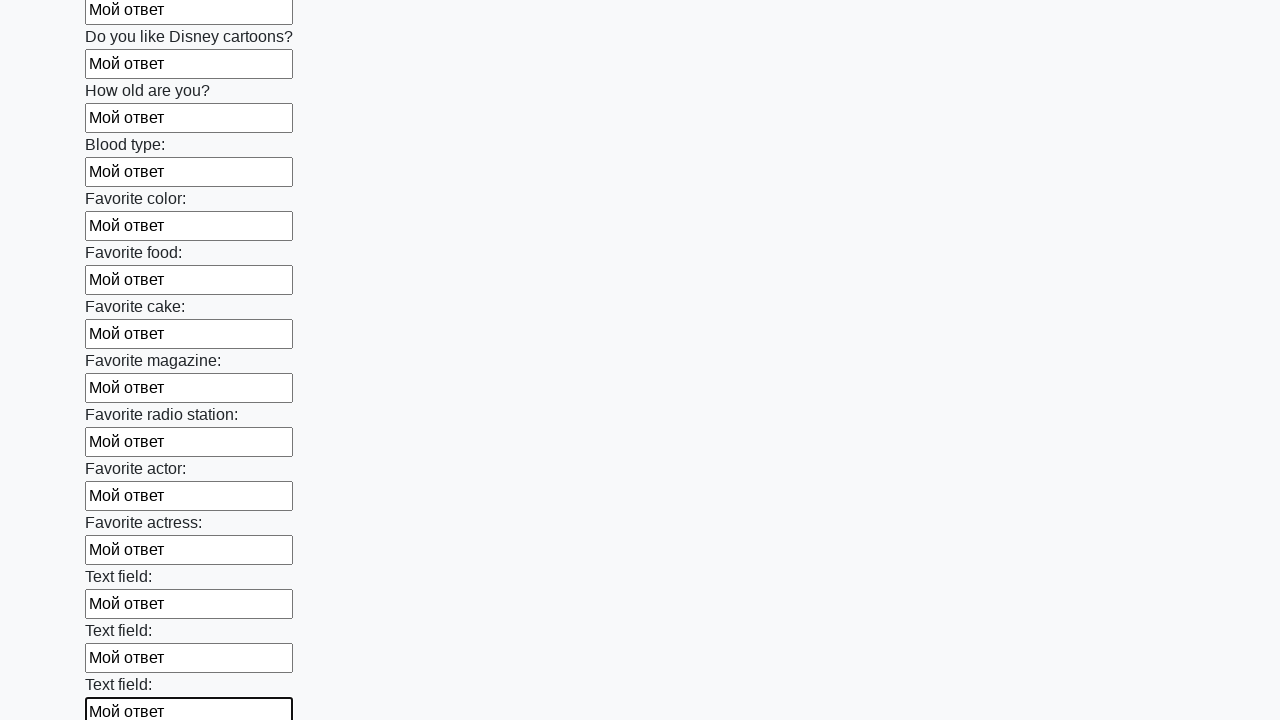

Filled input field with 'Мой ответ' on input >> nth=29
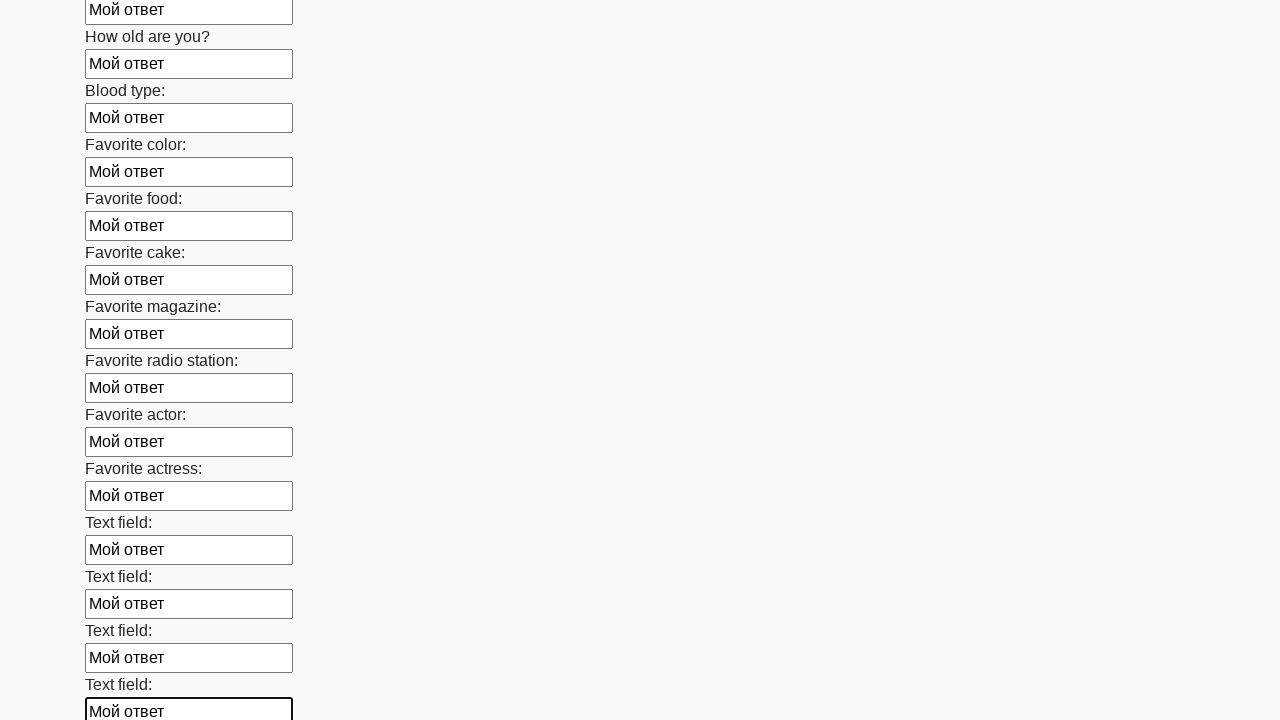

Filled input field with 'Мой ответ' on input >> nth=30
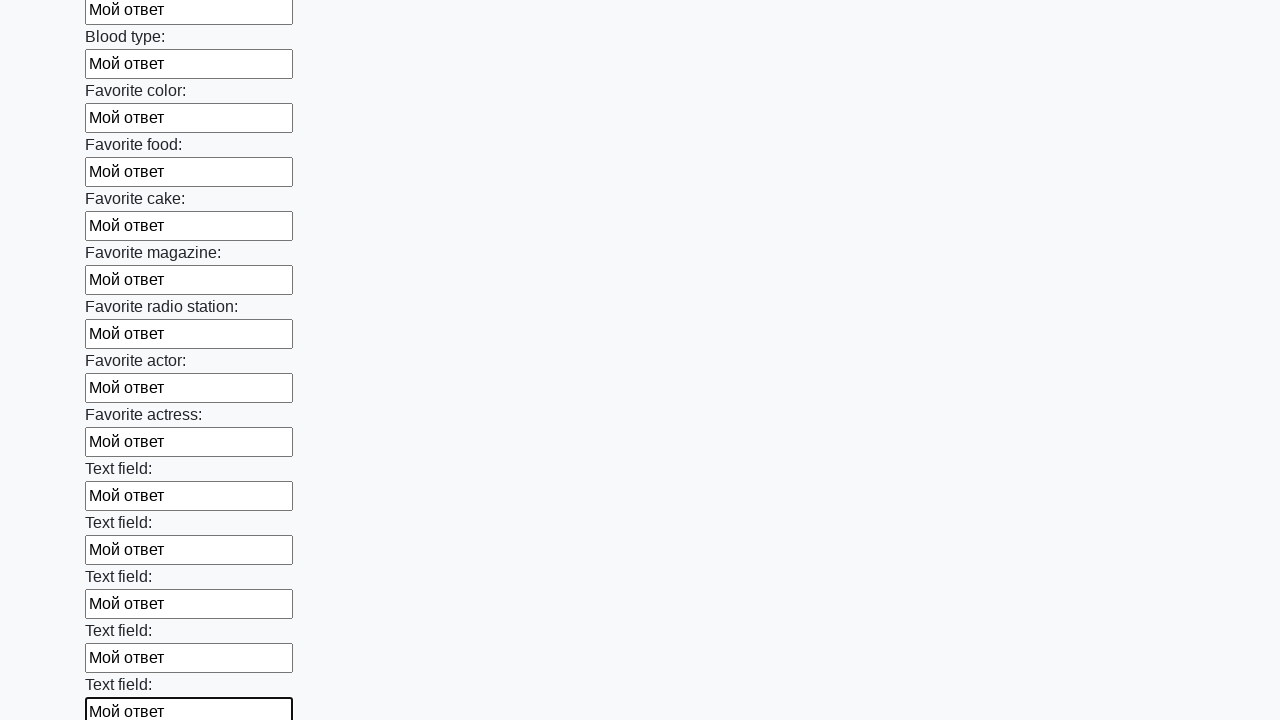

Filled input field with 'Мой ответ' on input >> nth=31
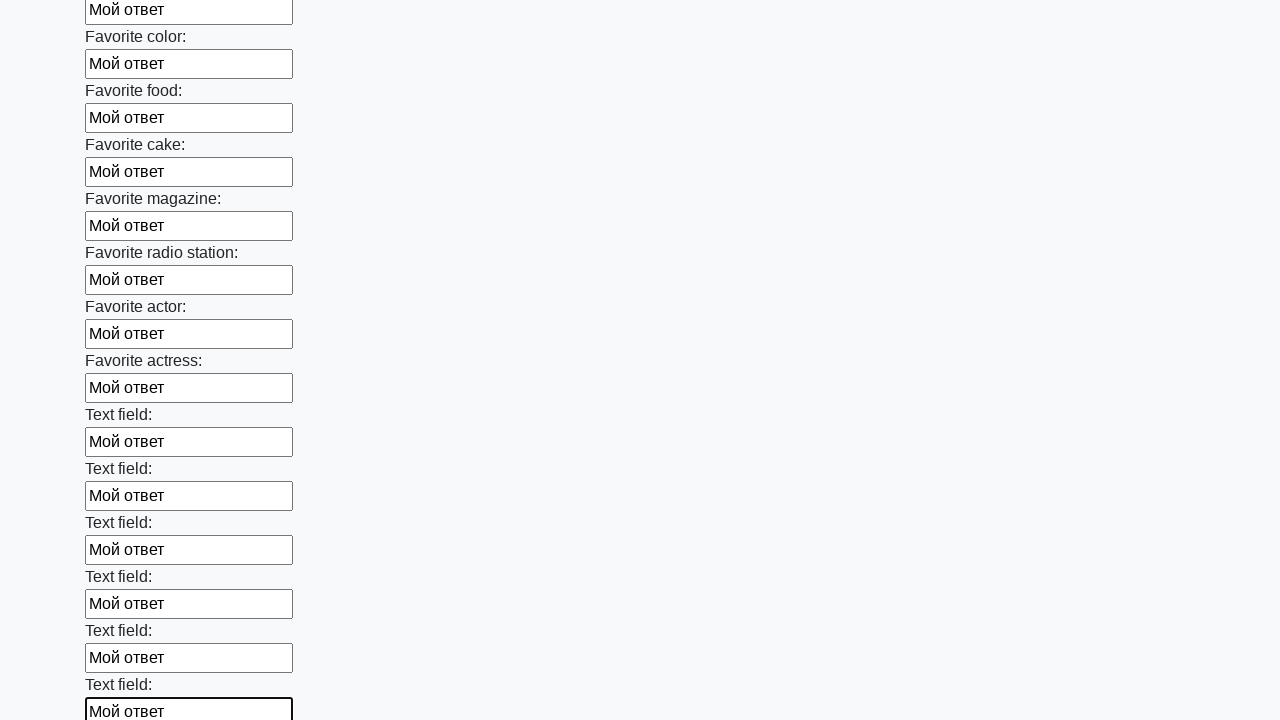

Filled input field with 'Мой ответ' on input >> nth=32
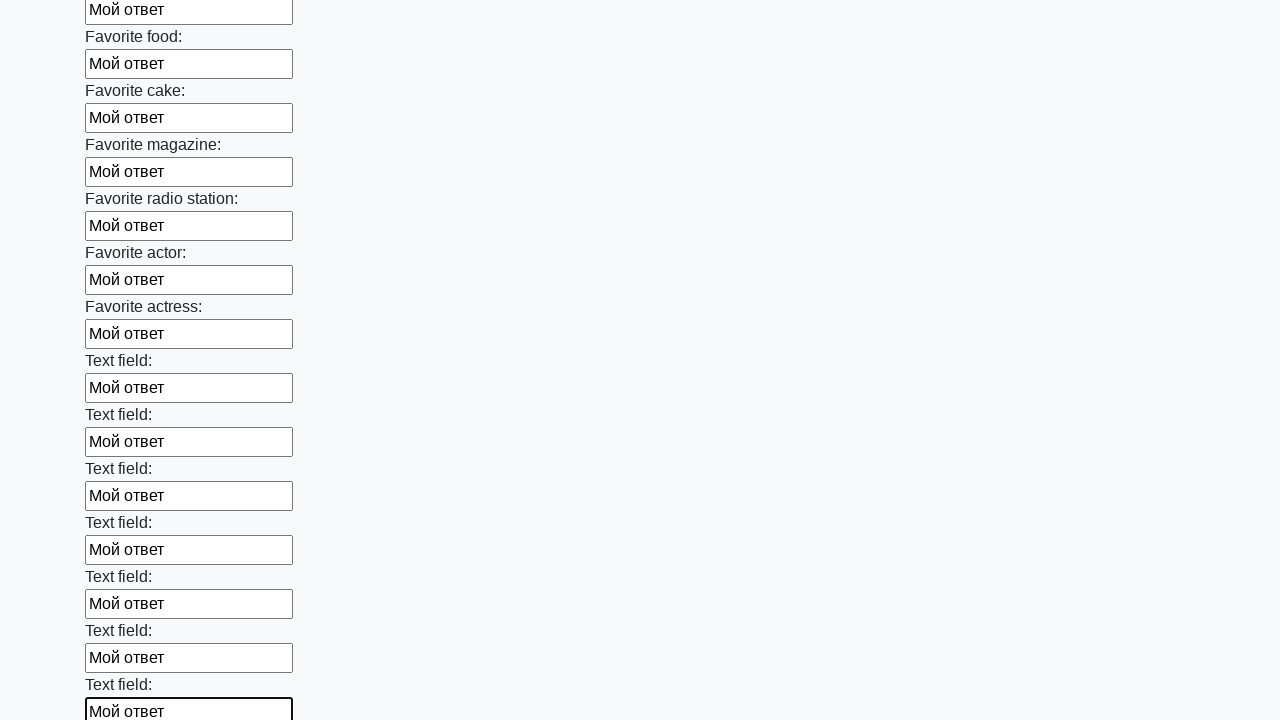

Filled input field with 'Мой ответ' on input >> nth=33
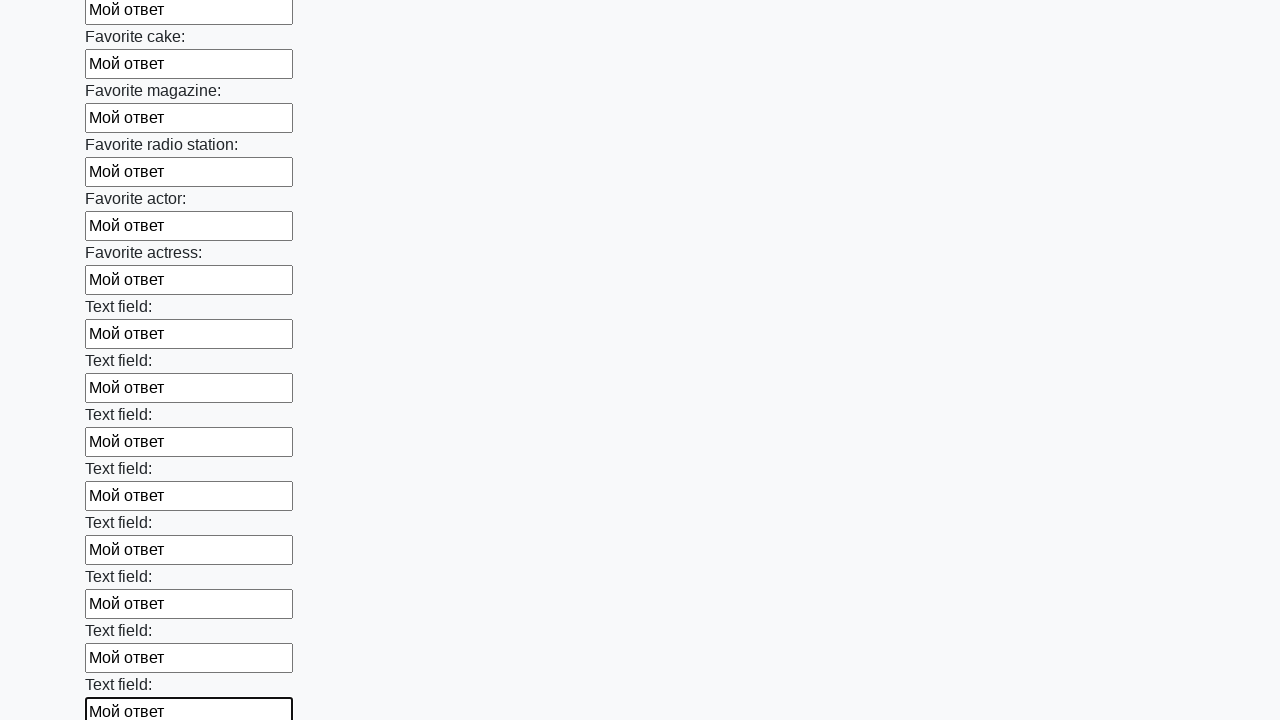

Filled input field with 'Мой ответ' on input >> nth=34
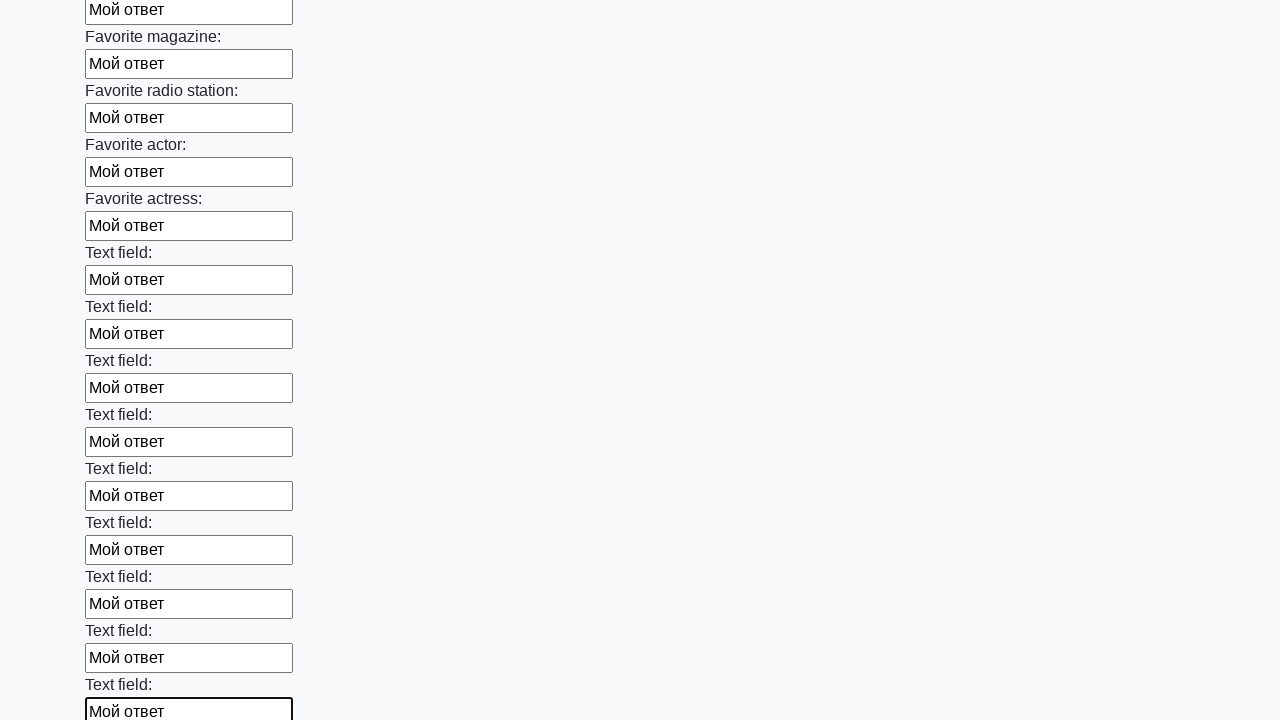

Filled input field with 'Мой ответ' on input >> nth=35
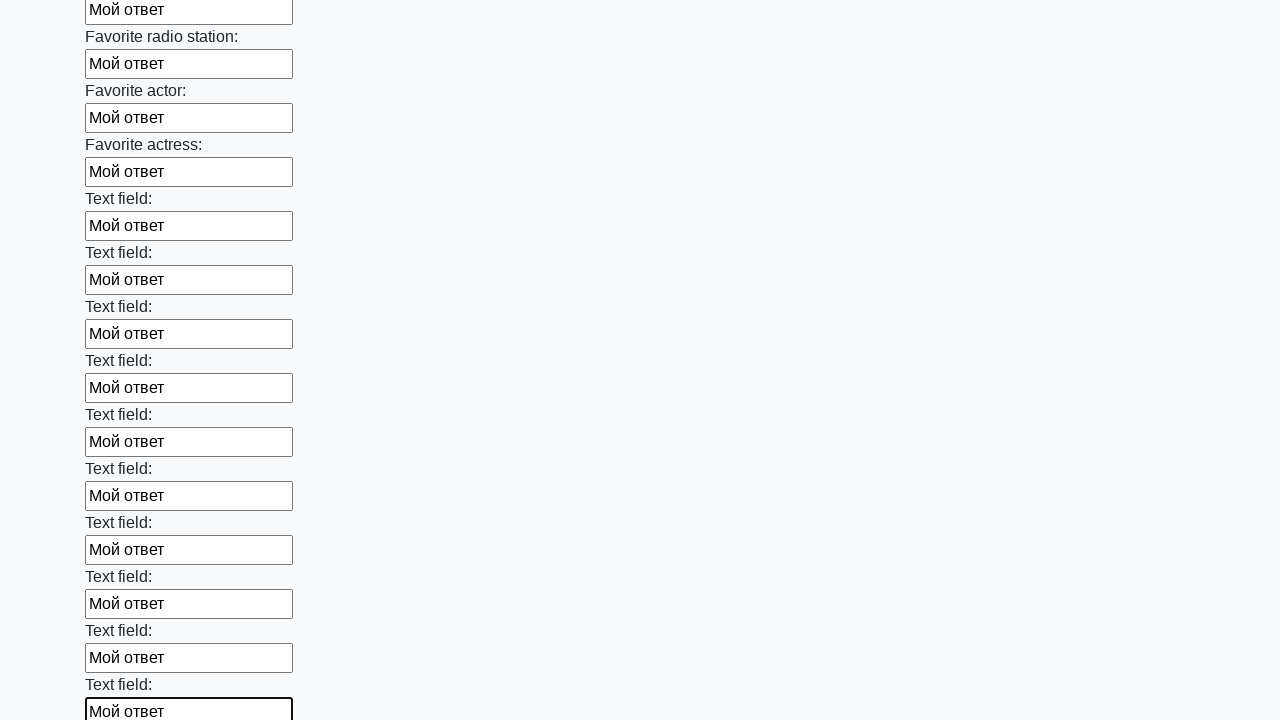

Filled input field with 'Мой ответ' on input >> nth=36
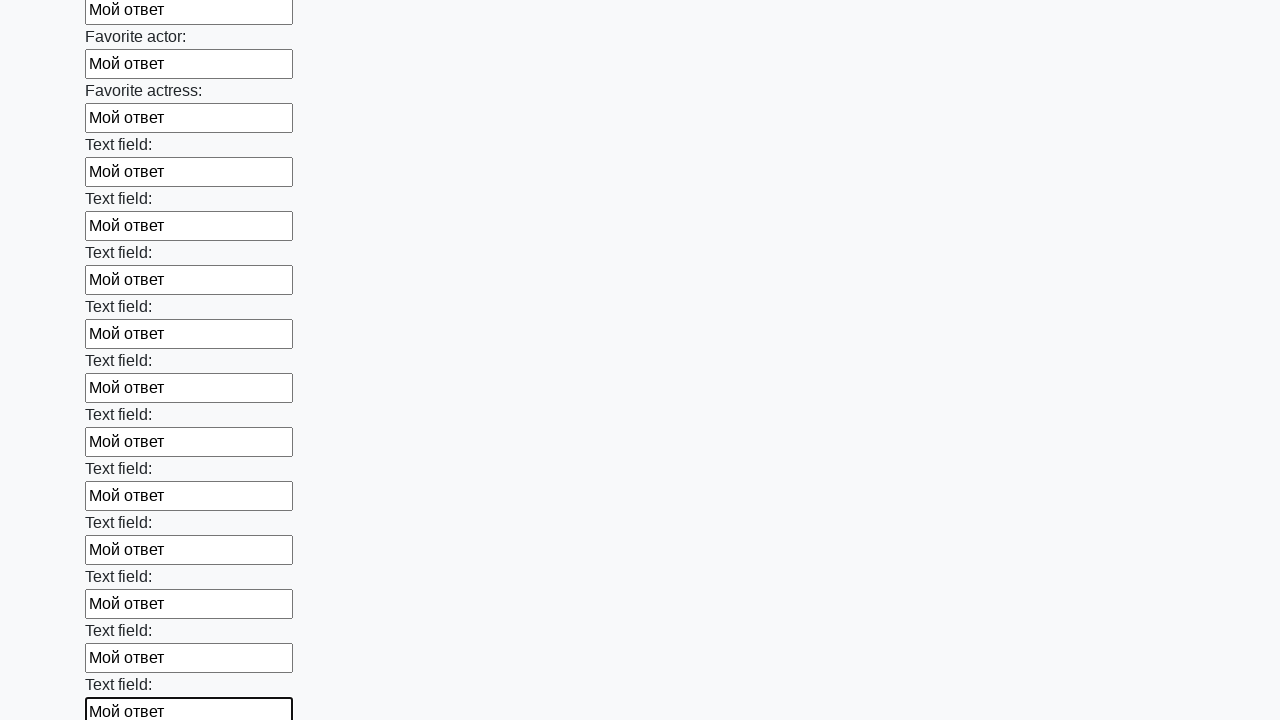

Filled input field with 'Мой ответ' on input >> nth=37
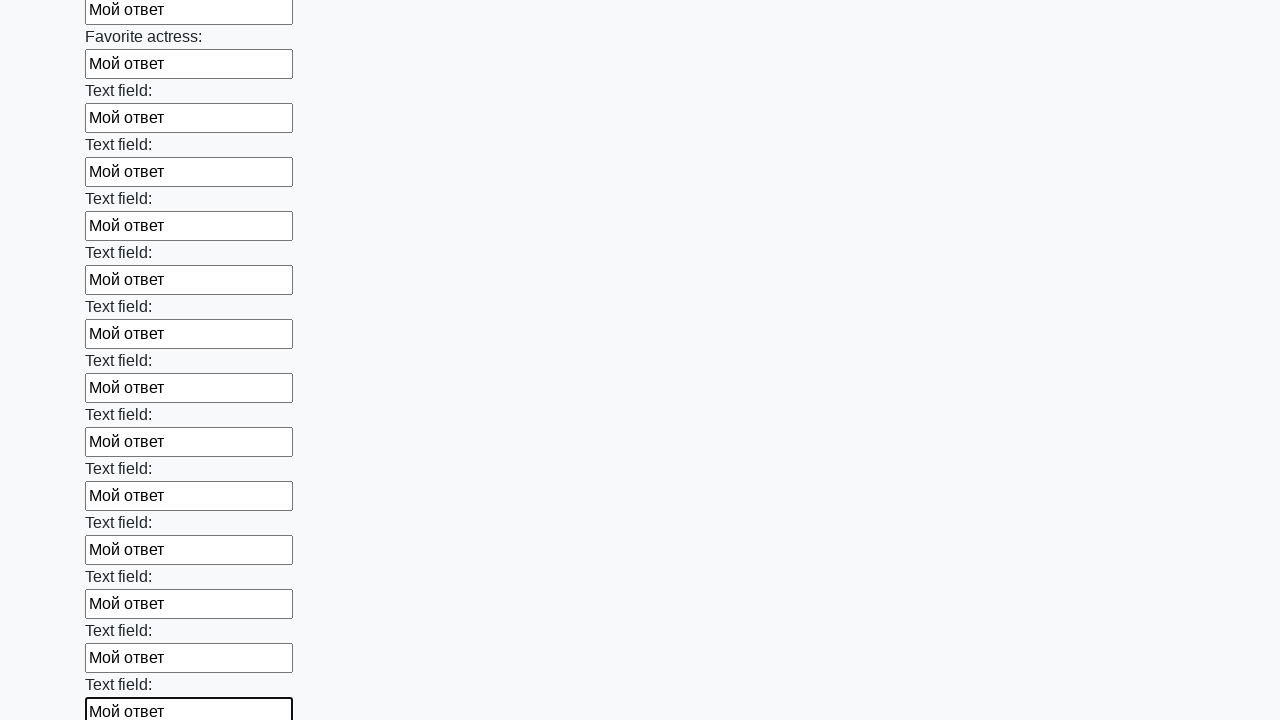

Filled input field with 'Мой ответ' on input >> nth=38
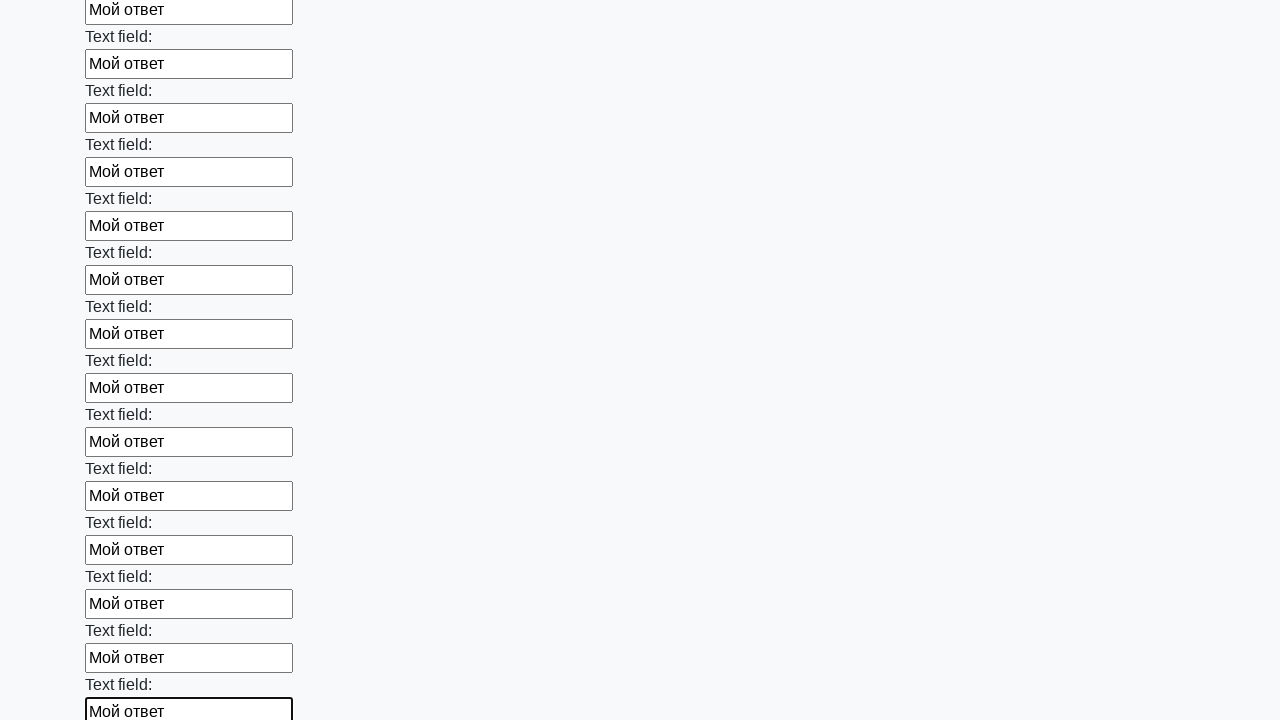

Filled input field with 'Мой ответ' on input >> nth=39
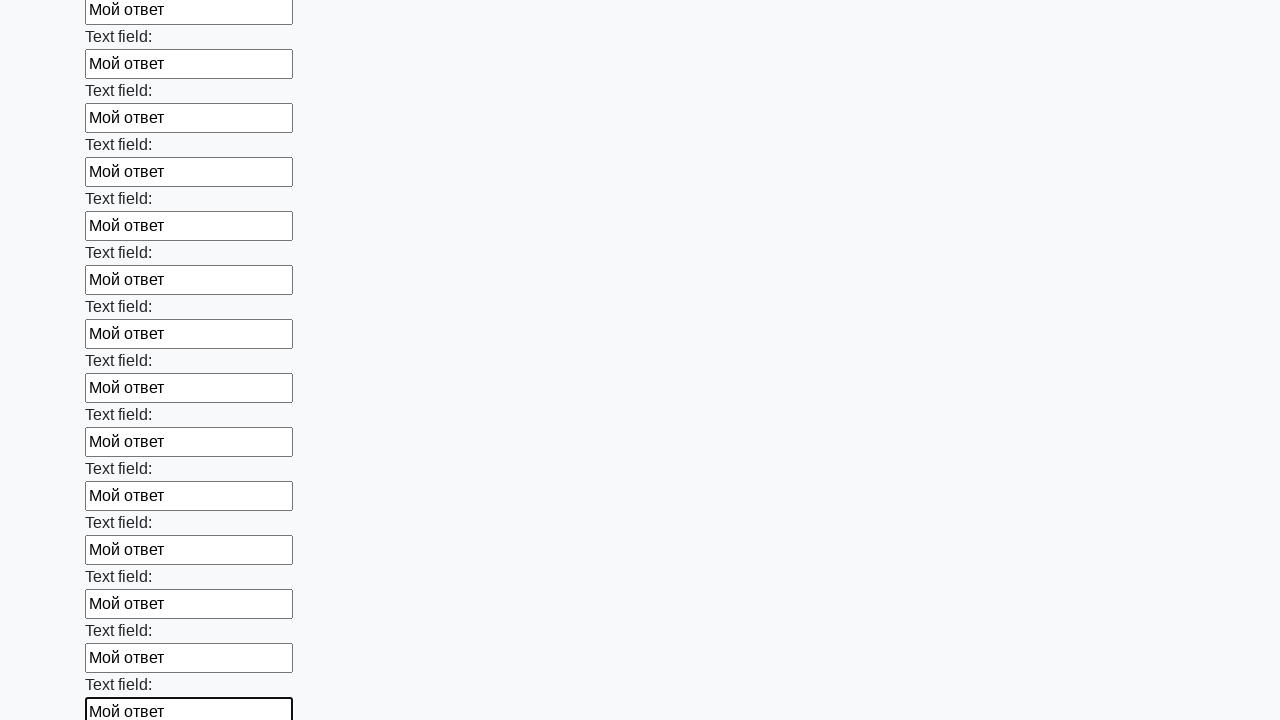

Filled input field with 'Мой ответ' on input >> nth=40
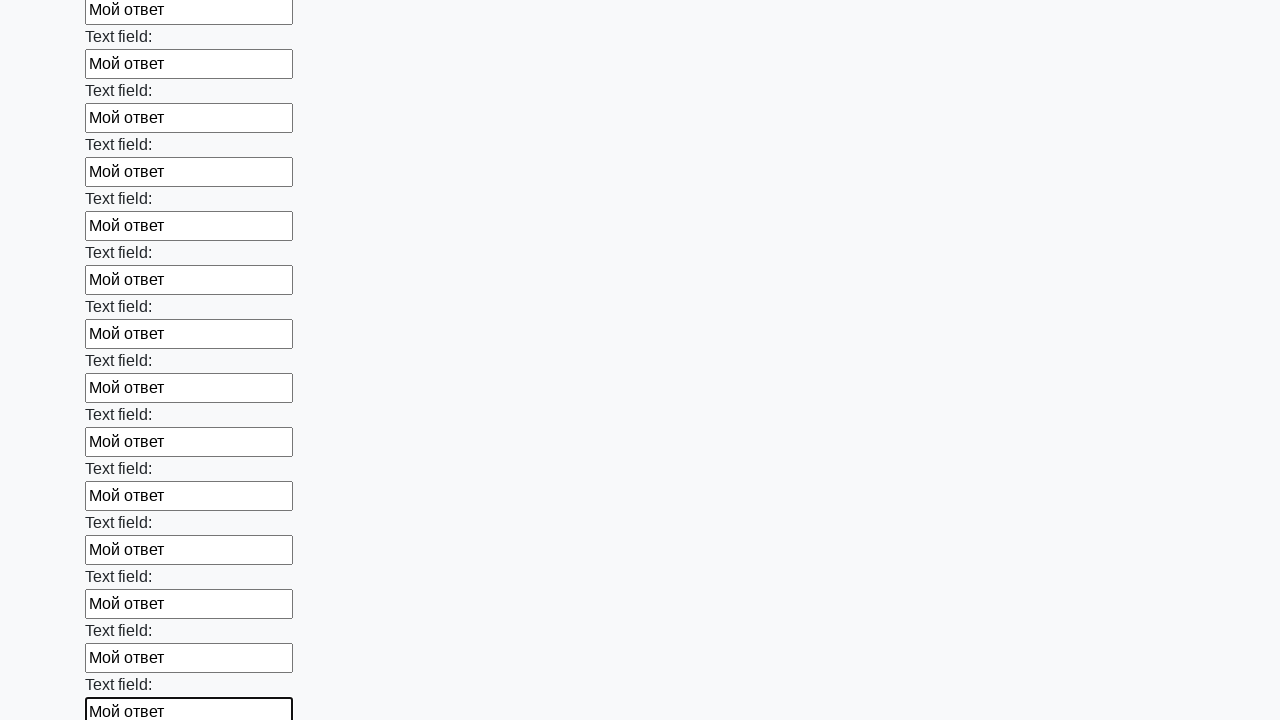

Filled input field with 'Мой ответ' on input >> nth=41
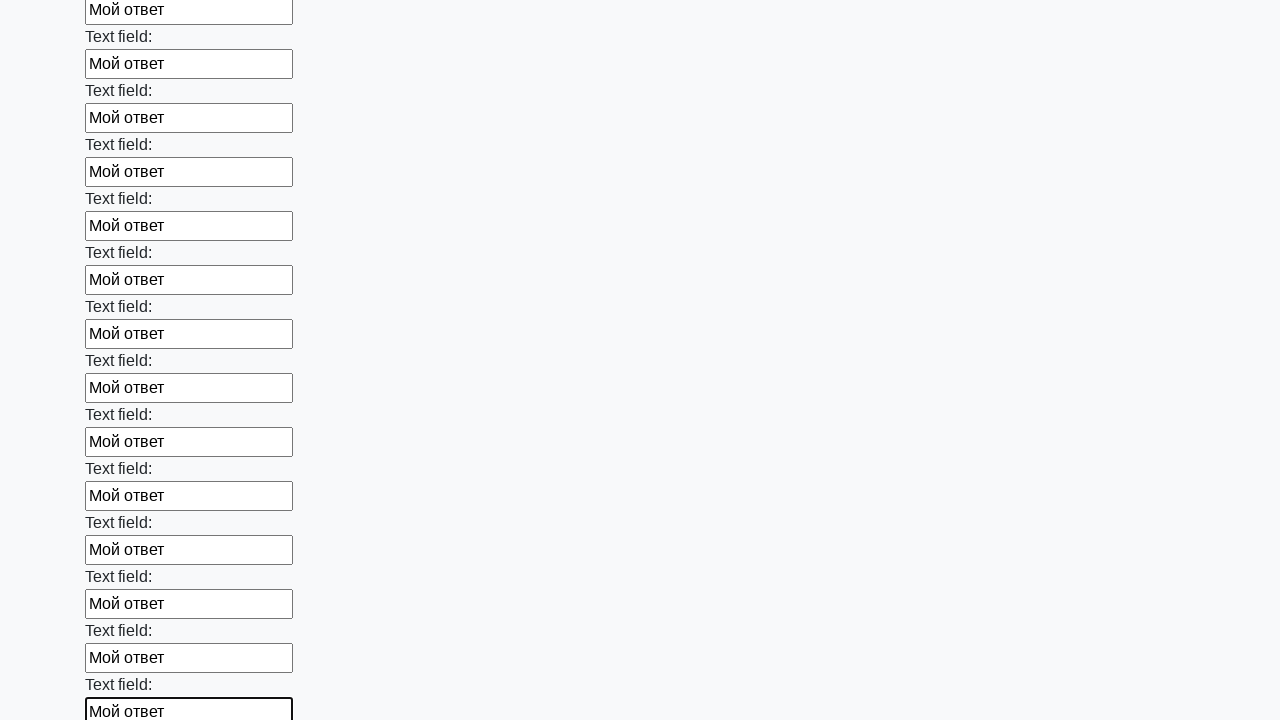

Filled input field with 'Мой ответ' on input >> nth=42
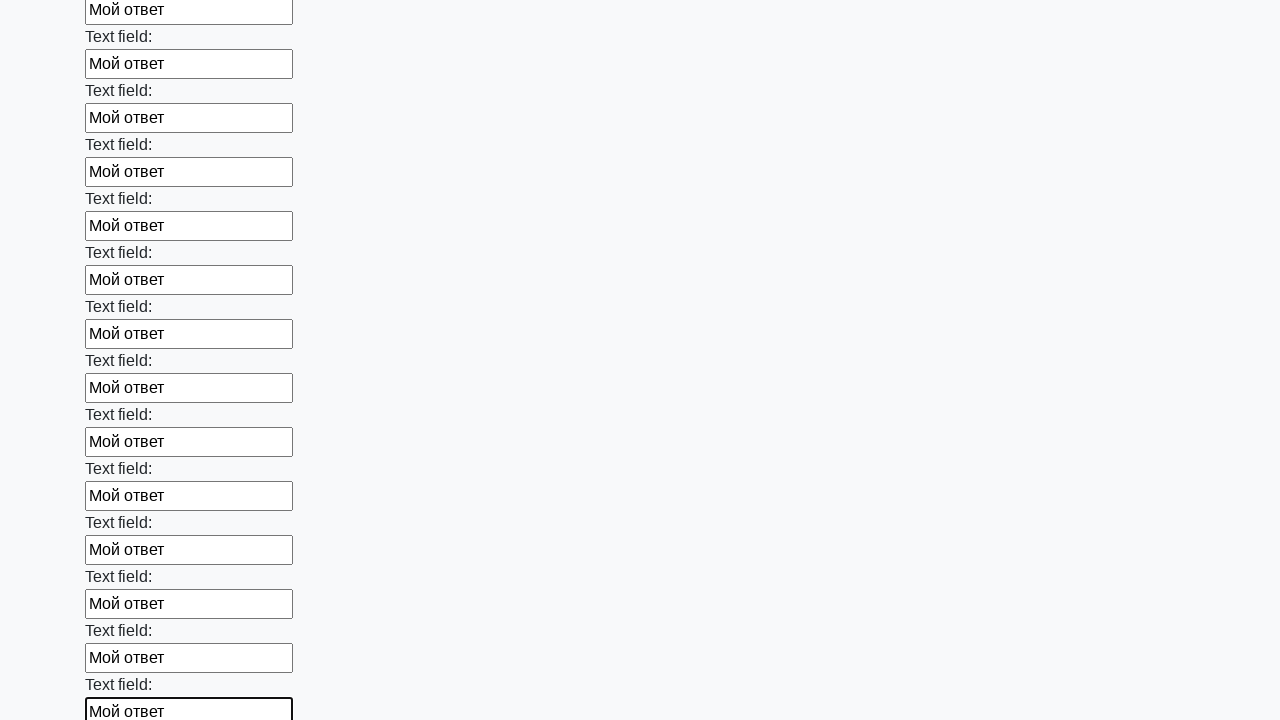

Filled input field with 'Мой ответ' on input >> nth=43
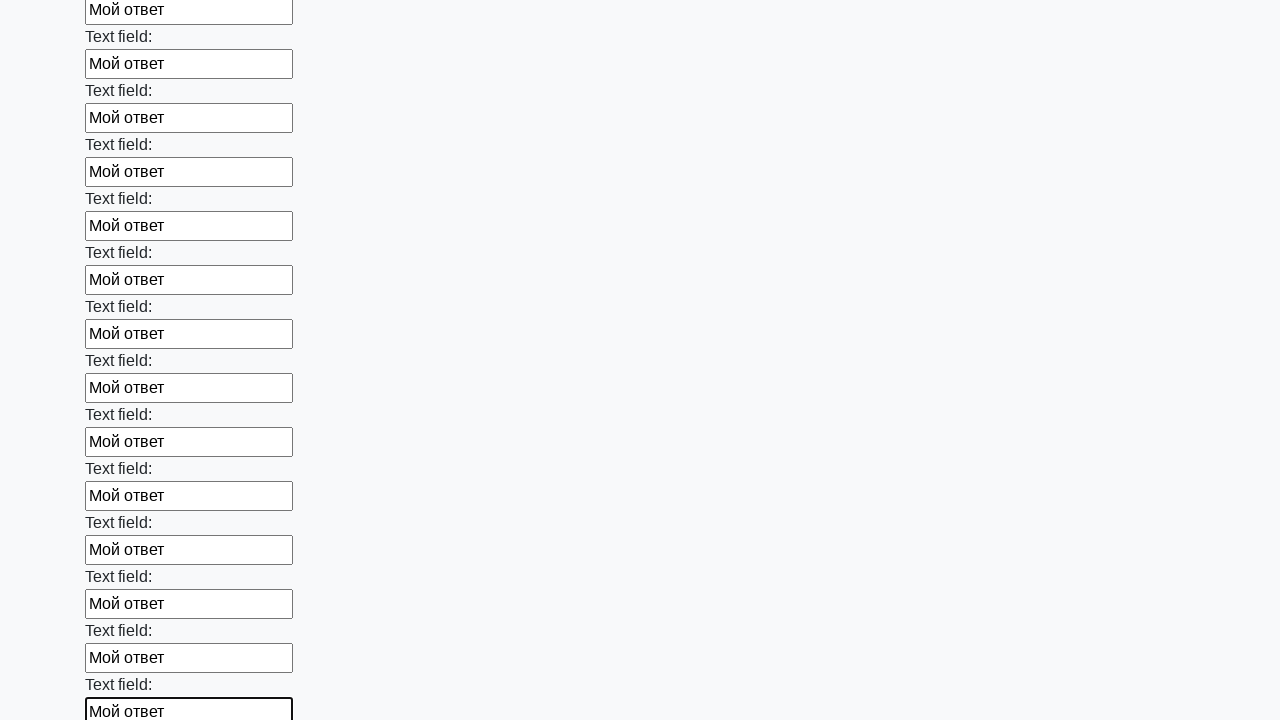

Filled input field with 'Мой ответ' on input >> nth=44
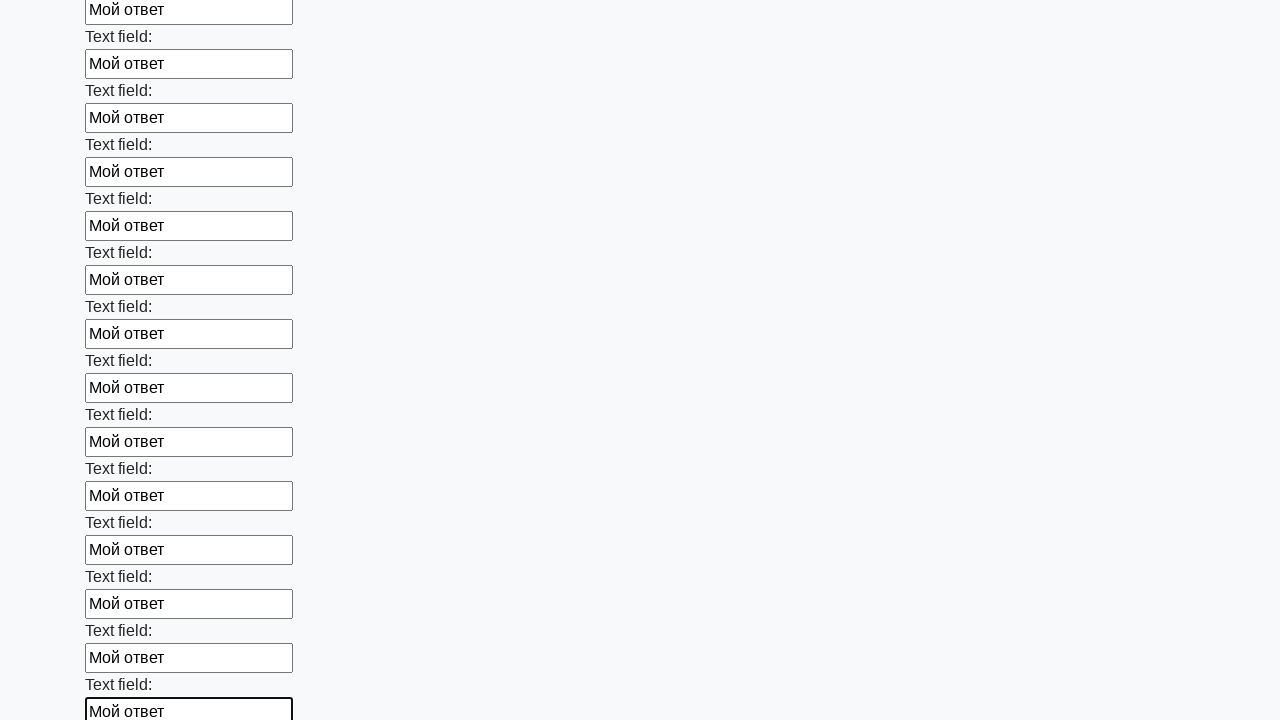

Filled input field with 'Мой ответ' on input >> nth=45
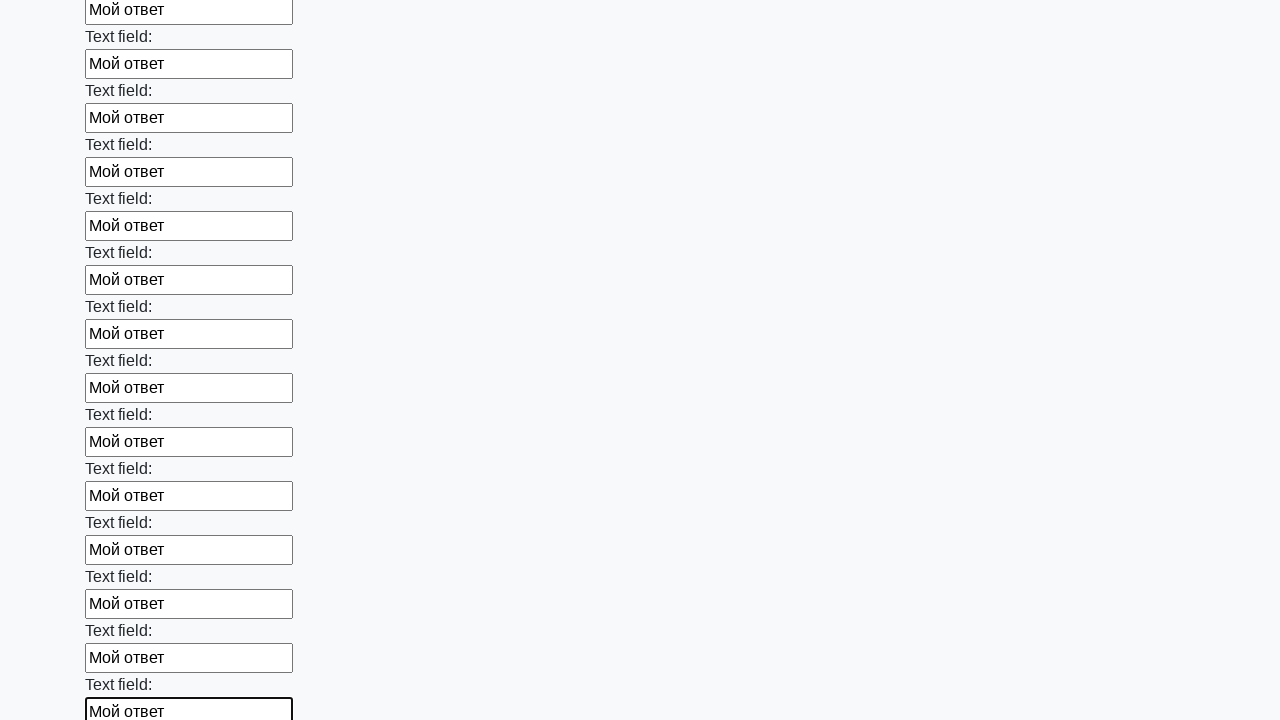

Filled input field with 'Мой ответ' on input >> nth=46
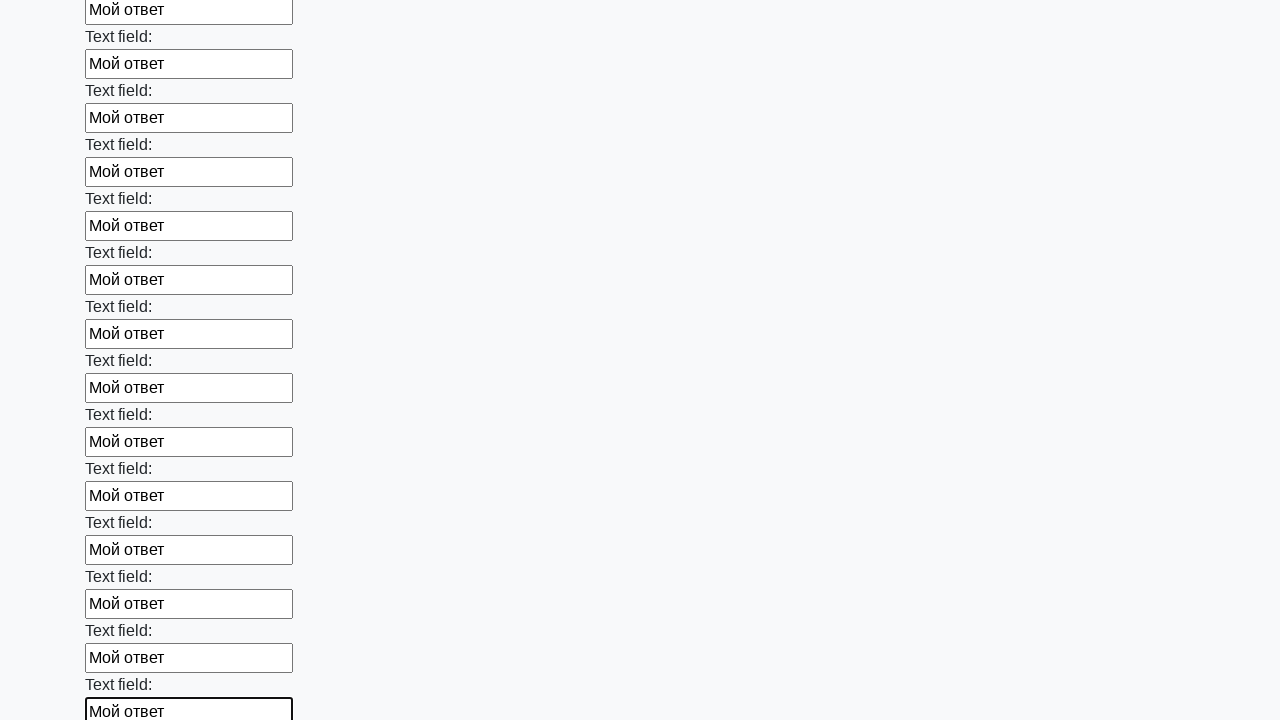

Filled input field with 'Мой ответ' on input >> nth=47
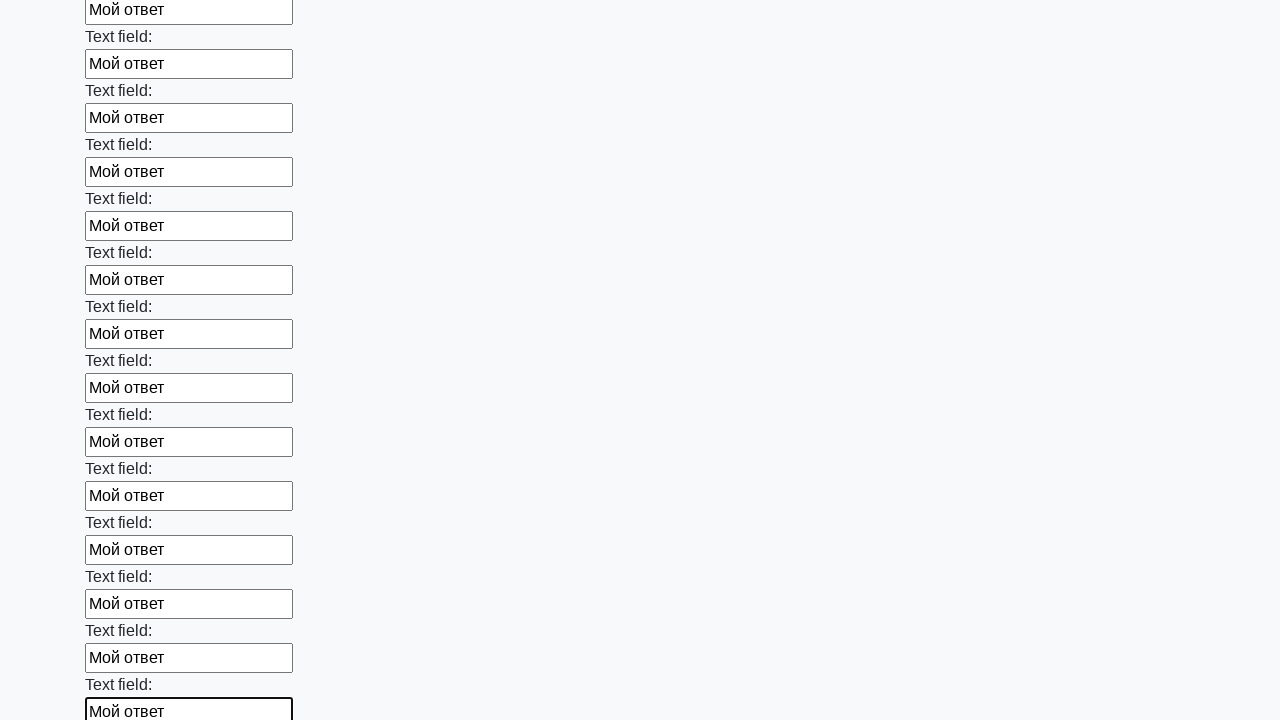

Filled input field with 'Мой ответ' on input >> nth=48
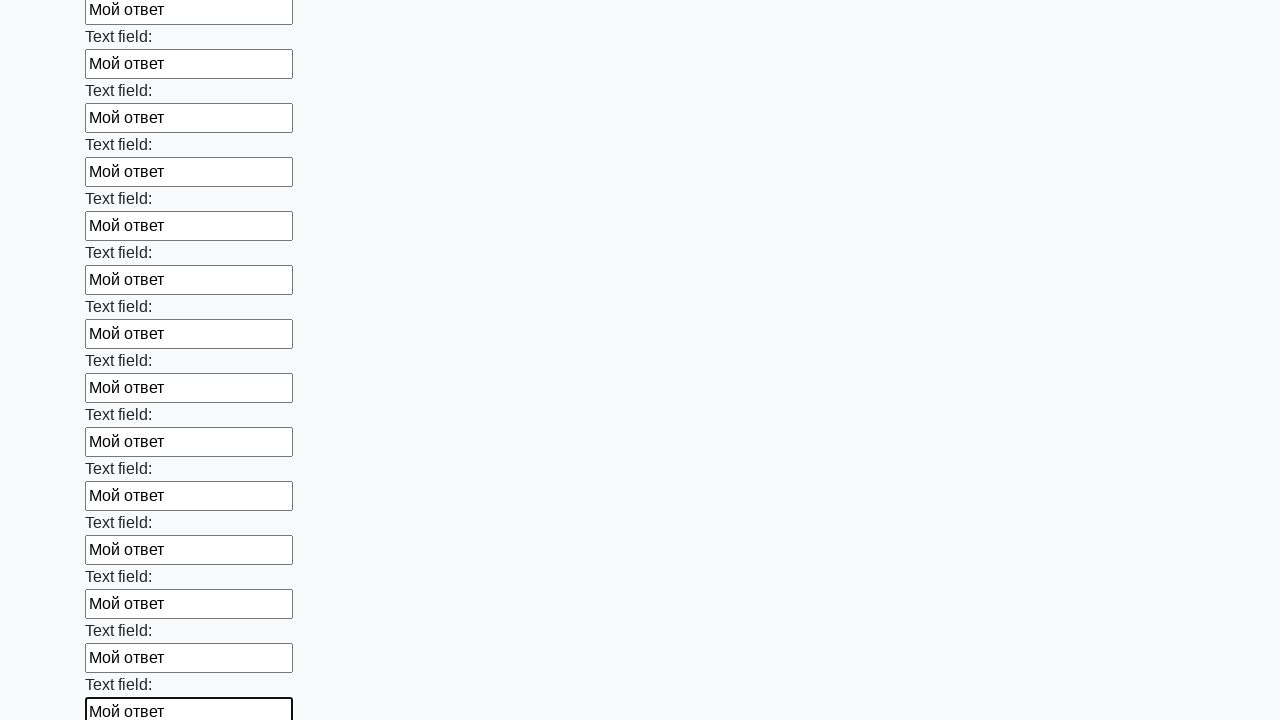

Filled input field with 'Мой ответ' on input >> nth=49
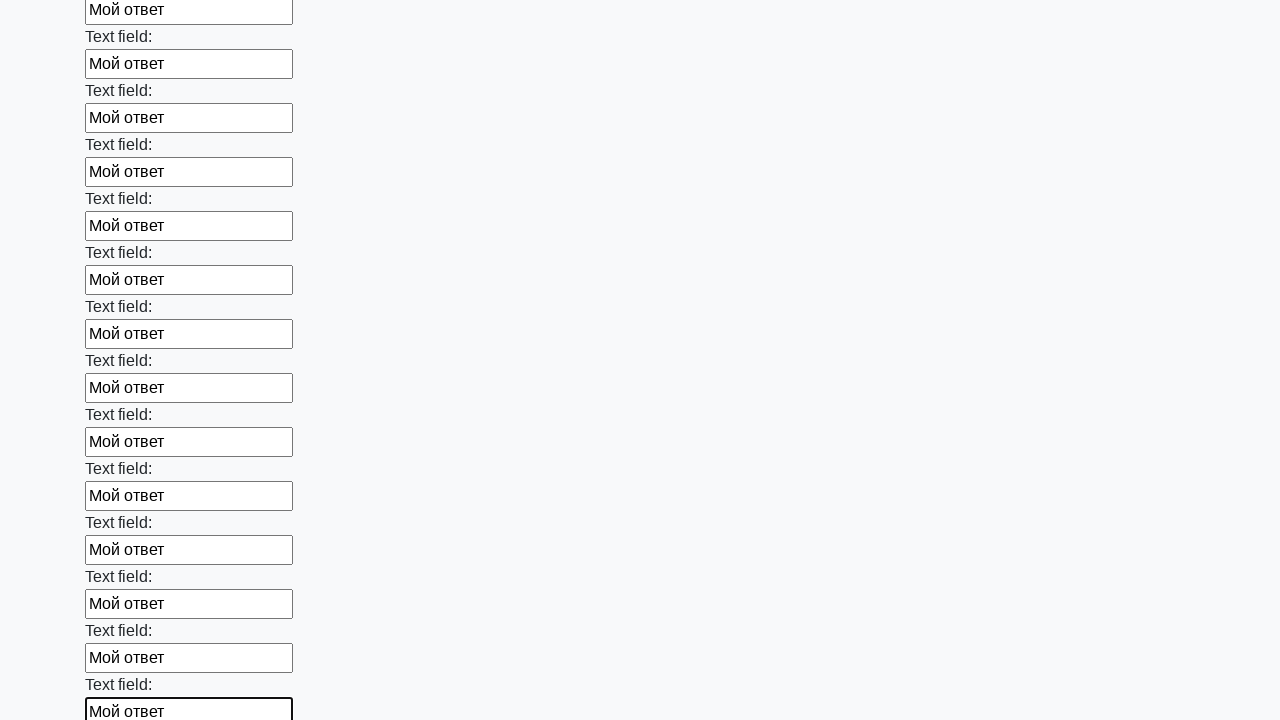

Filled input field with 'Мой ответ' on input >> nth=50
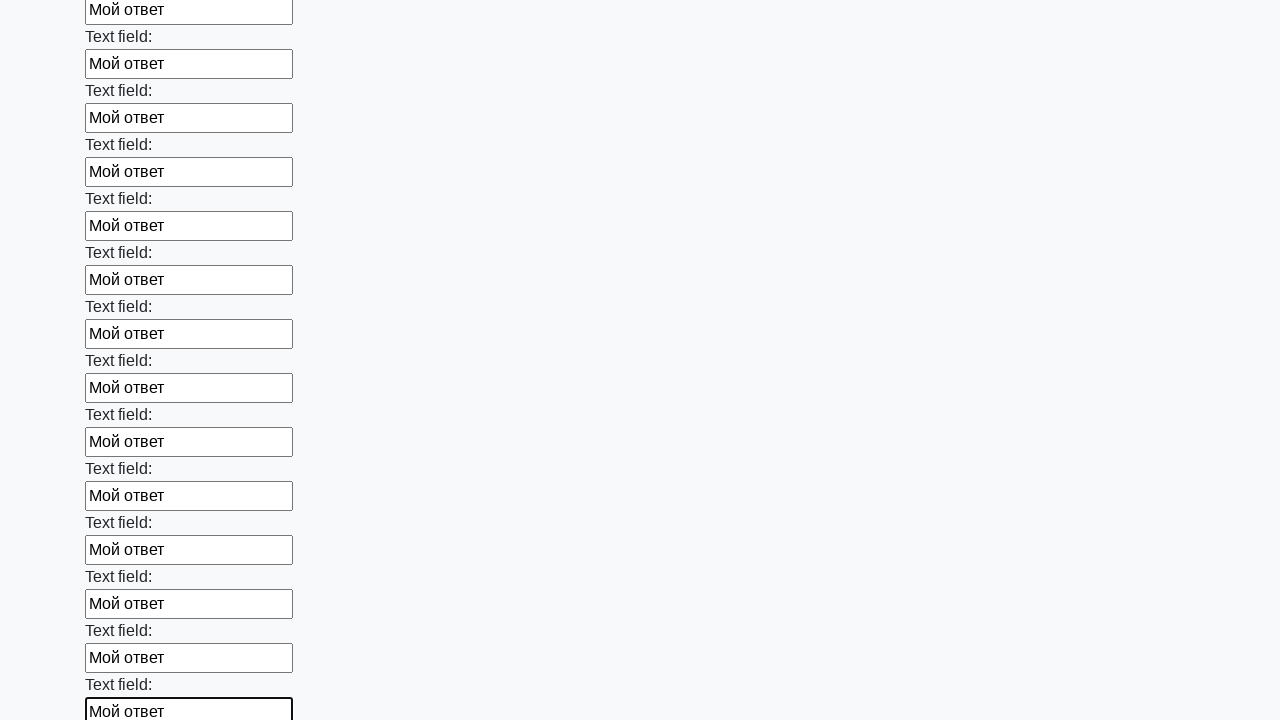

Filled input field with 'Мой ответ' on input >> nth=51
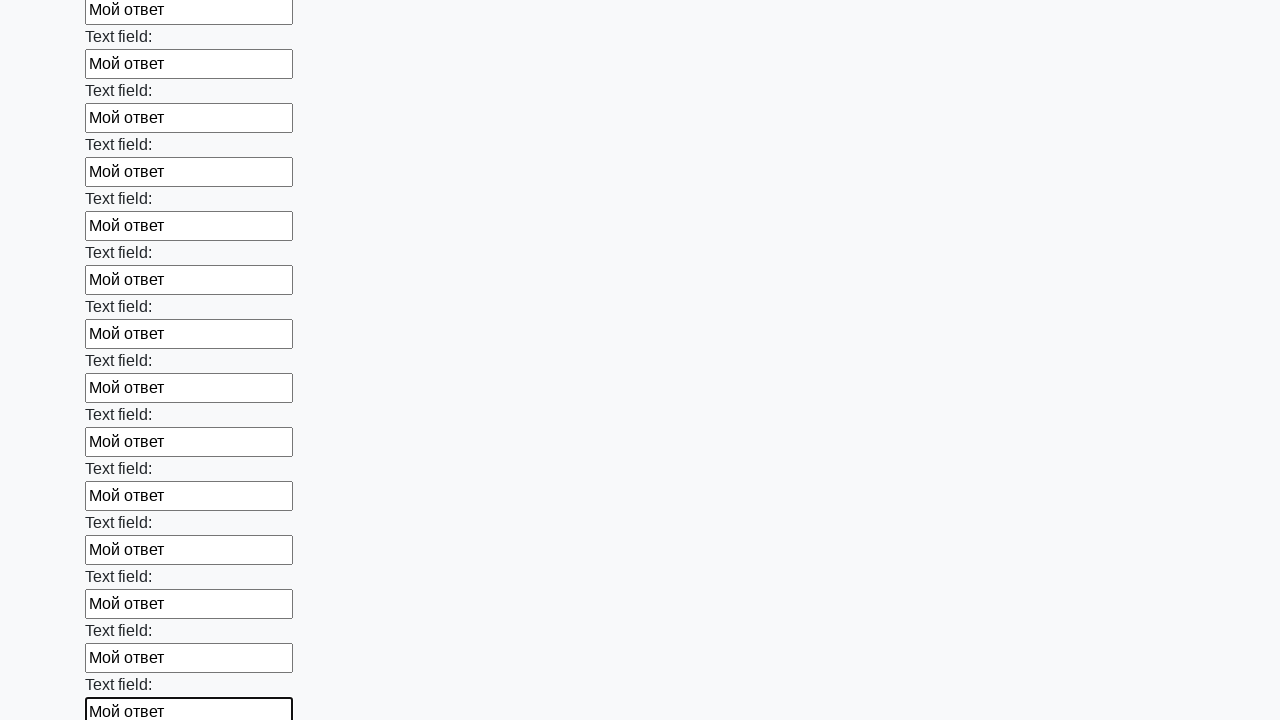

Filled input field with 'Мой ответ' on input >> nth=52
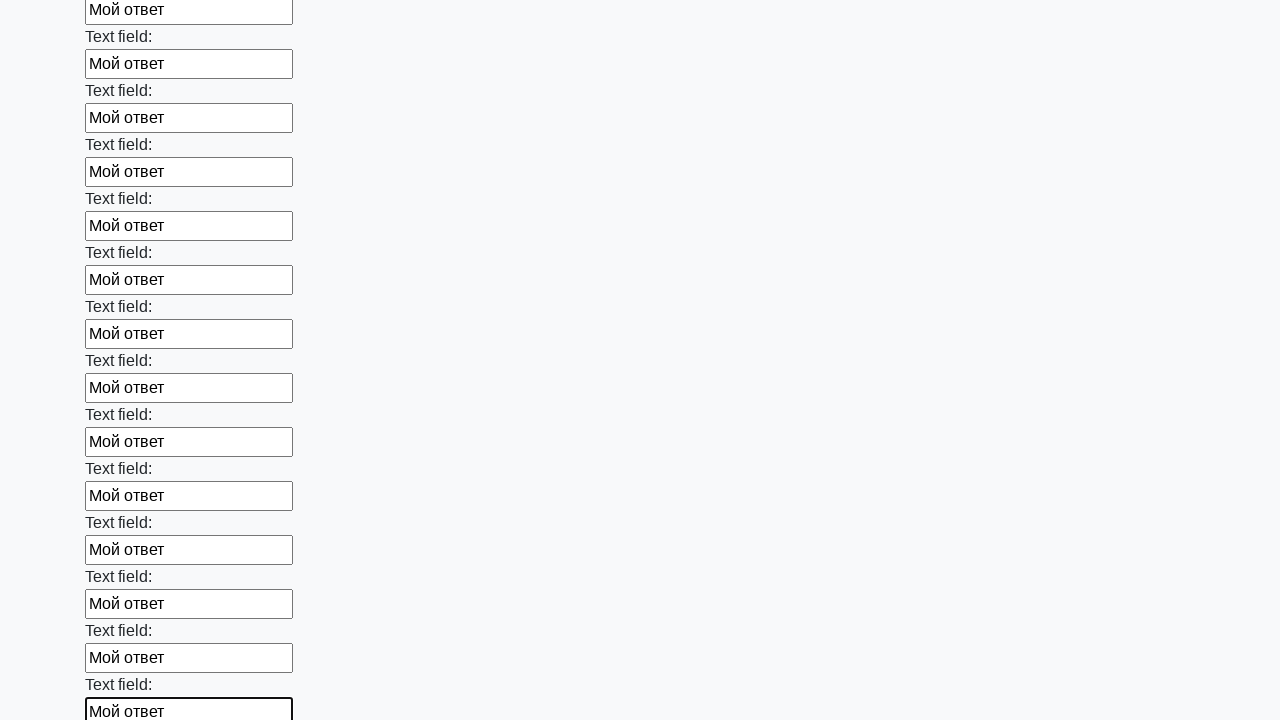

Filled input field with 'Мой ответ' on input >> nth=53
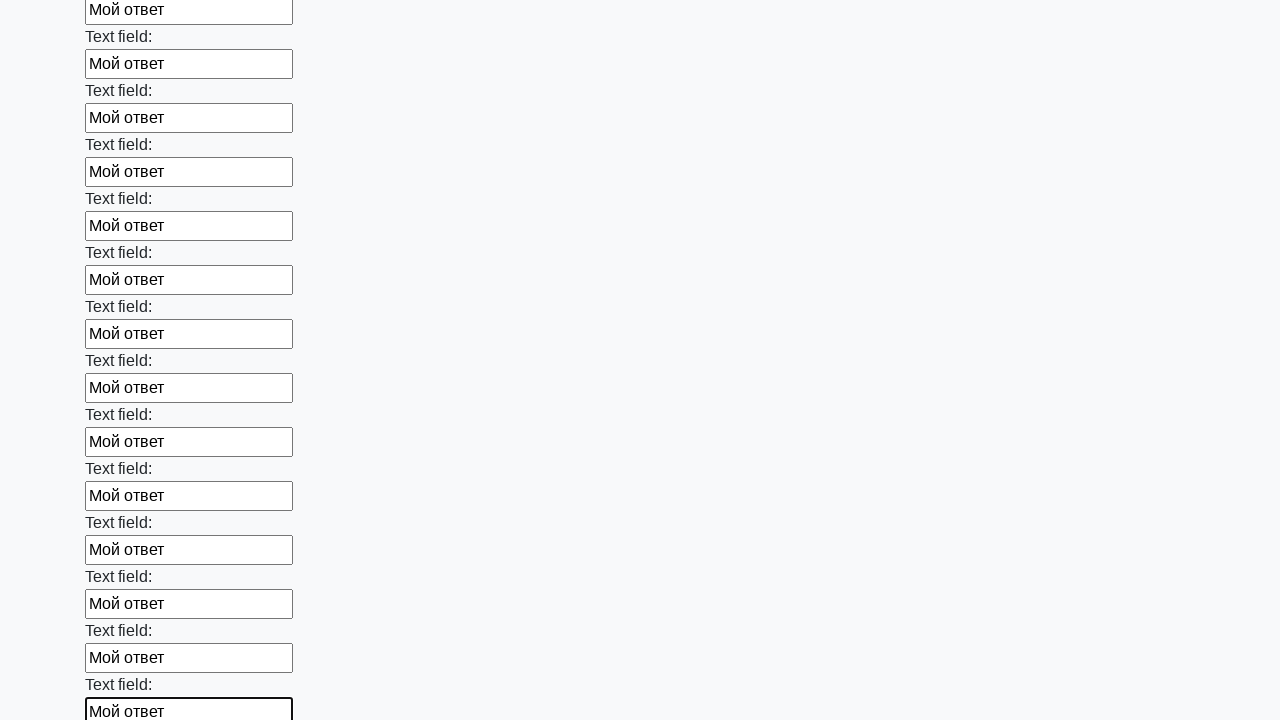

Filled input field with 'Мой ответ' on input >> nth=54
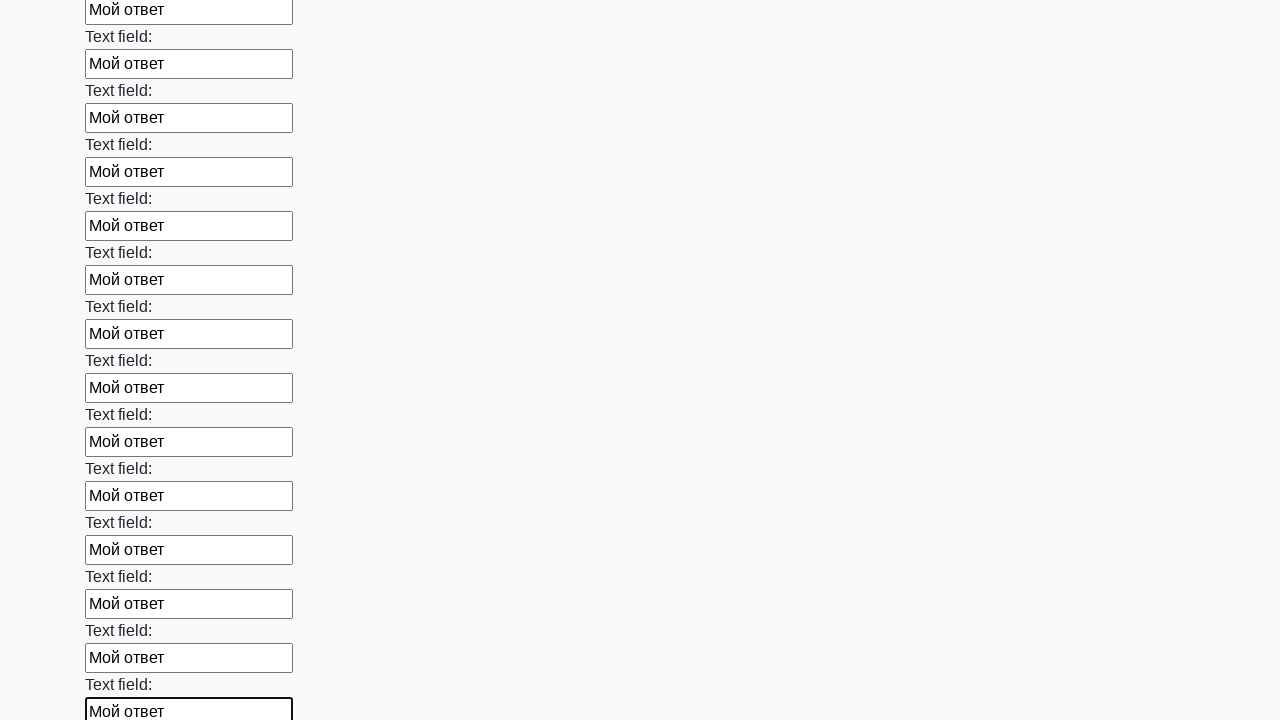

Filled input field with 'Мой ответ' on input >> nth=55
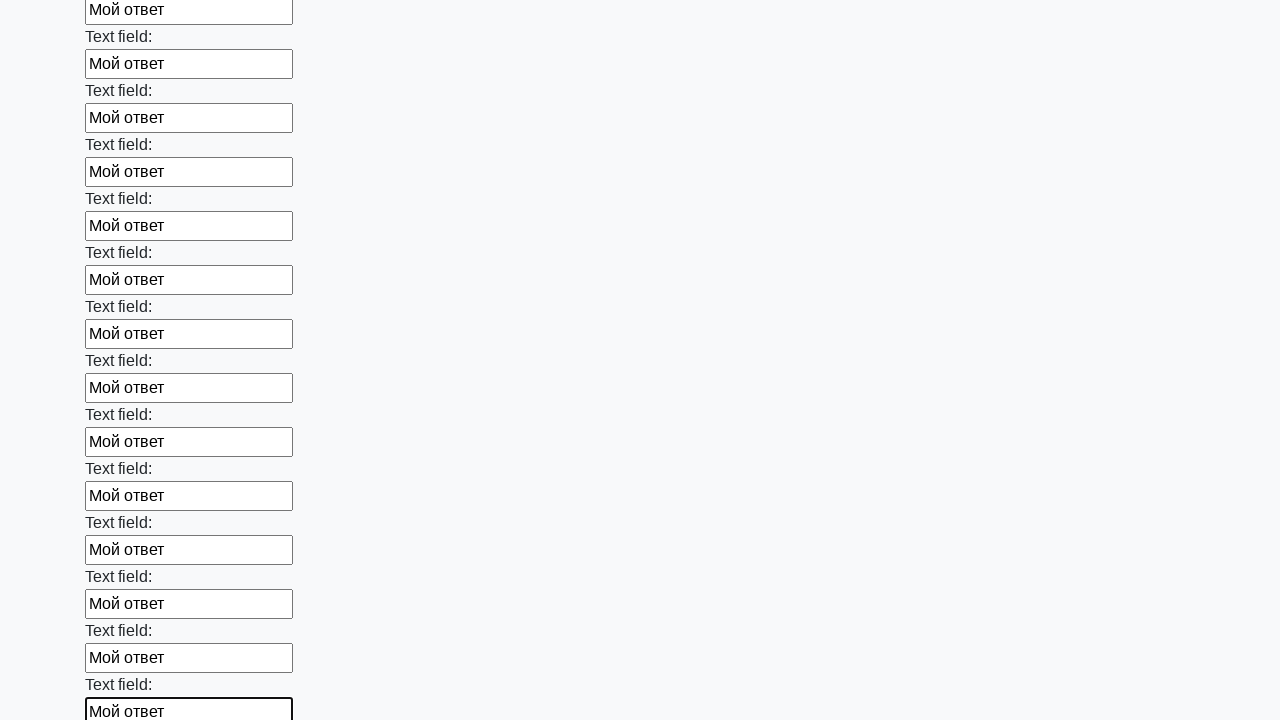

Filled input field with 'Мой ответ' on input >> nth=56
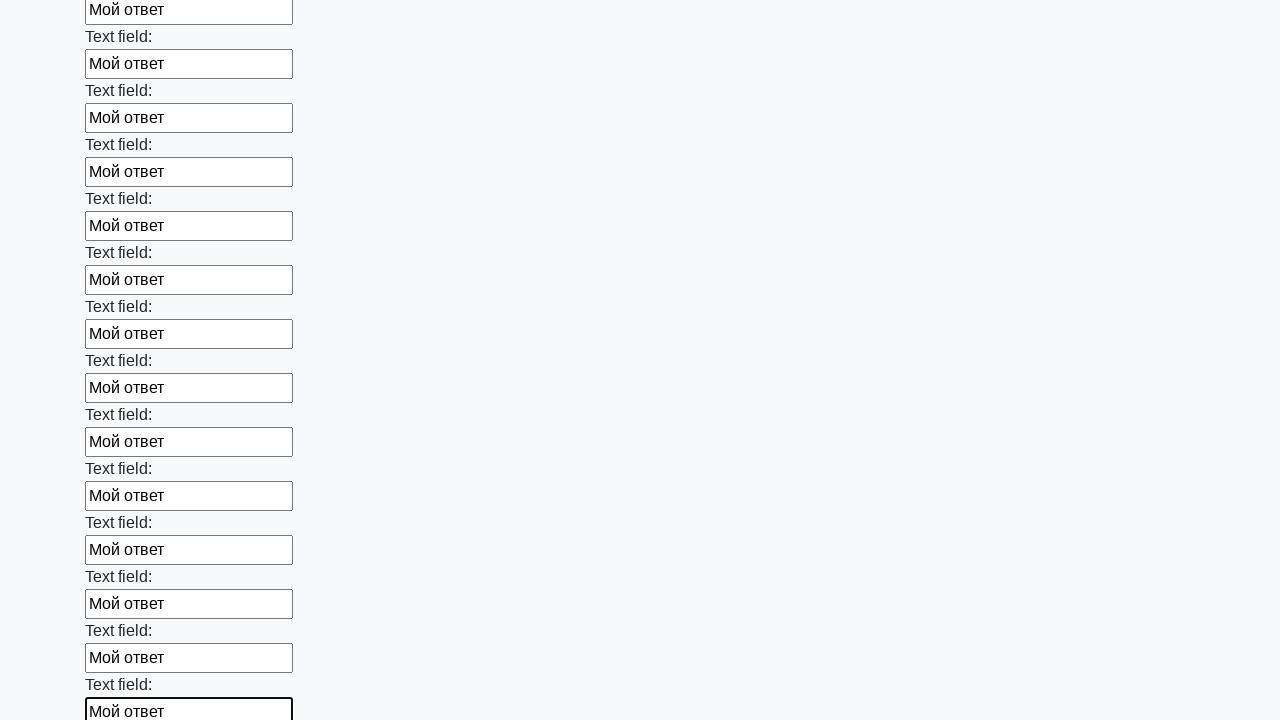

Filled input field with 'Мой ответ' on input >> nth=57
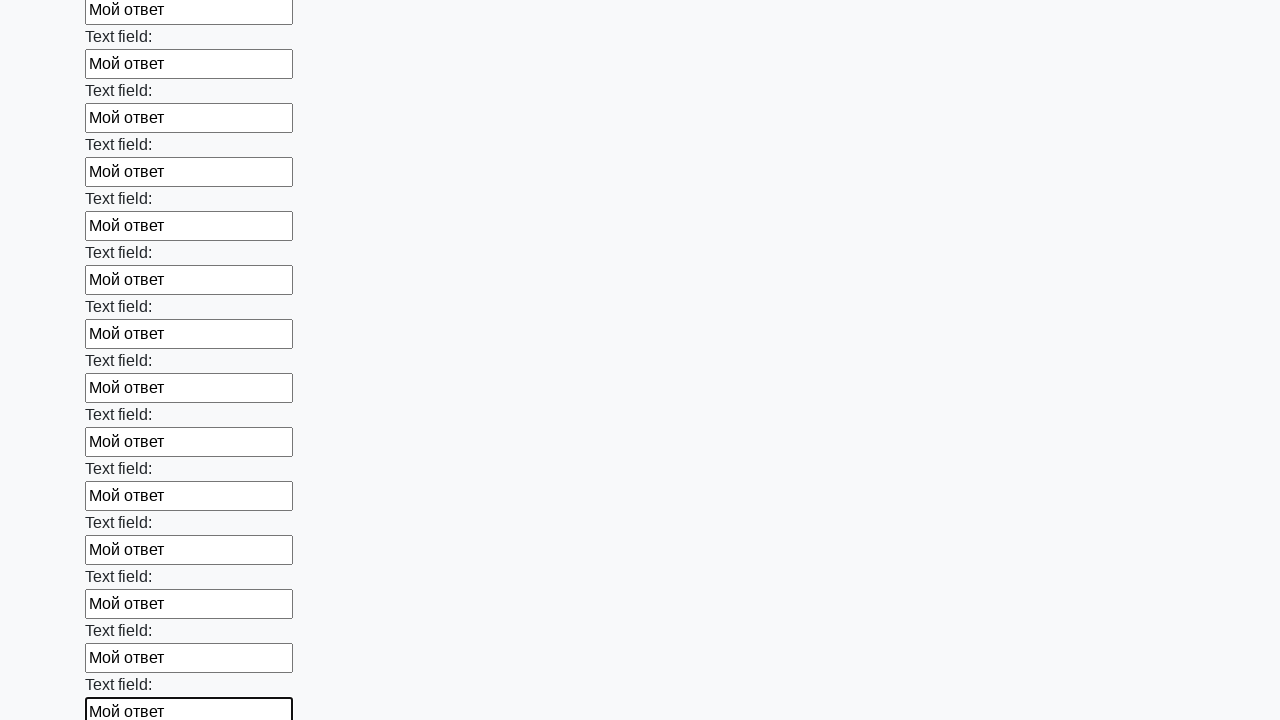

Filled input field with 'Мой ответ' on input >> nth=58
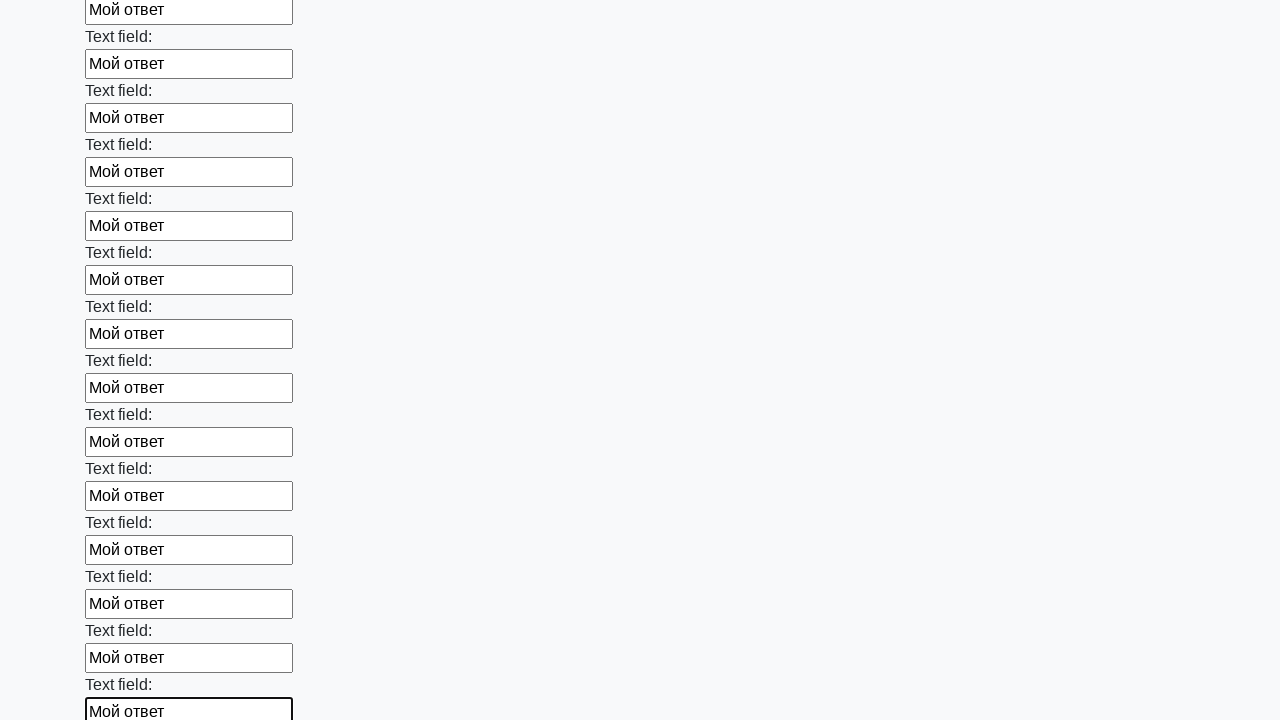

Filled input field with 'Мой ответ' on input >> nth=59
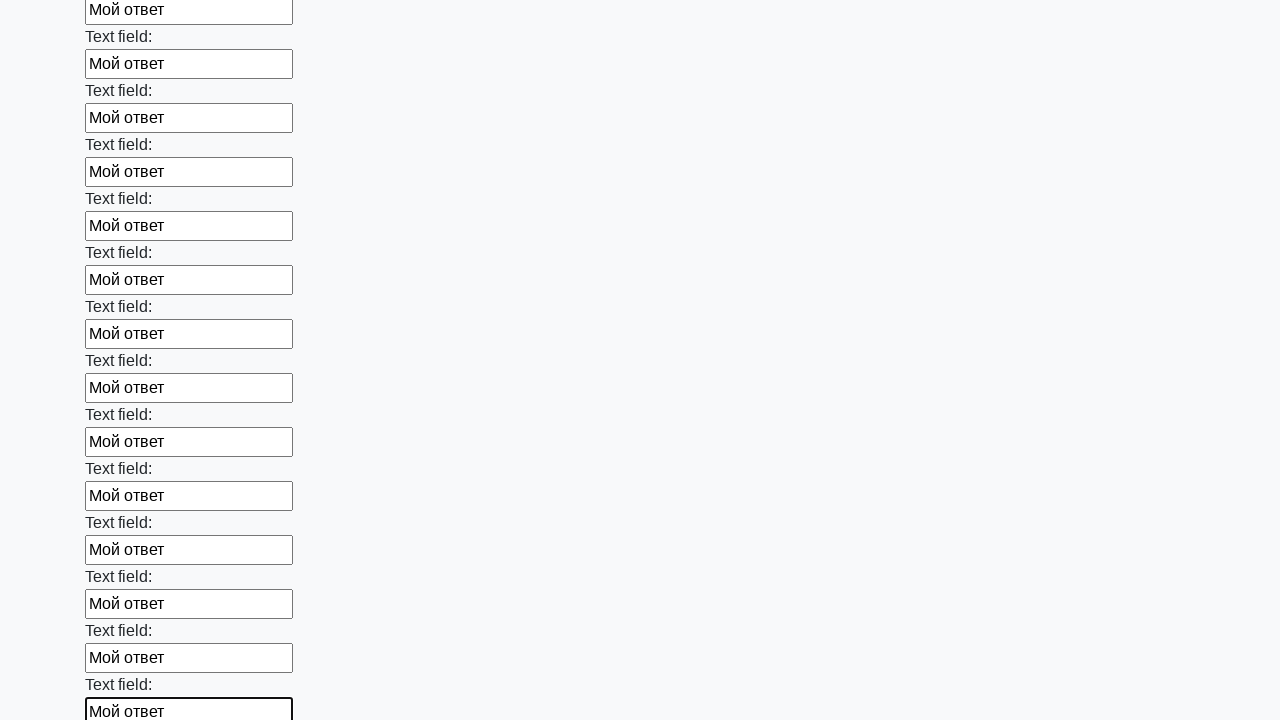

Filled input field with 'Мой ответ' on input >> nth=60
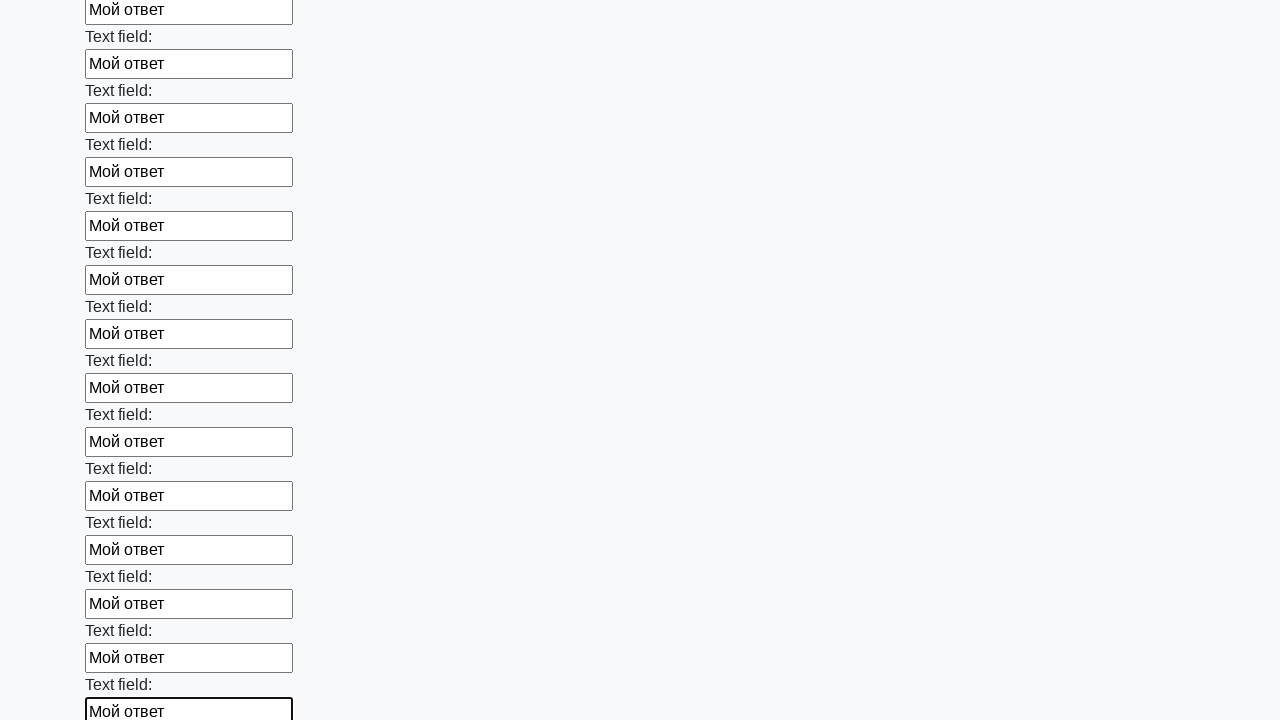

Filled input field with 'Мой ответ' on input >> nth=61
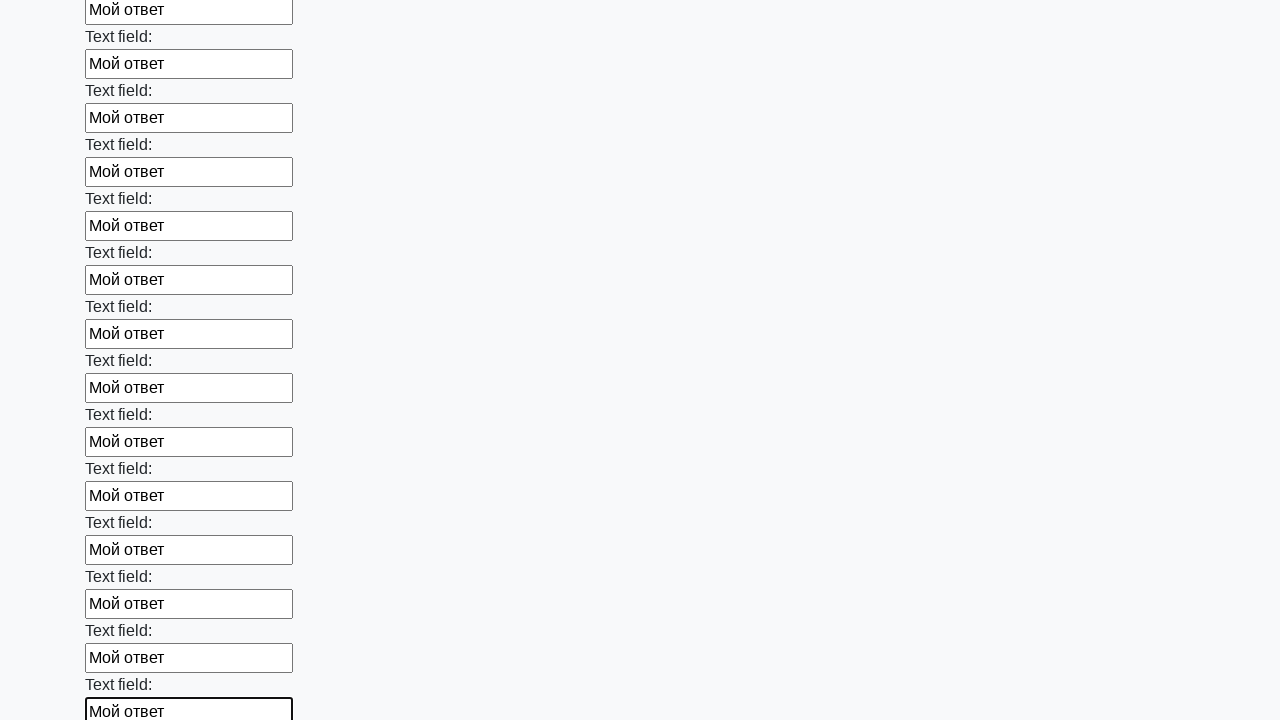

Filled input field with 'Мой ответ' on input >> nth=62
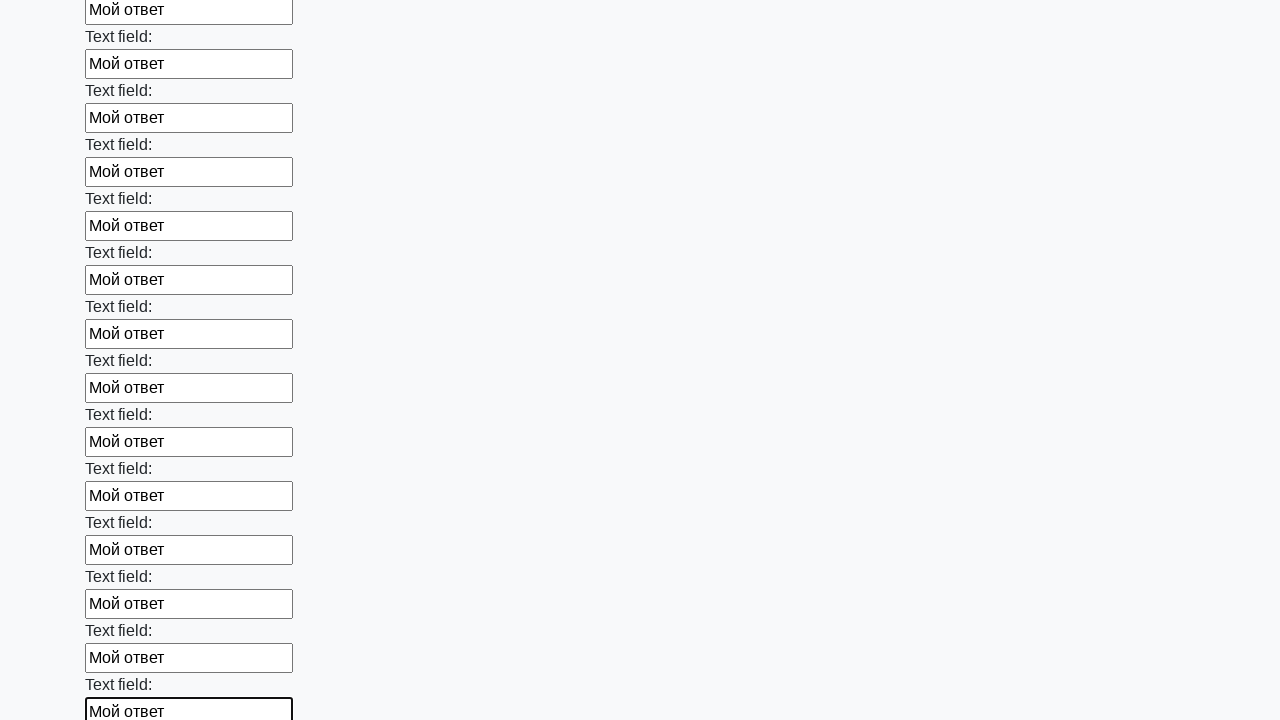

Filled input field with 'Мой ответ' on input >> nth=63
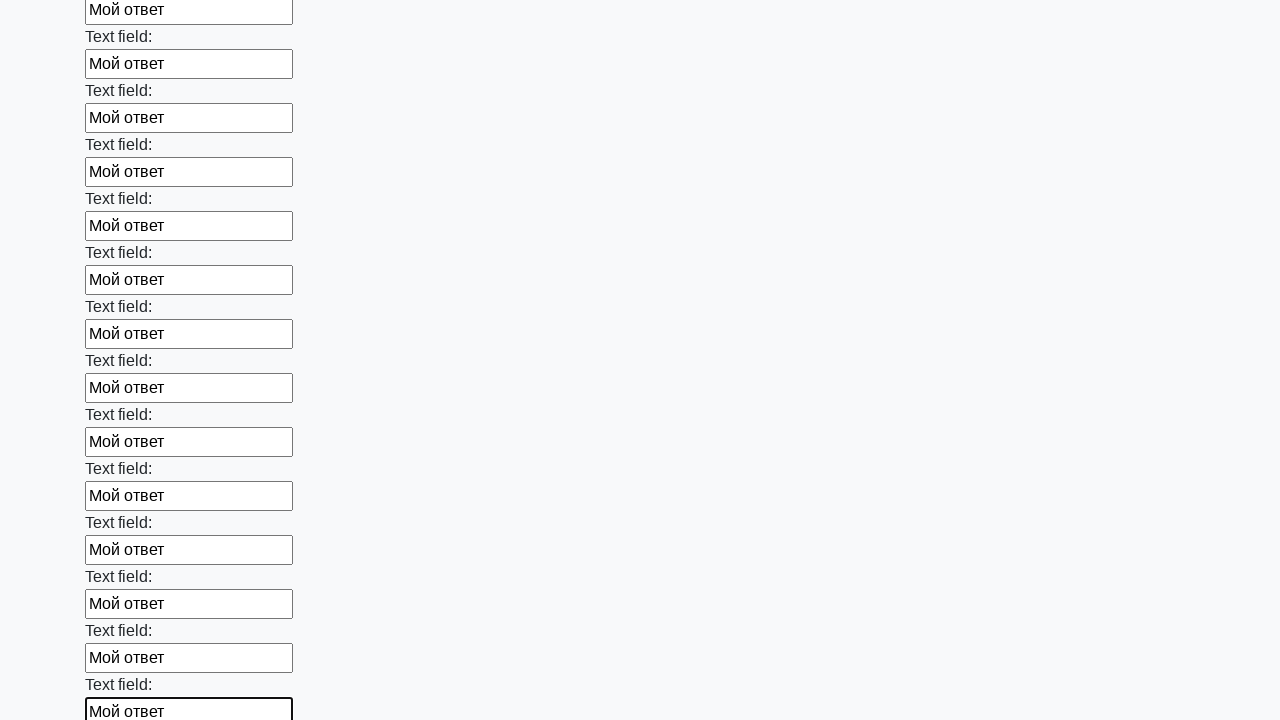

Filled input field with 'Мой ответ' on input >> nth=64
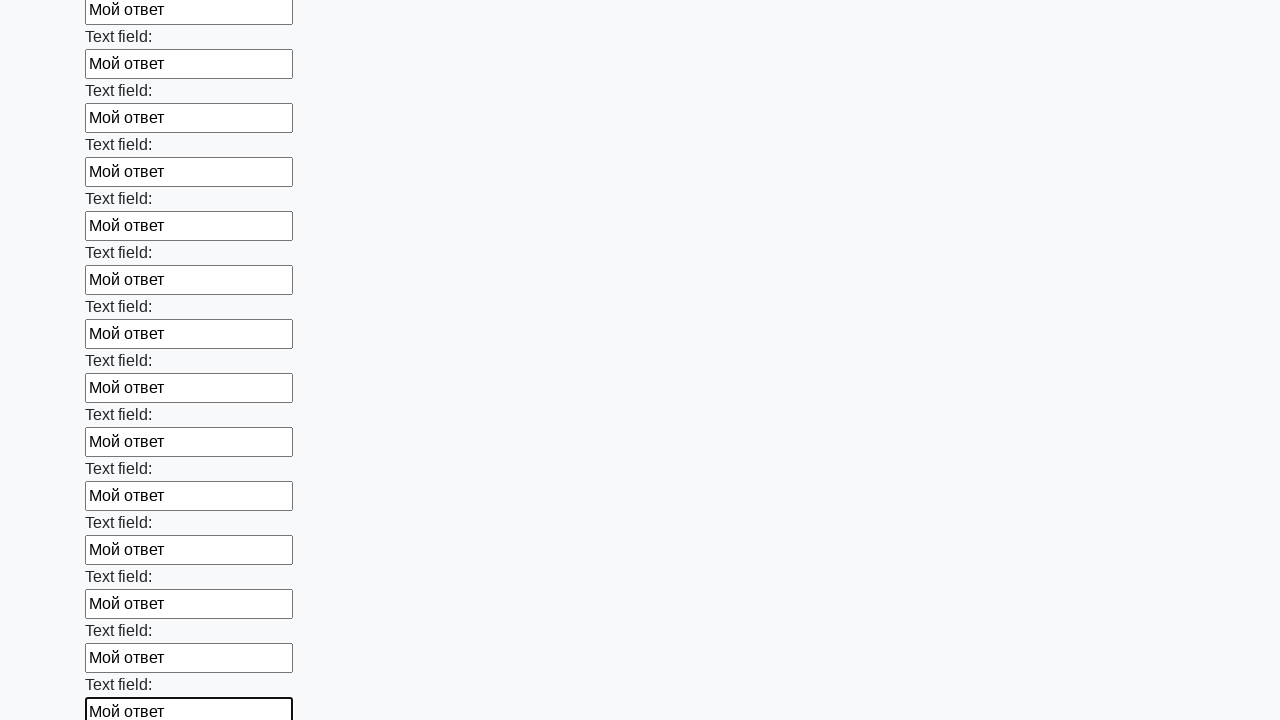

Filled input field with 'Мой ответ' on input >> nth=65
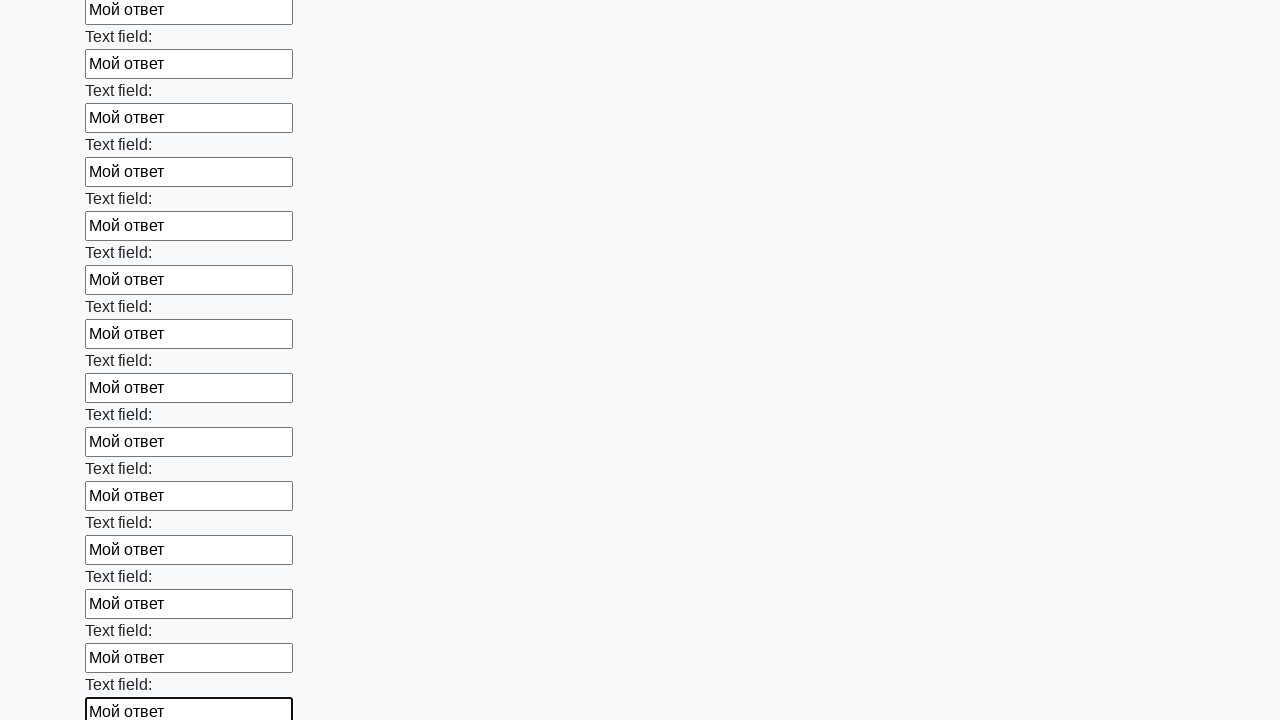

Filled input field with 'Мой ответ' on input >> nth=66
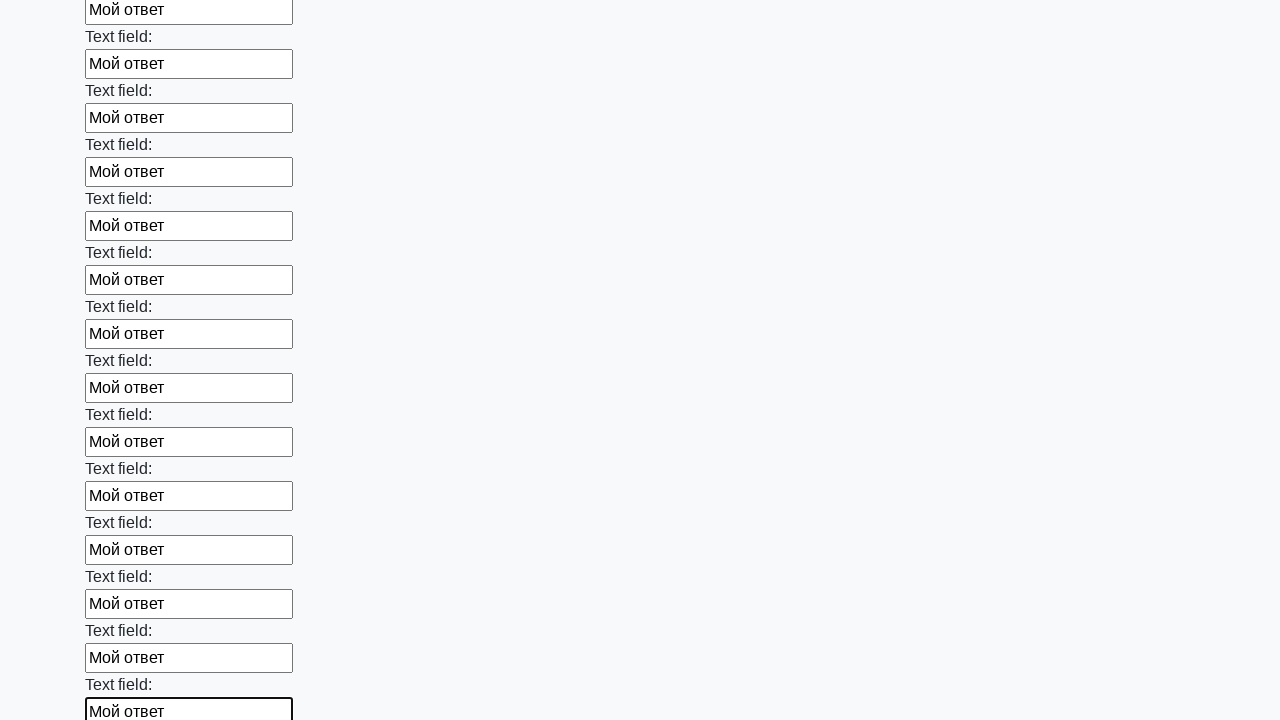

Filled input field with 'Мой ответ' on input >> nth=67
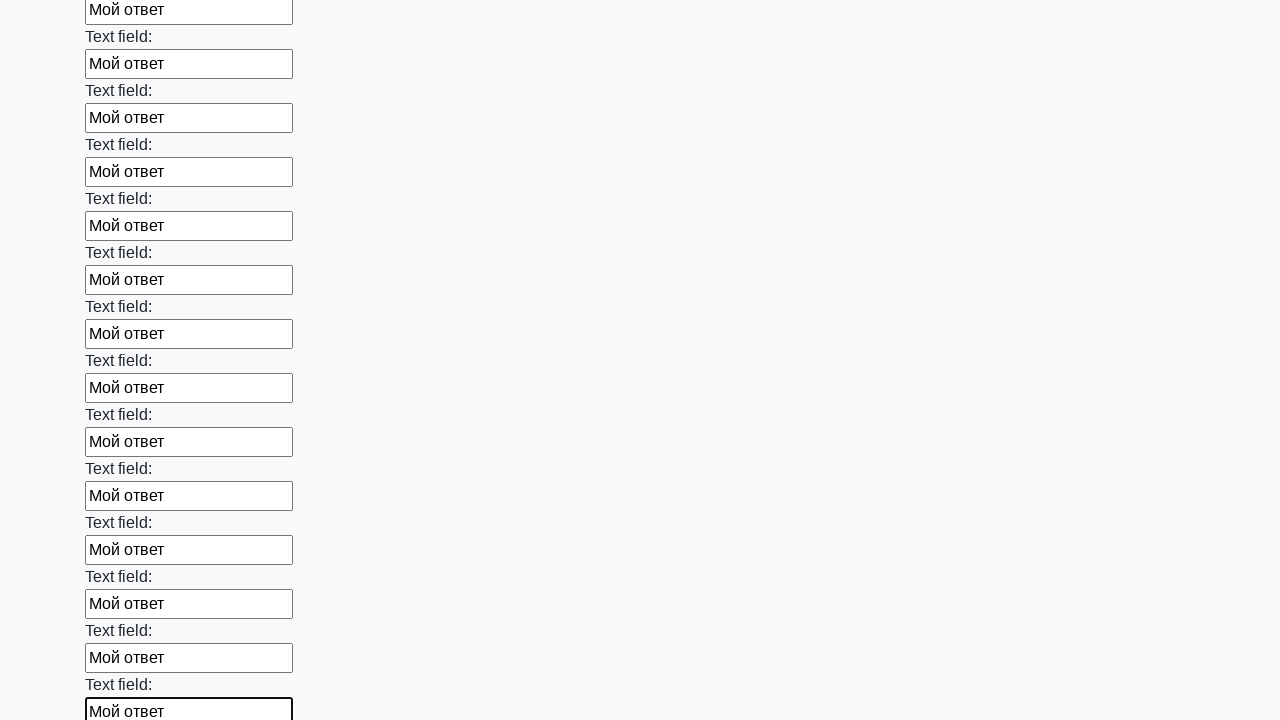

Filled input field with 'Мой ответ' on input >> nth=68
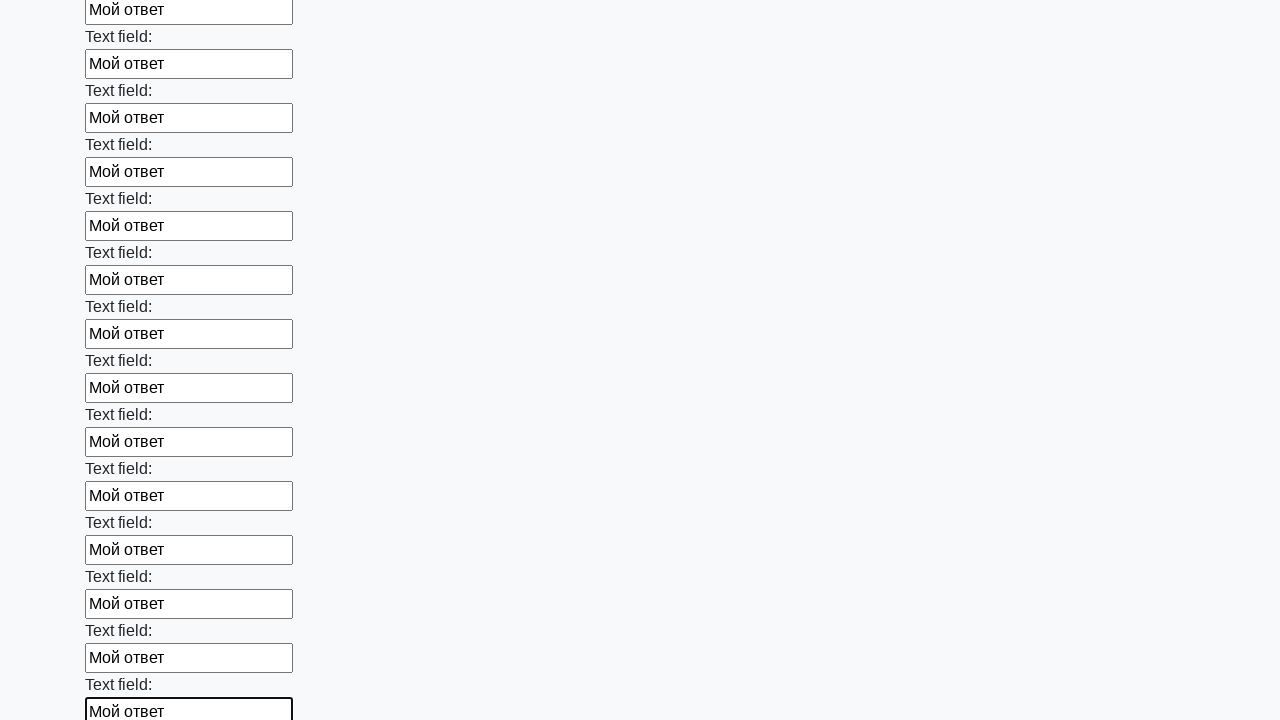

Filled input field with 'Мой ответ' on input >> nth=69
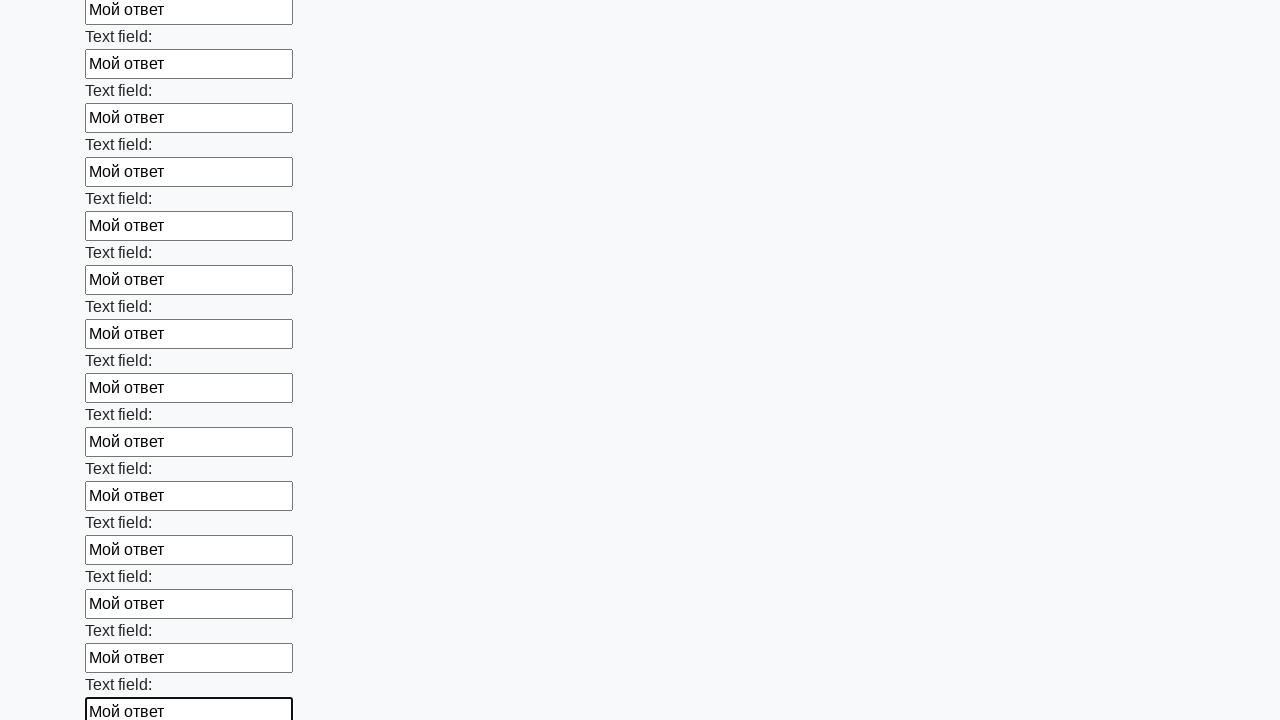

Filled input field with 'Мой ответ' on input >> nth=70
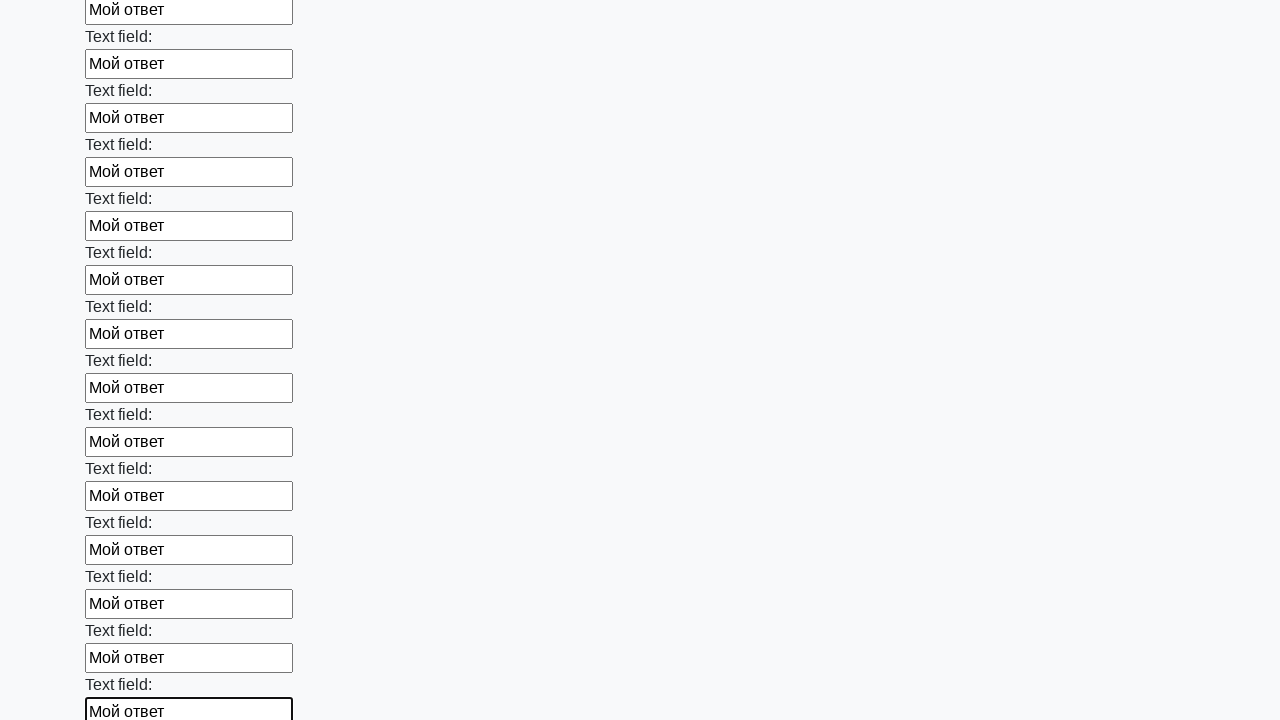

Filled input field with 'Мой ответ' on input >> nth=71
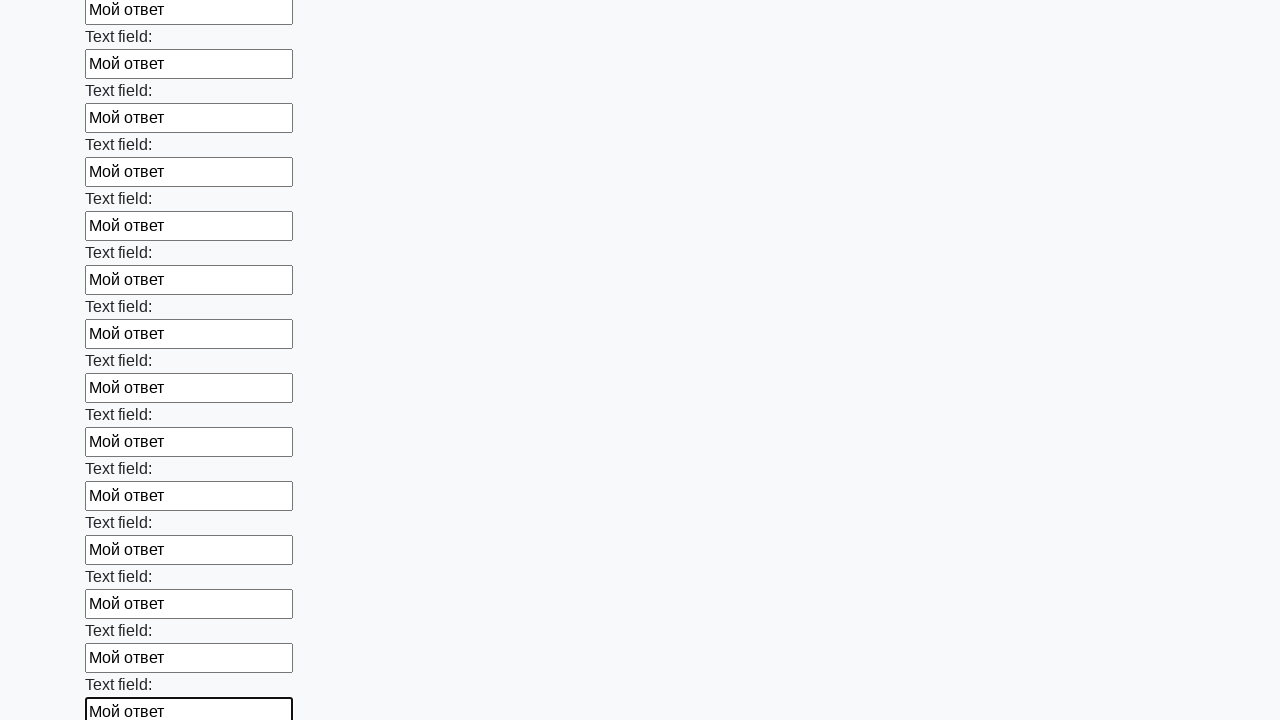

Filled input field with 'Мой ответ' on input >> nth=72
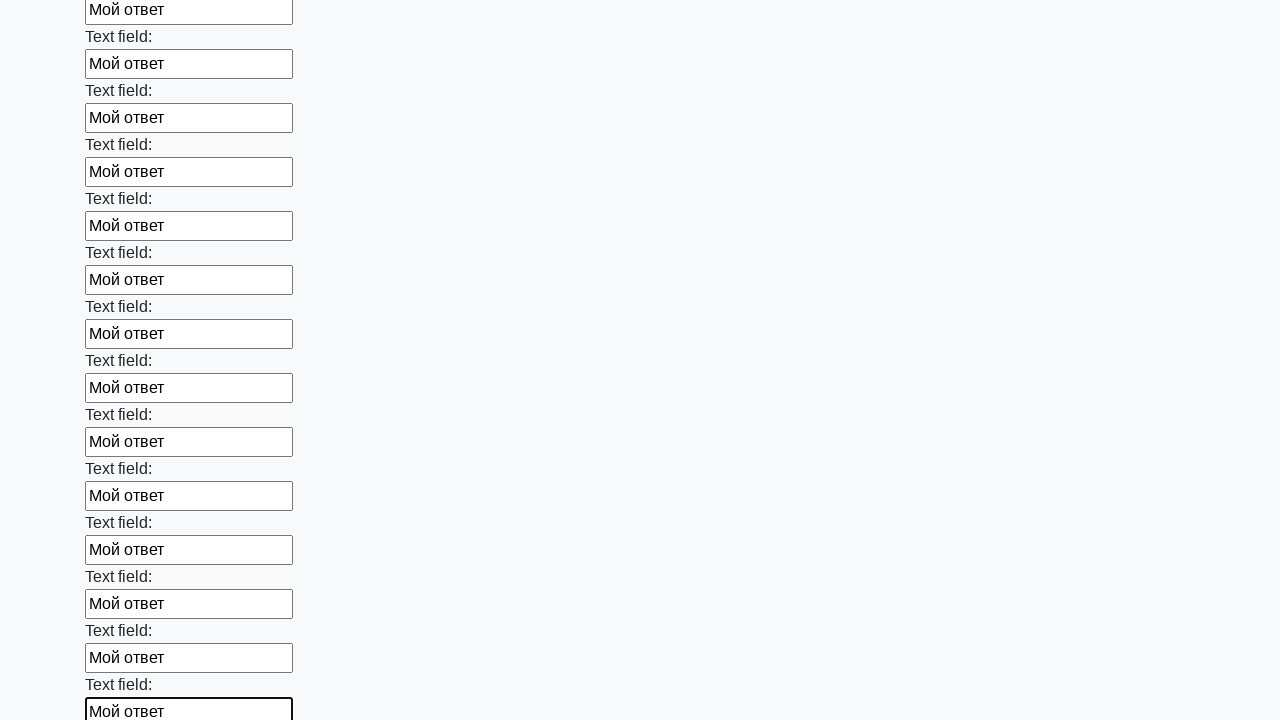

Filled input field with 'Мой ответ' on input >> nth=73
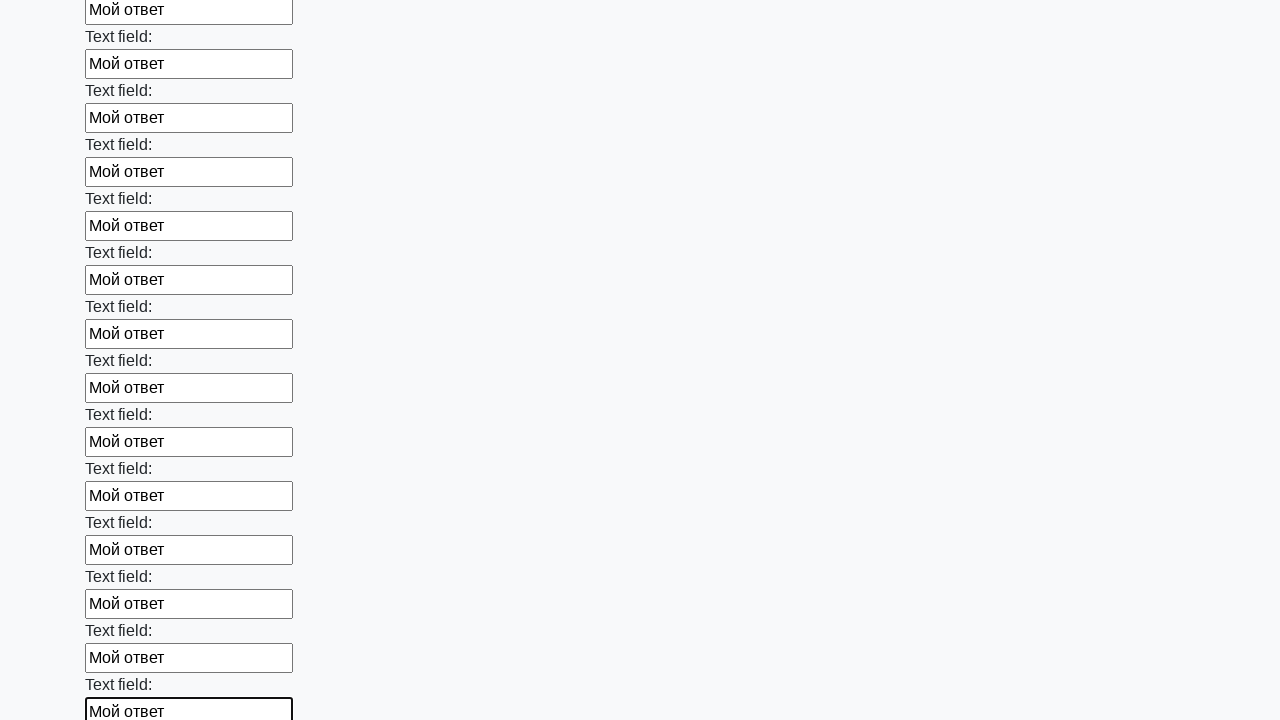

Filled input field with 'Мой ответ' on input >> nth=74
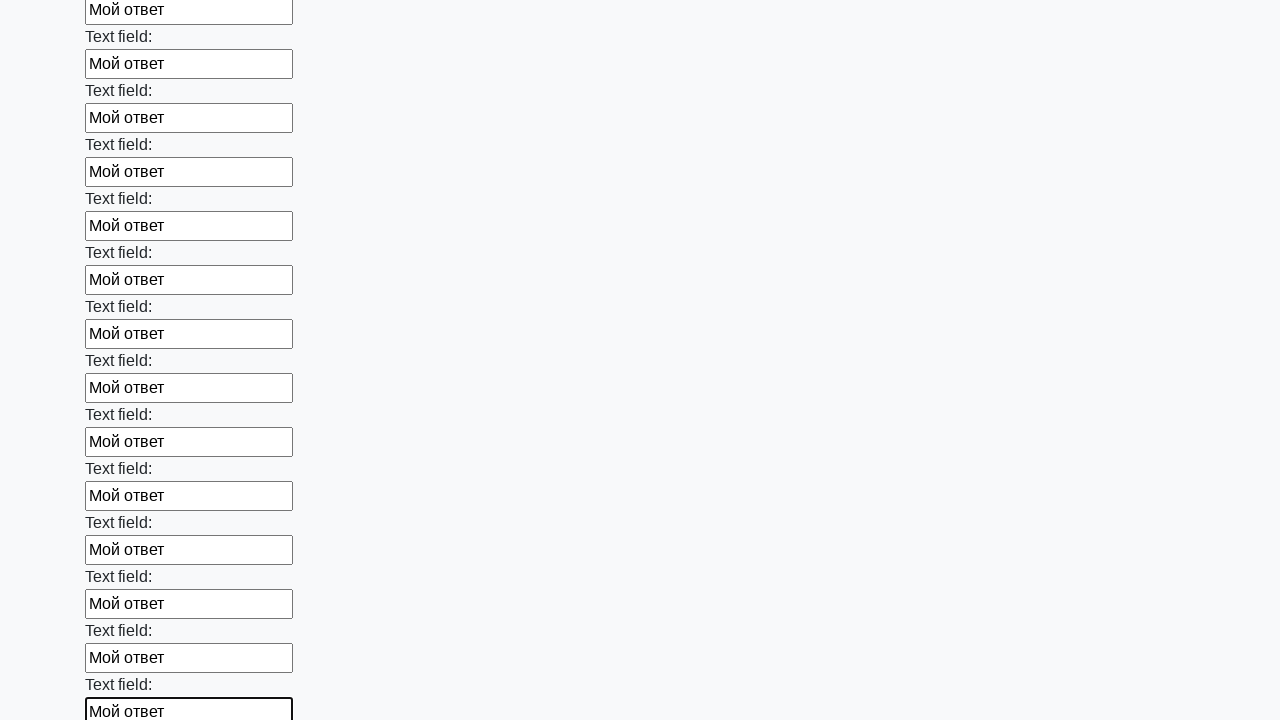

Filled input field with 'Мой ответ' on input >> nth=75
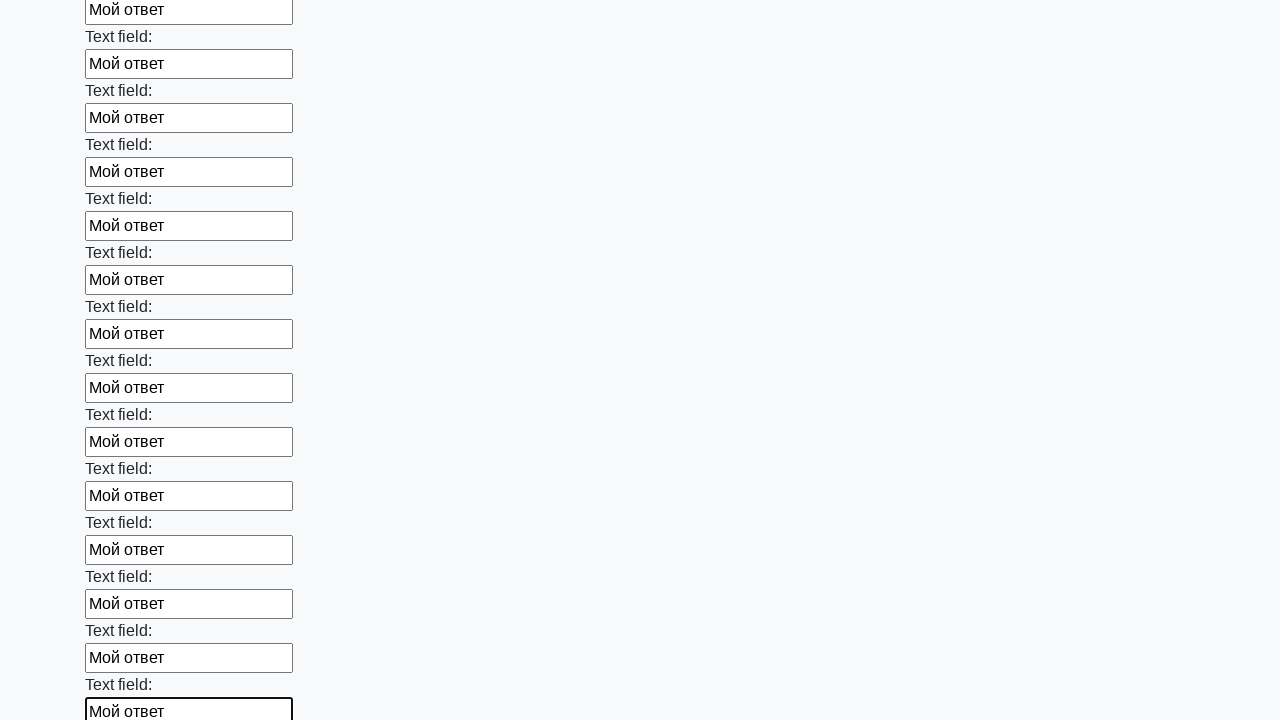

Filled input field with 'Мой ответ' on input >> nth=76
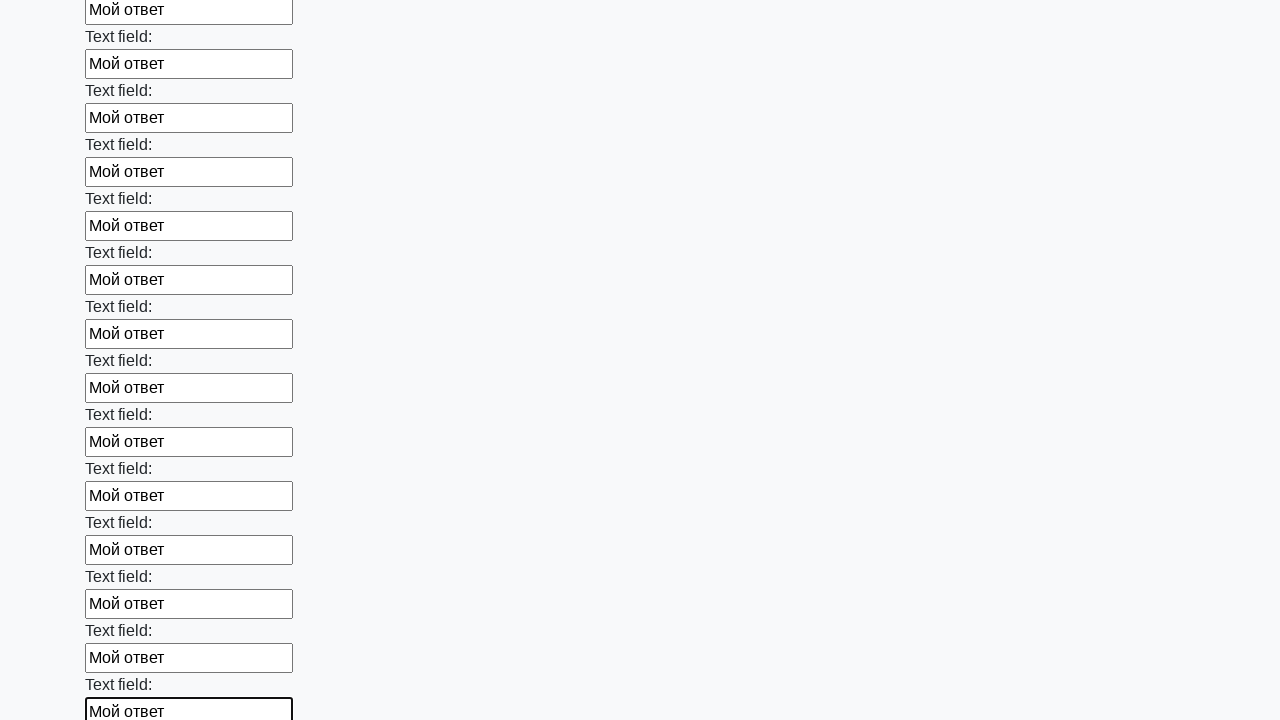

Filled input field with 'Мой ответ' on input >> nth=77
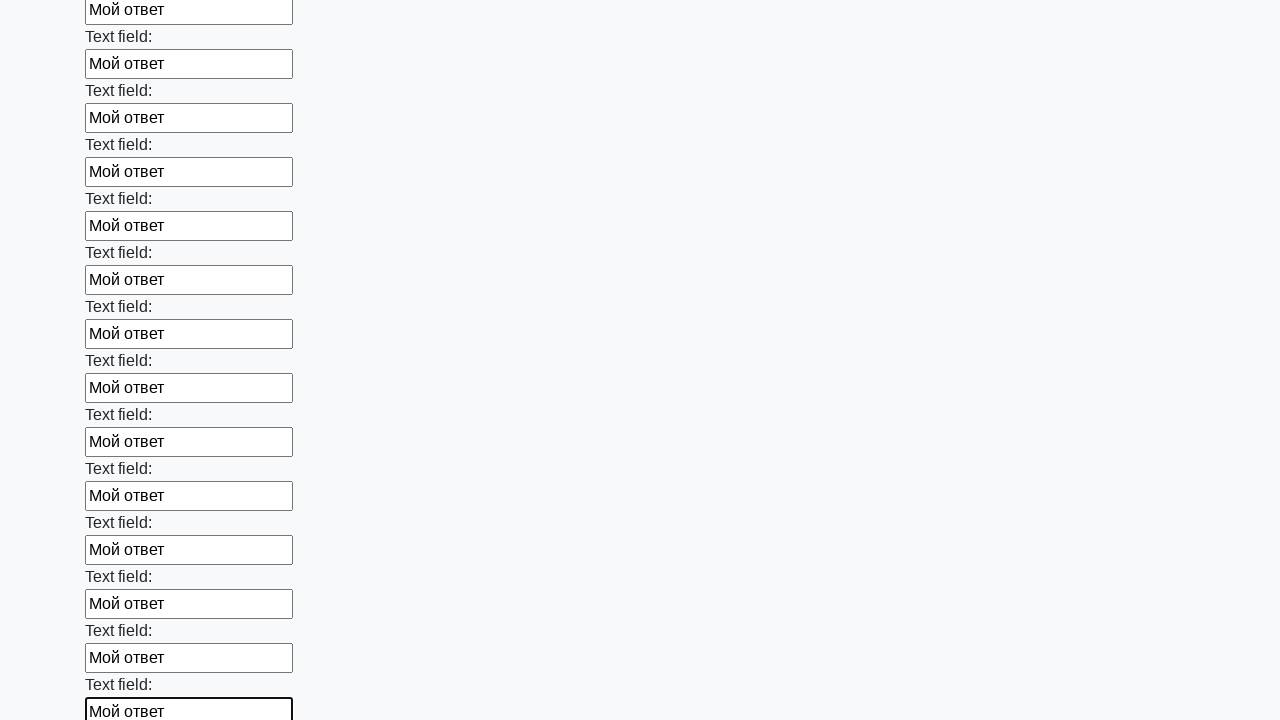

Filled input field with 'Мой ответ' on input >> nth=78
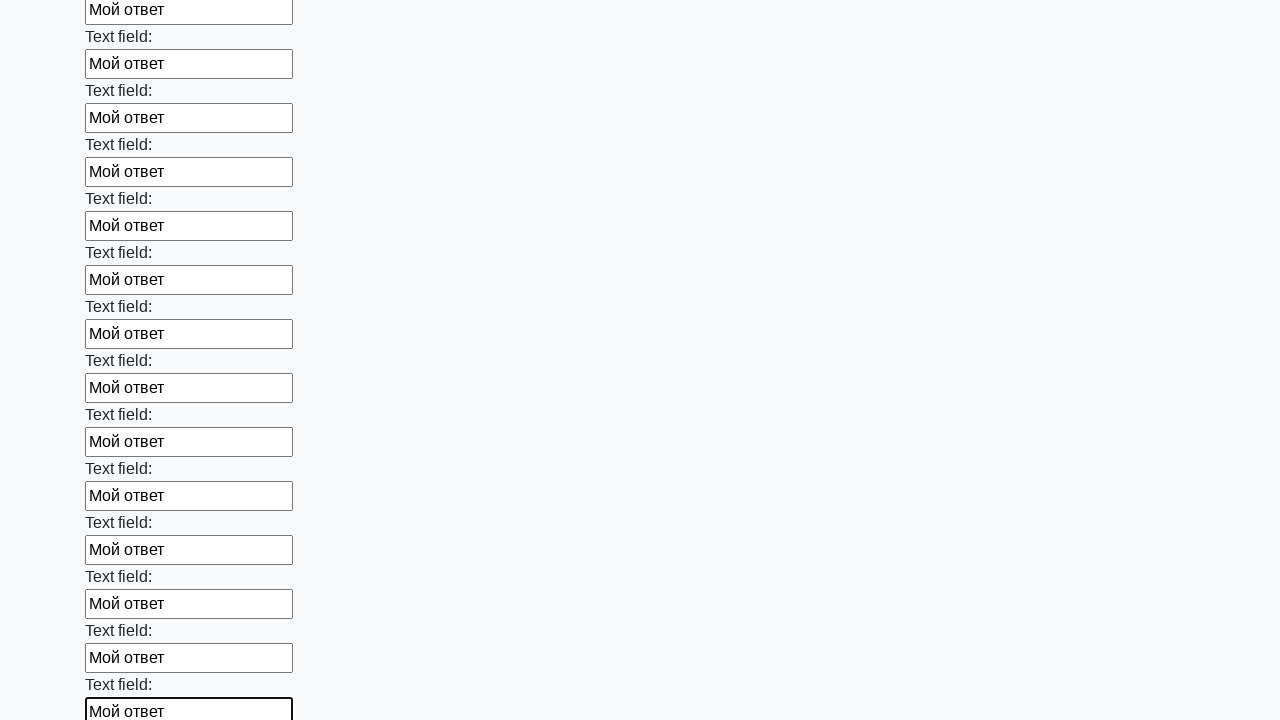

Filled input field with 'Мой ответ' on input >> nth=79
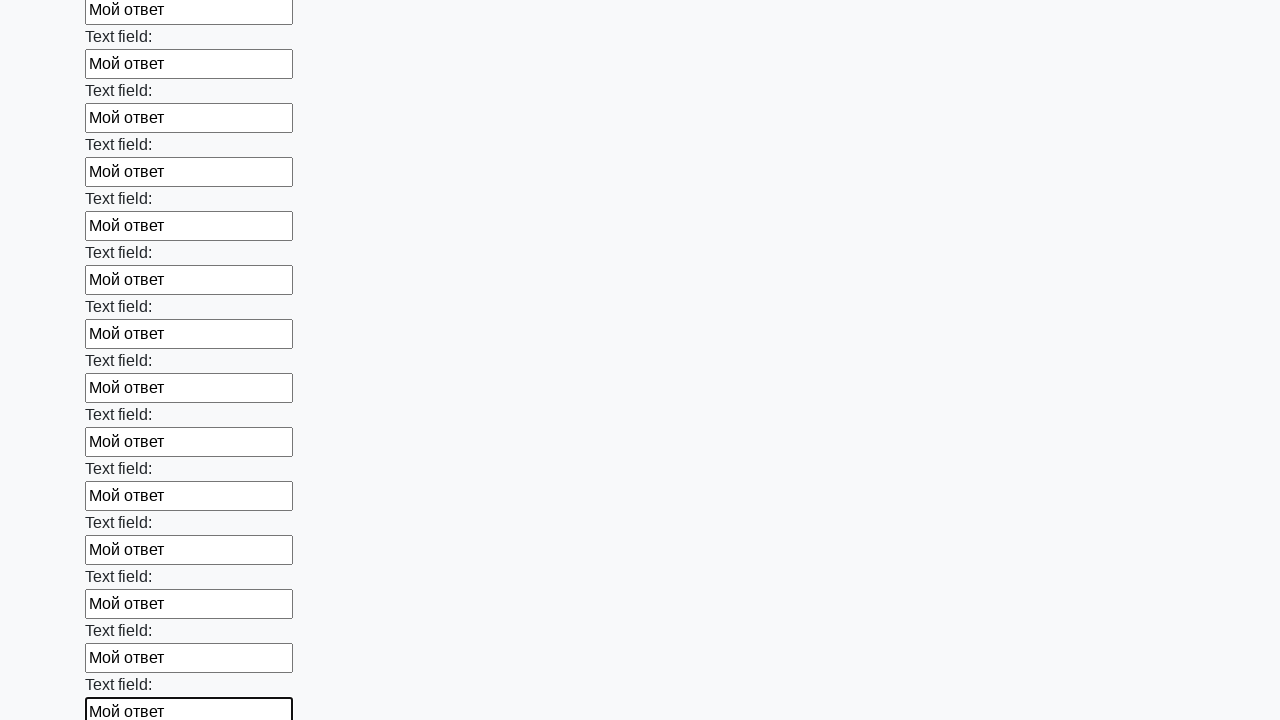

Filled input field with 'Мой ответ' on input >> nth=80
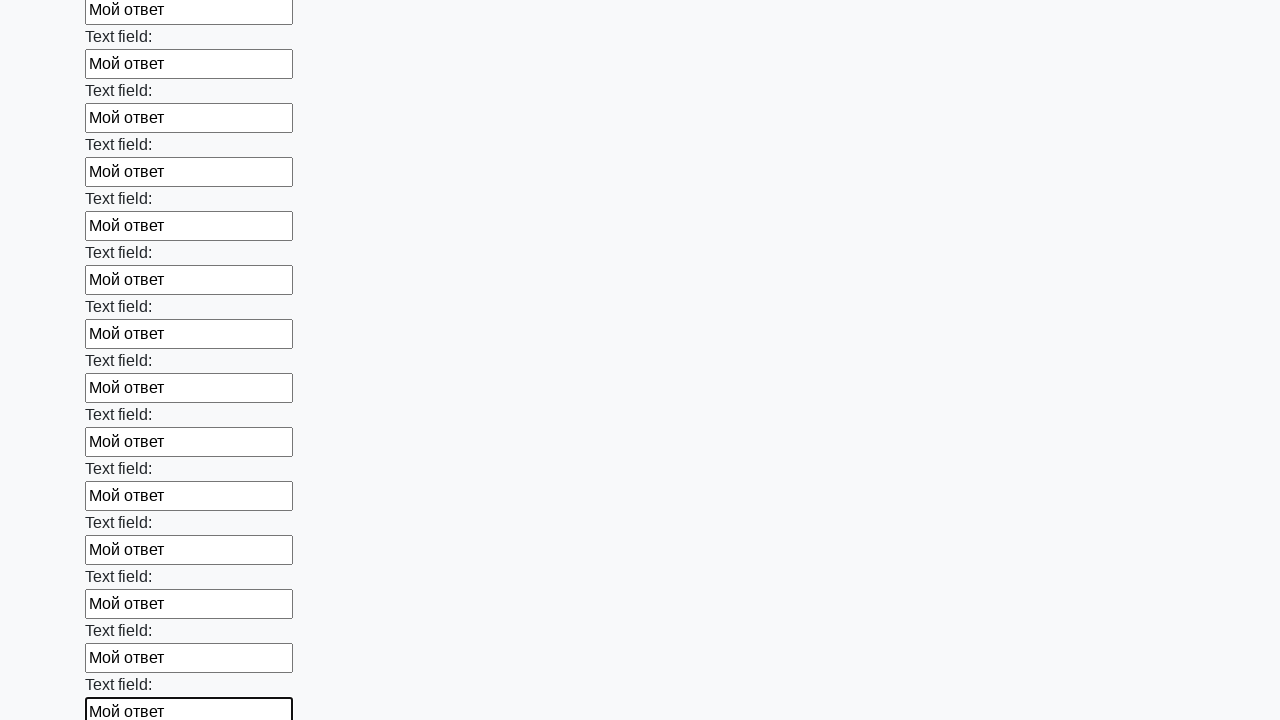

Filled input field with 'Мой ответ' on input >> nth=81
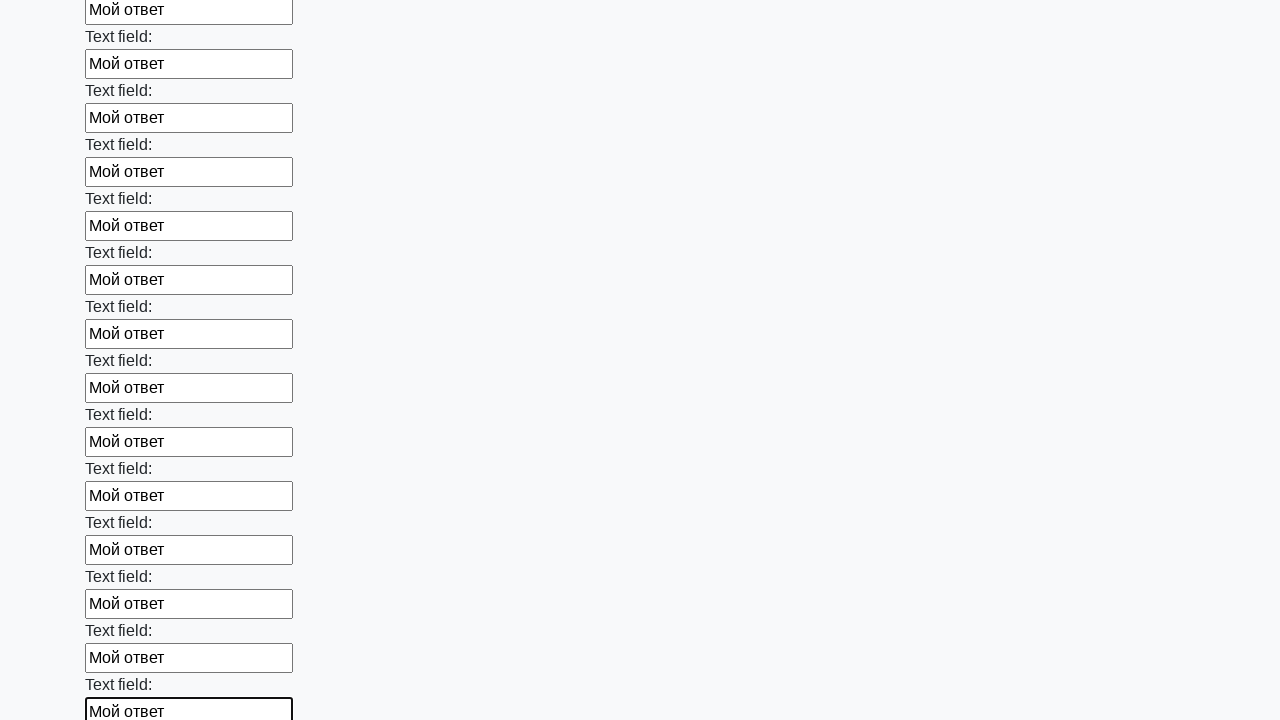

Filled input field with 'Мой ответ' on input >> nth=82
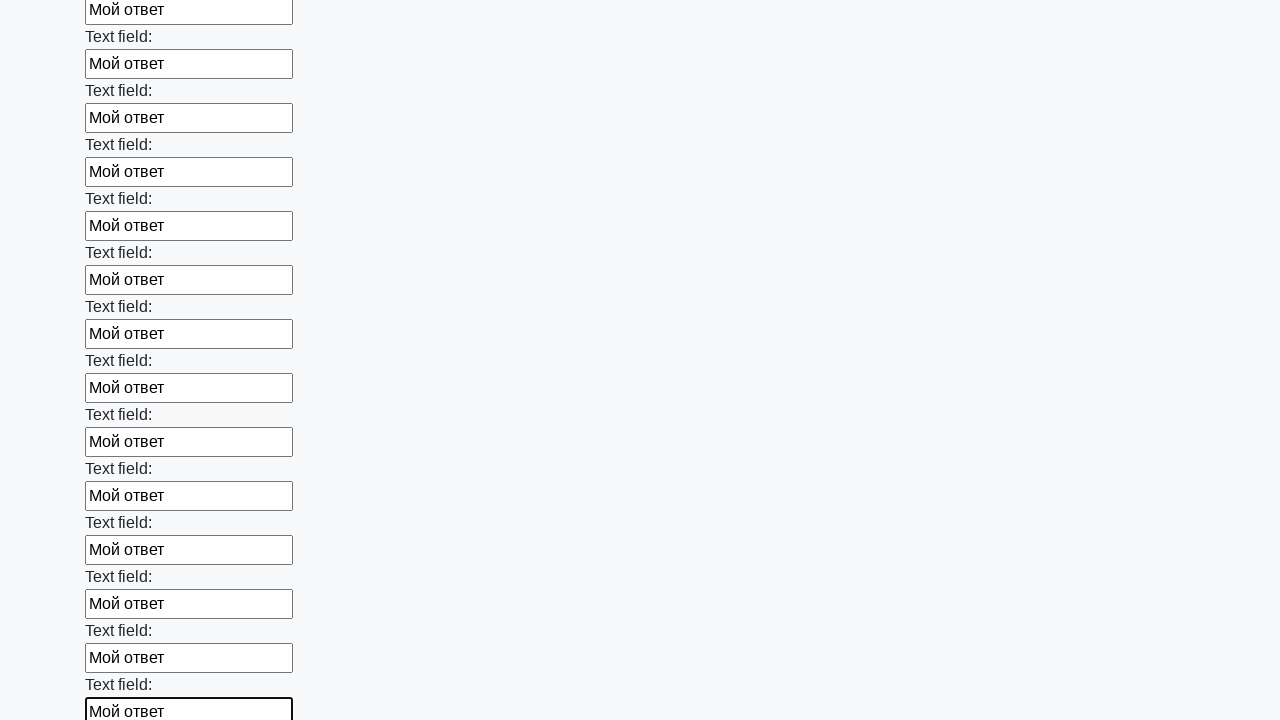

Filled input field with 'Мой ответ' on input >> nth=83
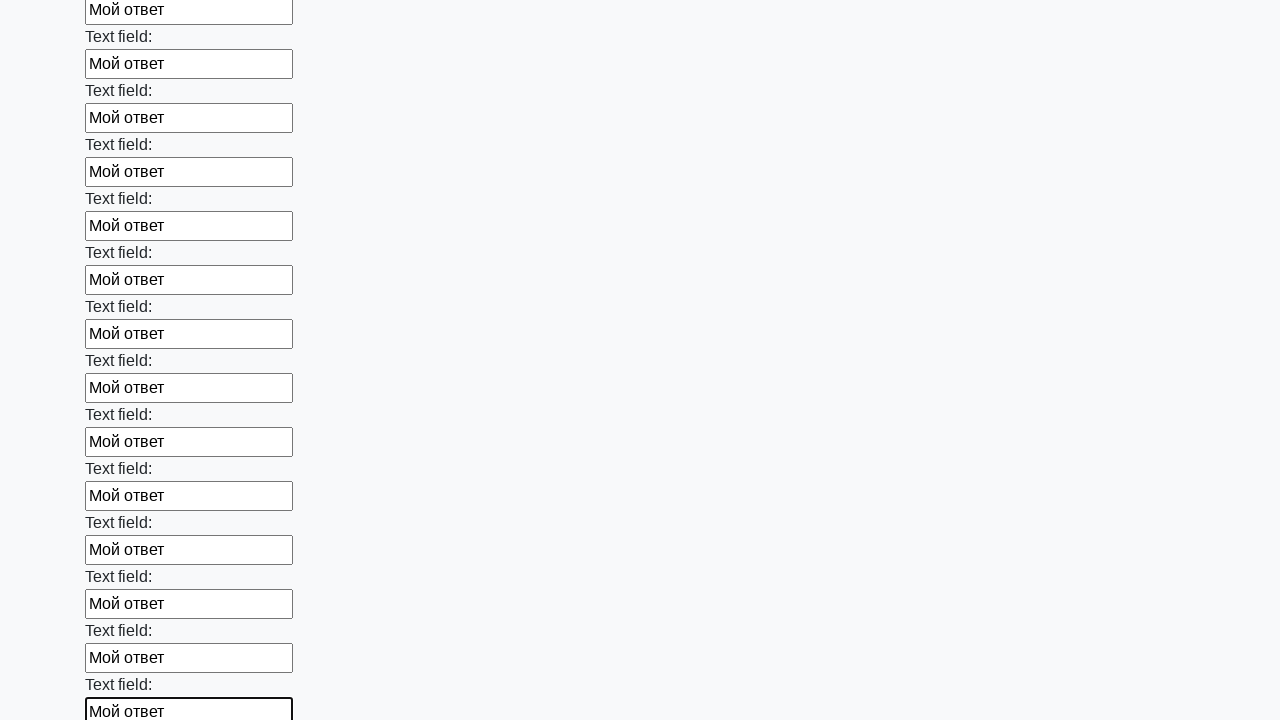

Filled input field with 'Мой ответ' on input >> nth=84
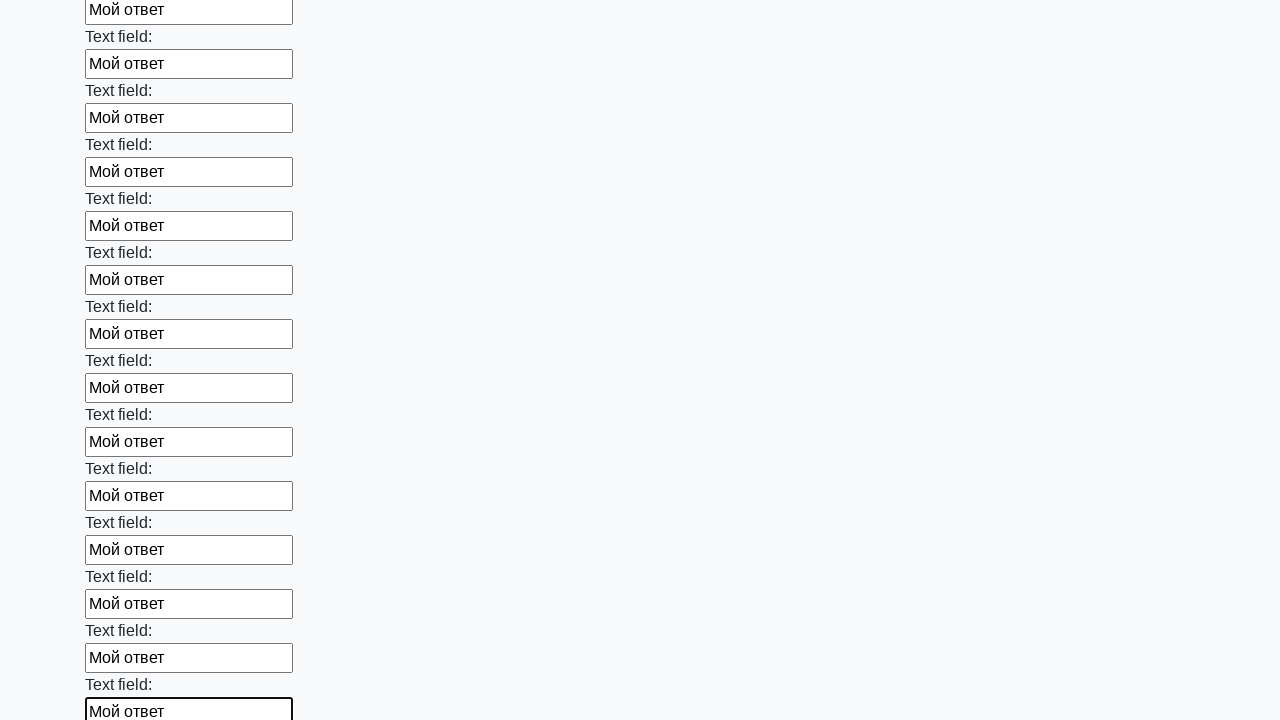

Filled input field with 'Мой ответ' on input >> nth=85
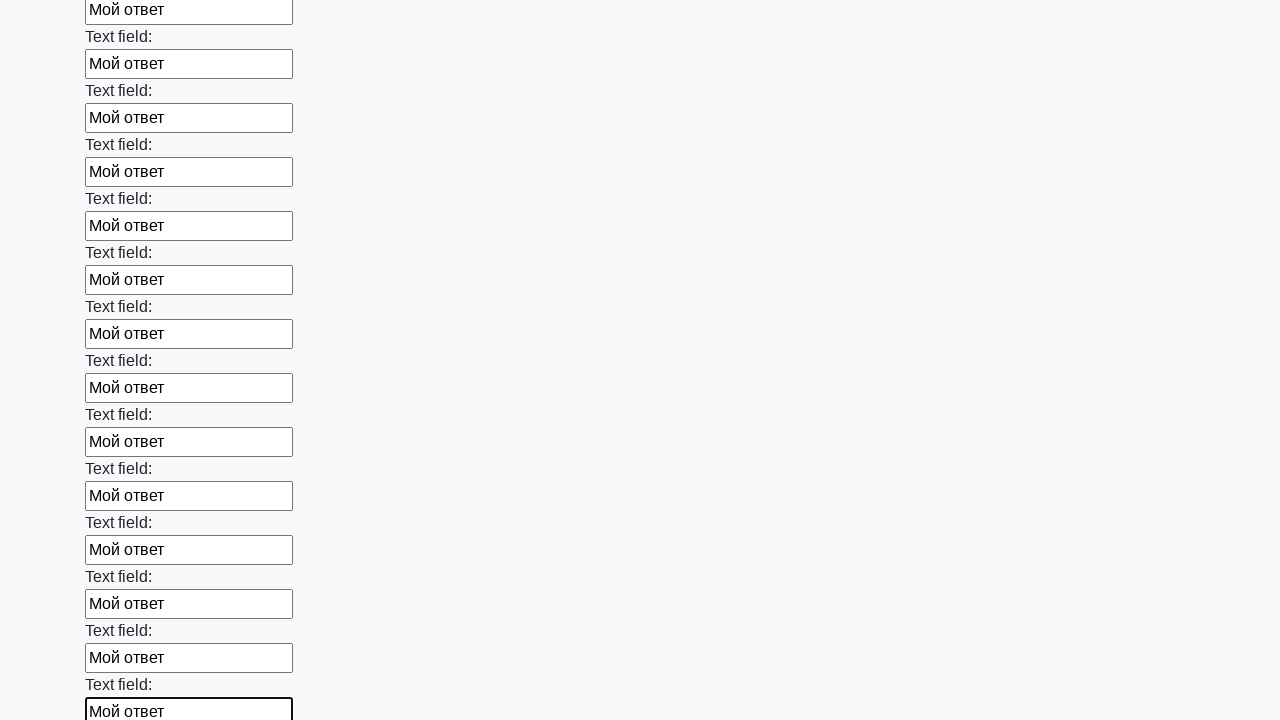

Filled input field with 'Мой ответ' on input >> nth=86
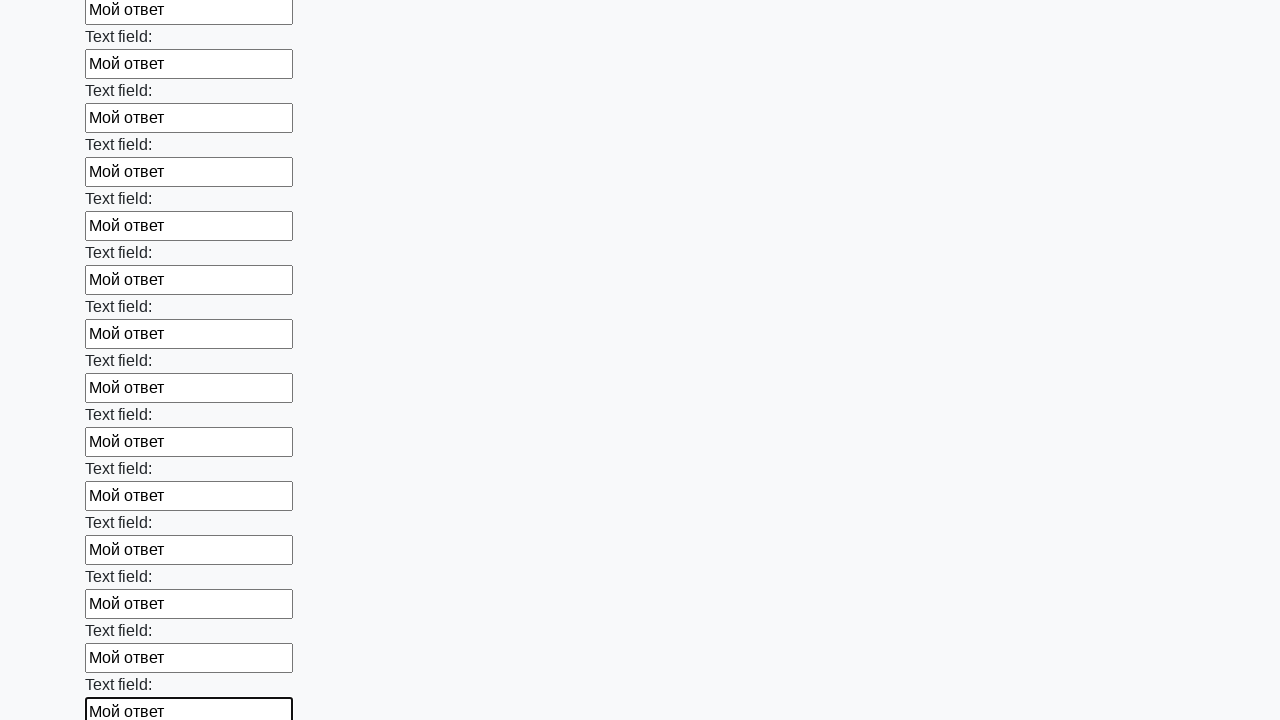

Filled input field with 'Мой ответ' on input >> nth=87
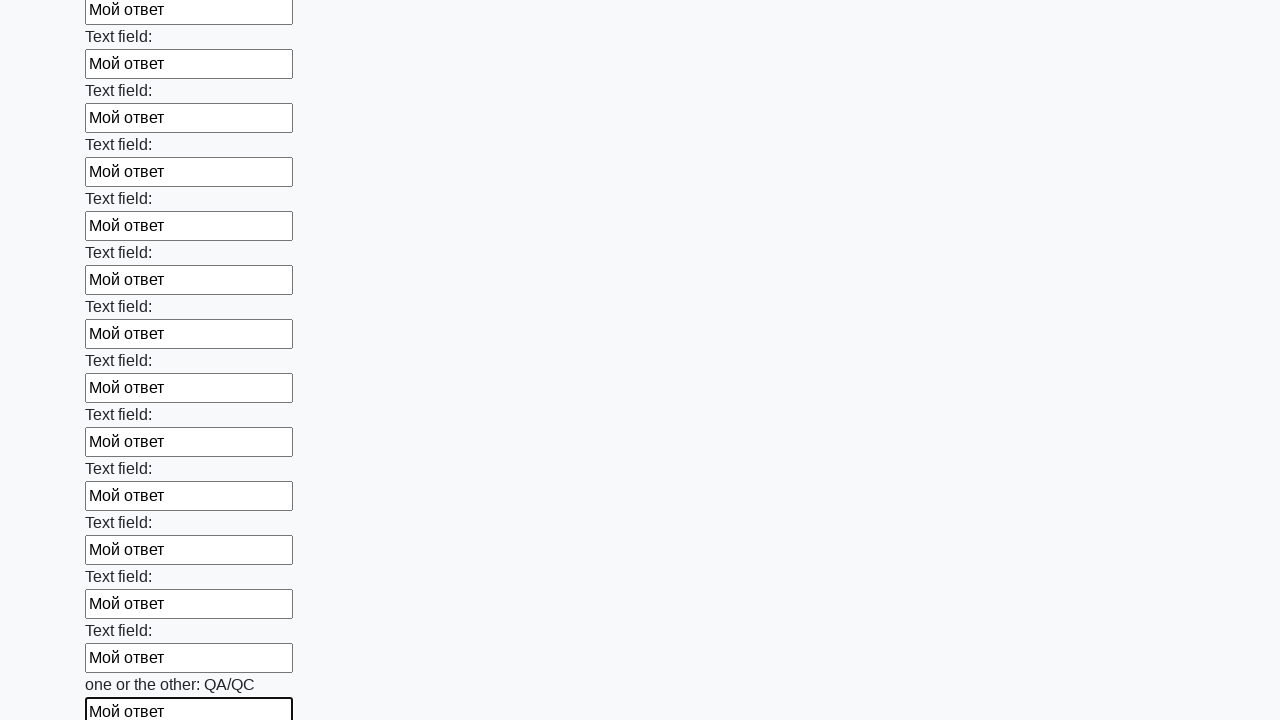

Filled input field with 'Мой ответ' on input >> nth=88
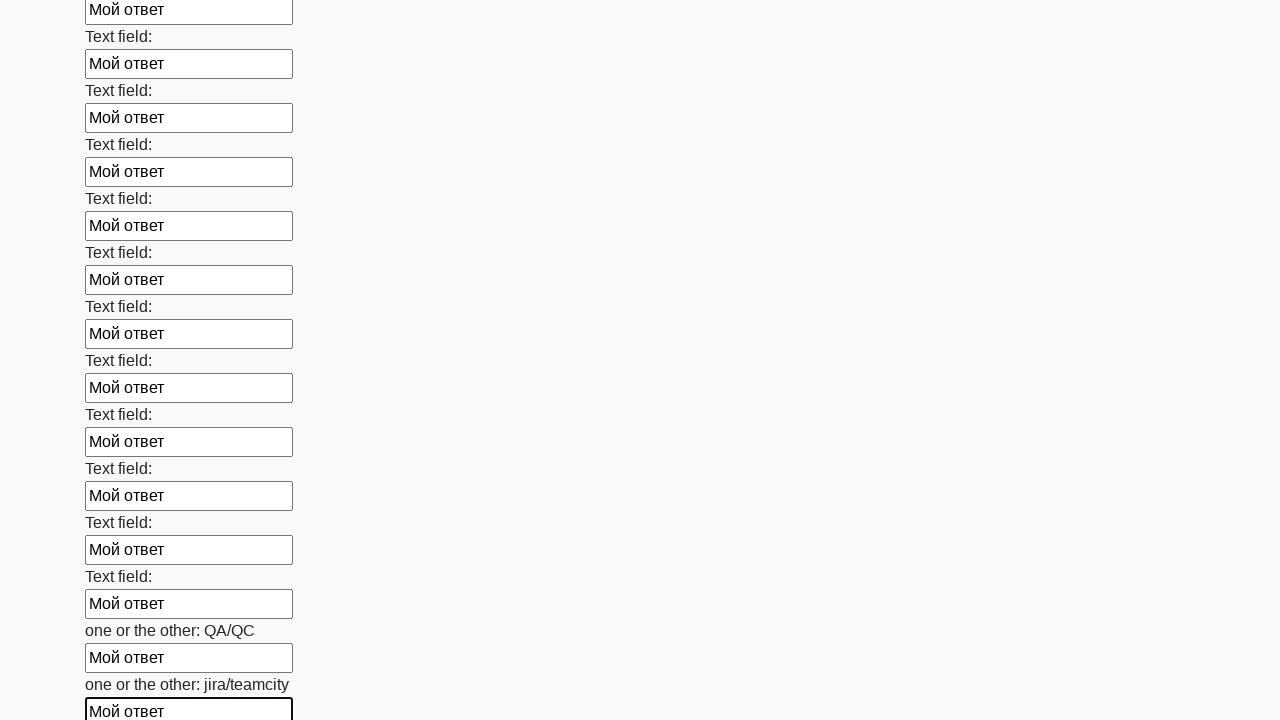

Filled input field with 'Мой ответ' on input >> nth=89
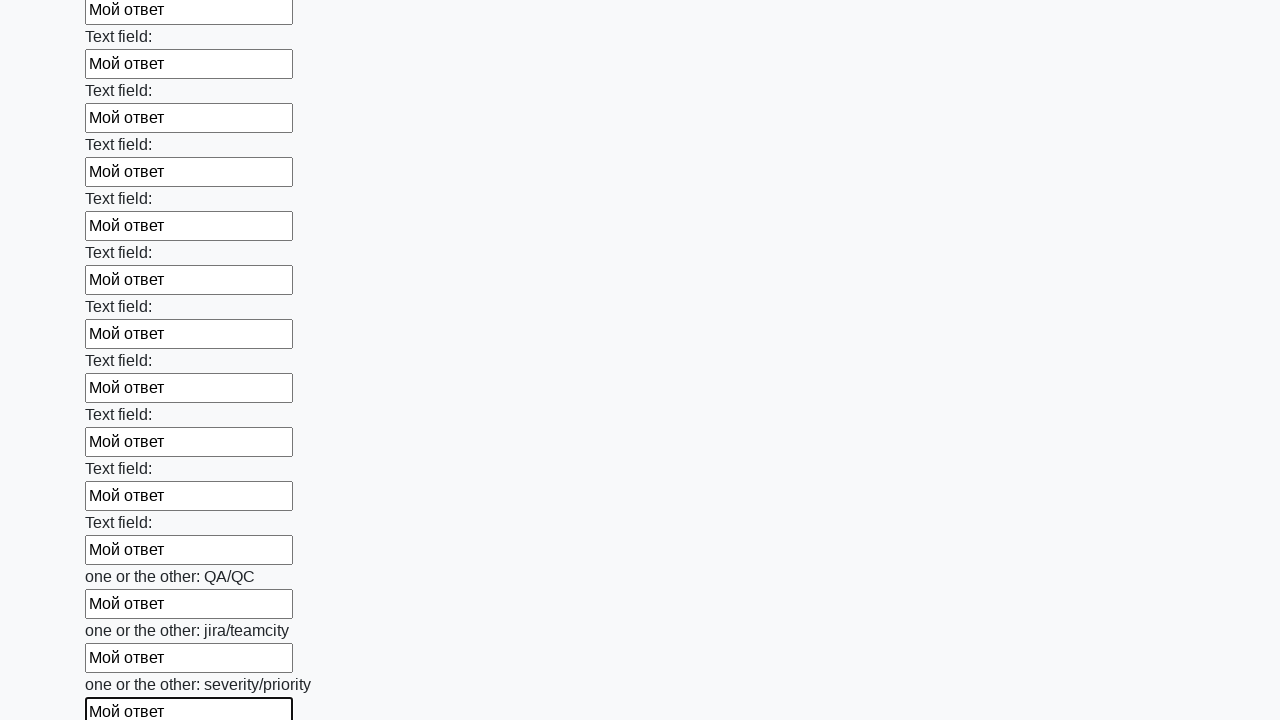

Filled input field with 'Мой ответ' on input >> nth=90
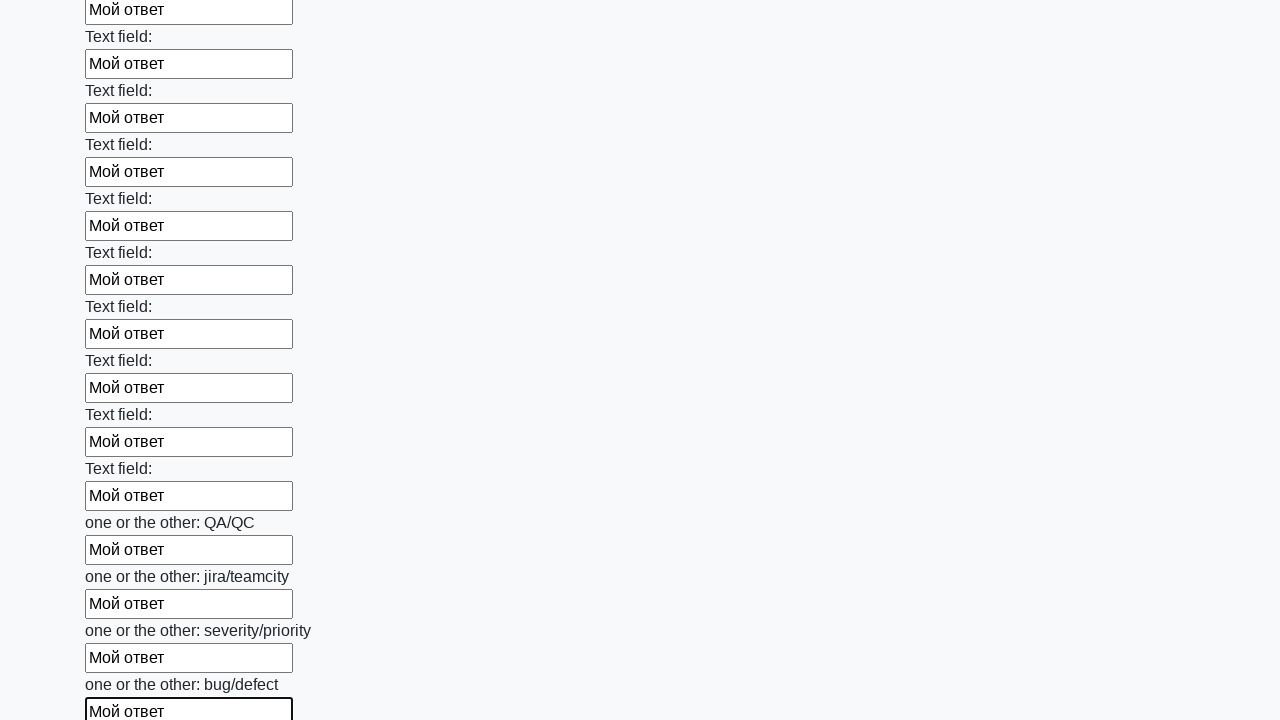

Filled input field with 'Мой ответ' on input >> nth=91
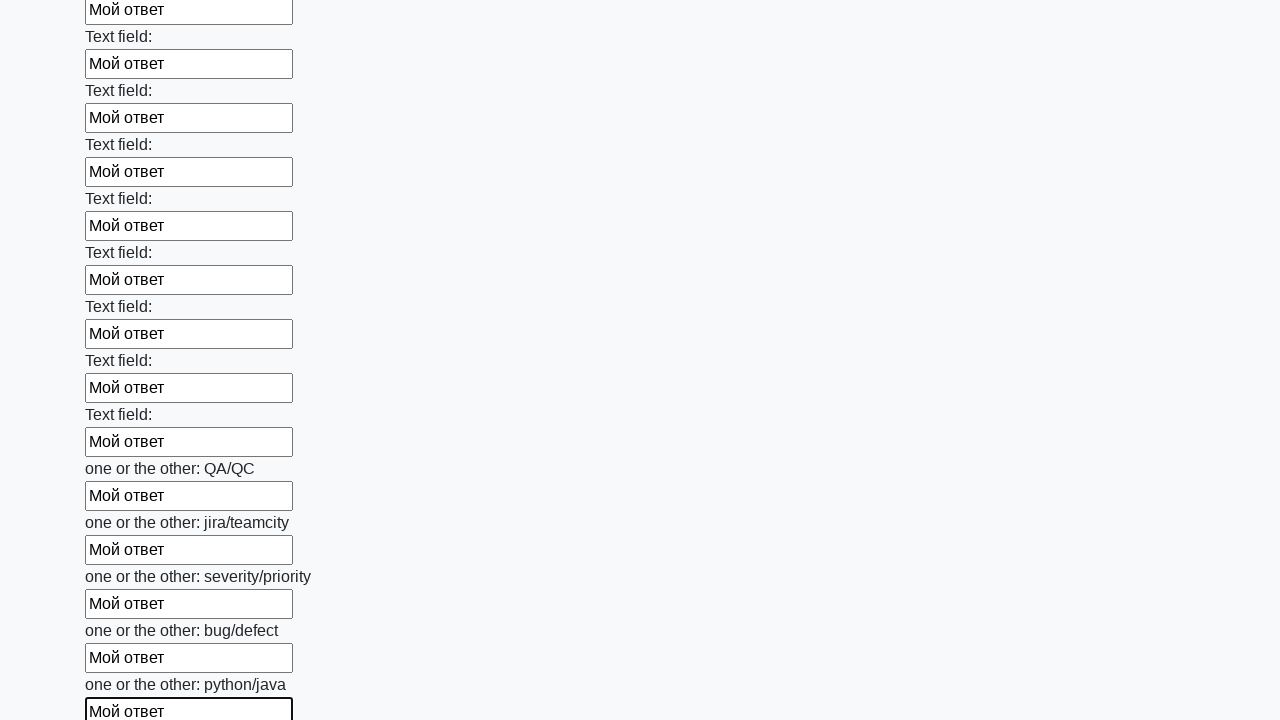

Filled input field with 'Мой ответ' on input >> nth=92
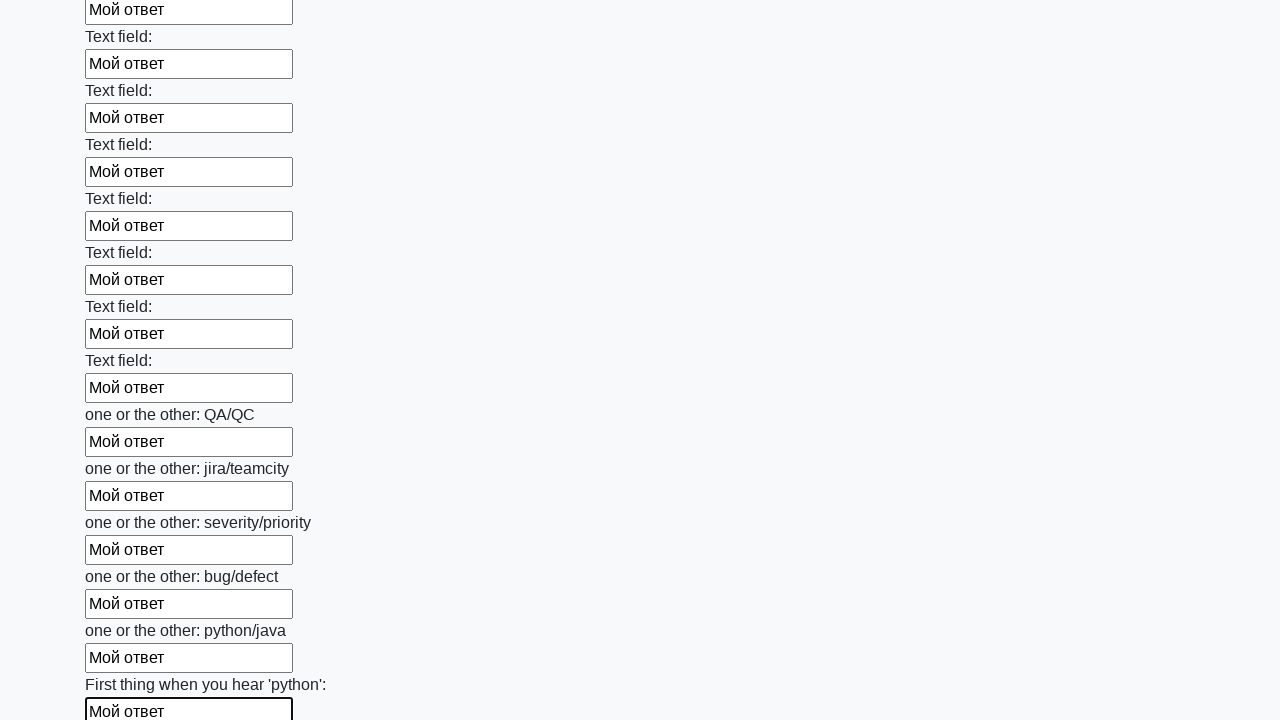

Filled input field with 'Мой ответ' on input >> nth=93
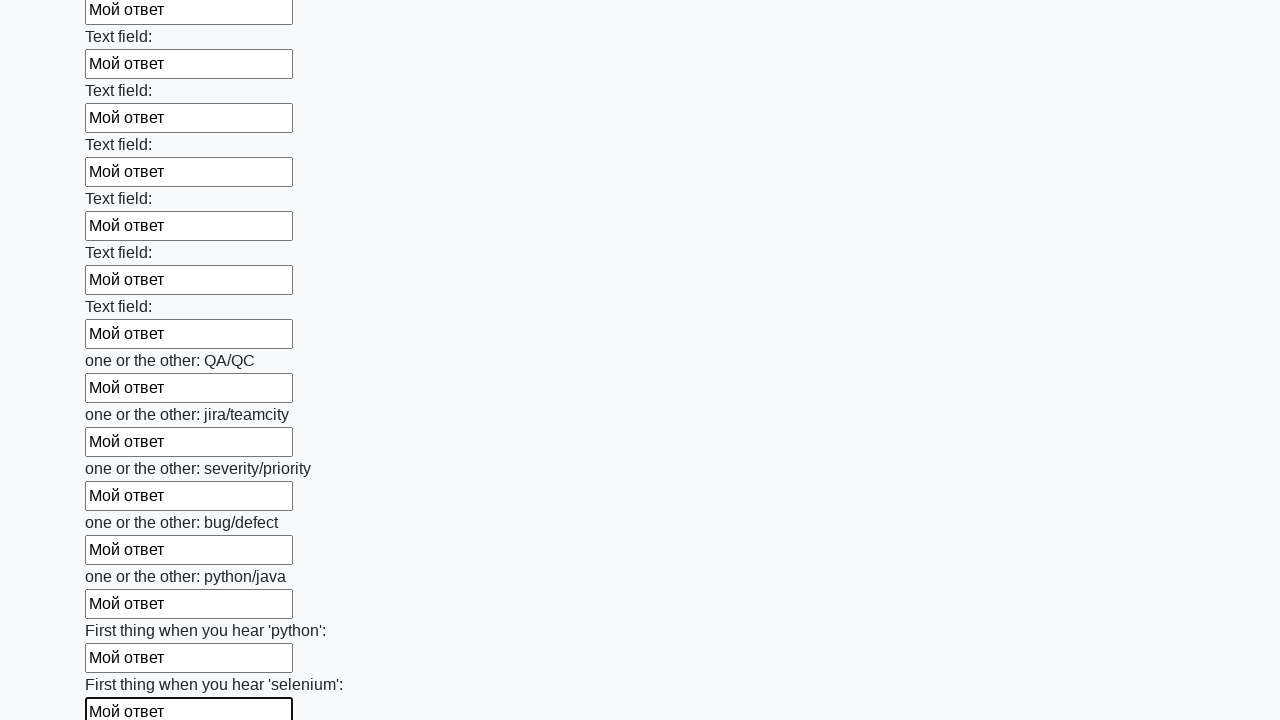

Filled input field with 'Мой ответ' on input >> nth=94
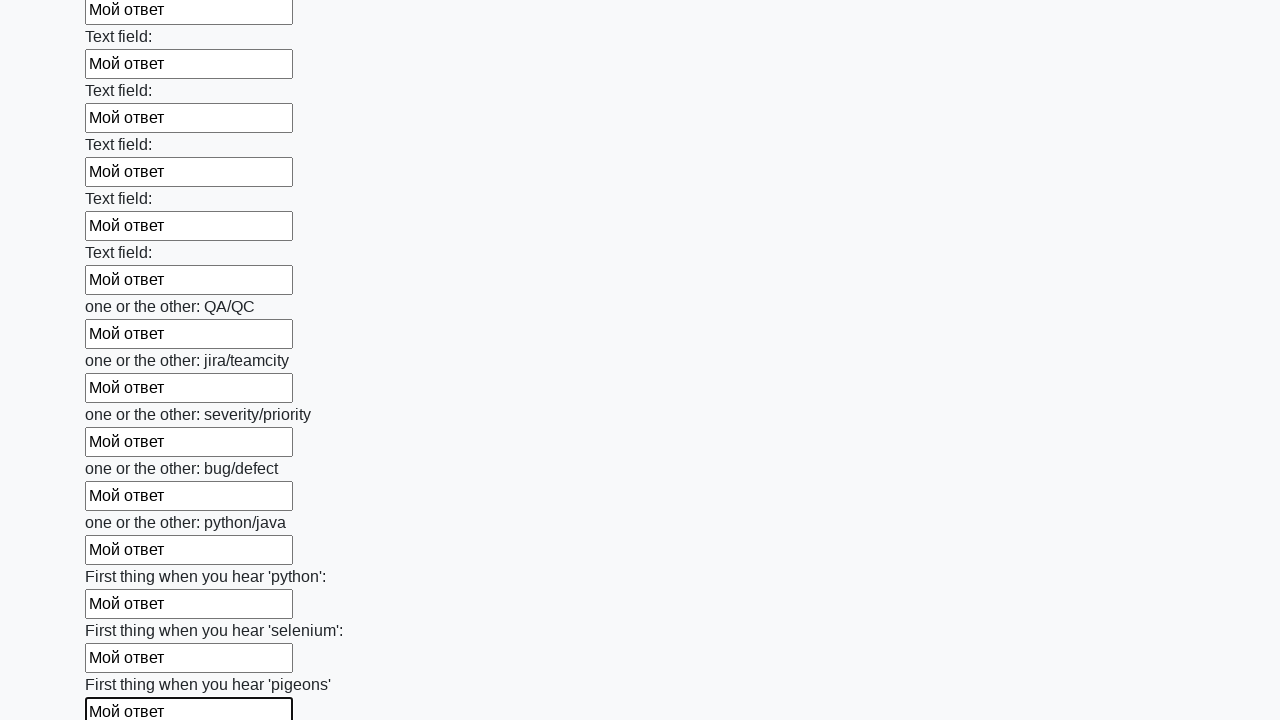

Filled input field with 'Мой ответ' on input >> nth=95
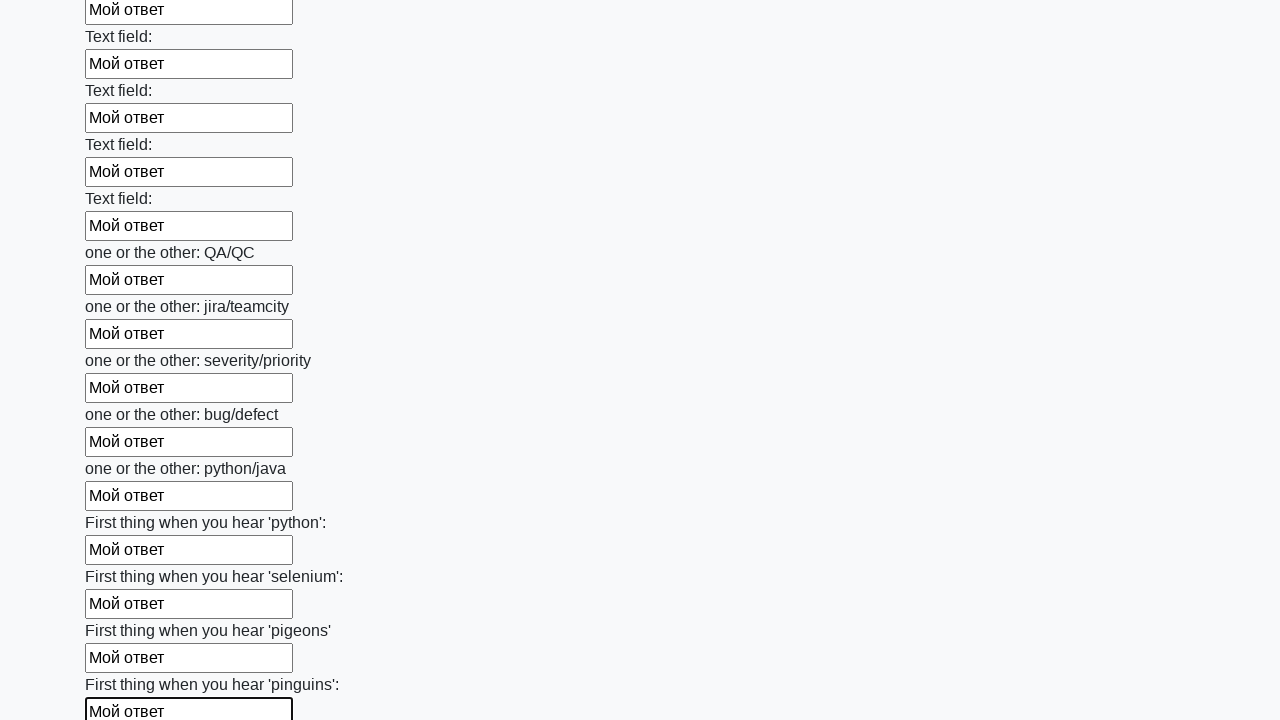

Filled input field with 'Мой ответ' on input >> nth=96
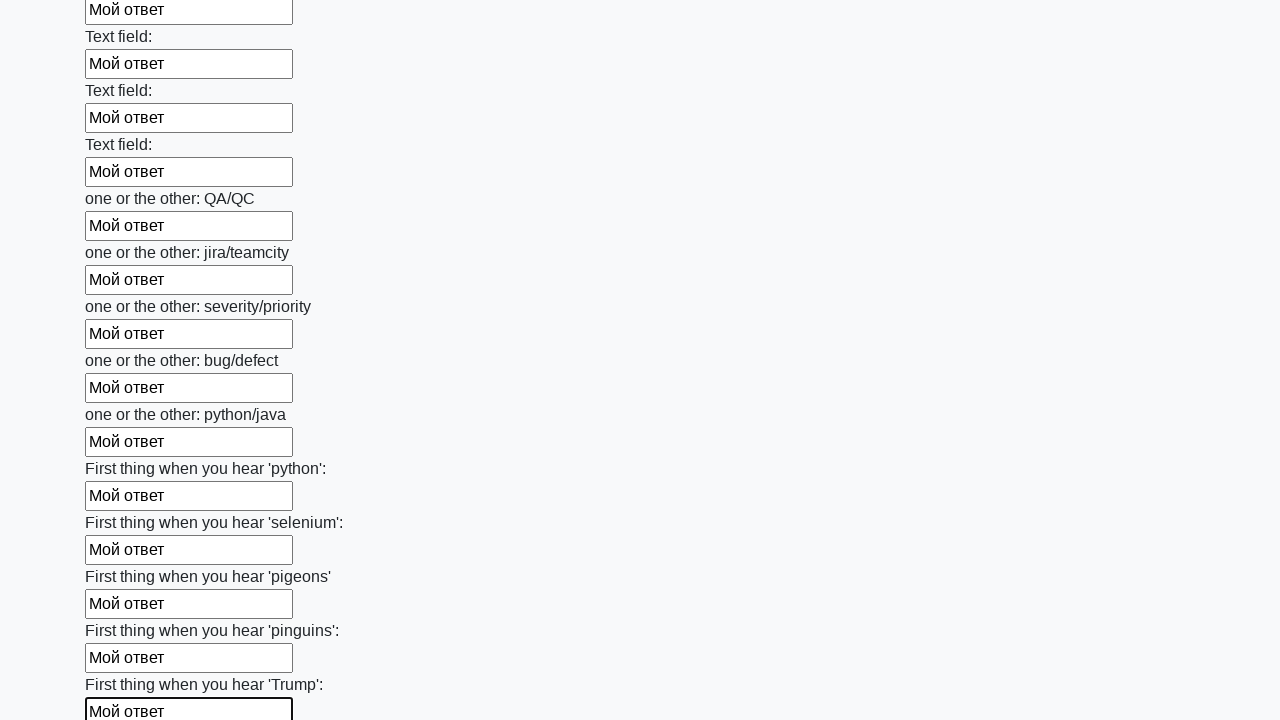

Filled input field with 'Мой ответ' on input >> nth=97
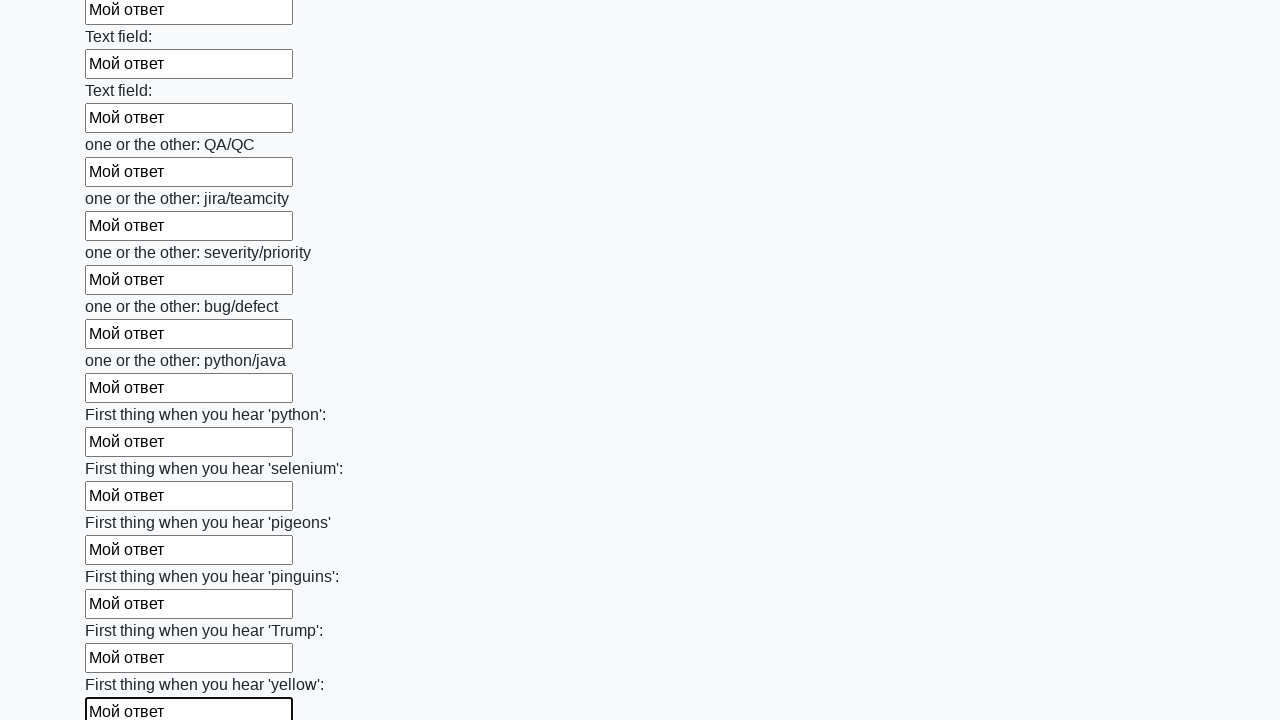

Filled input field with 'Мой ответ' on input >> nth=98
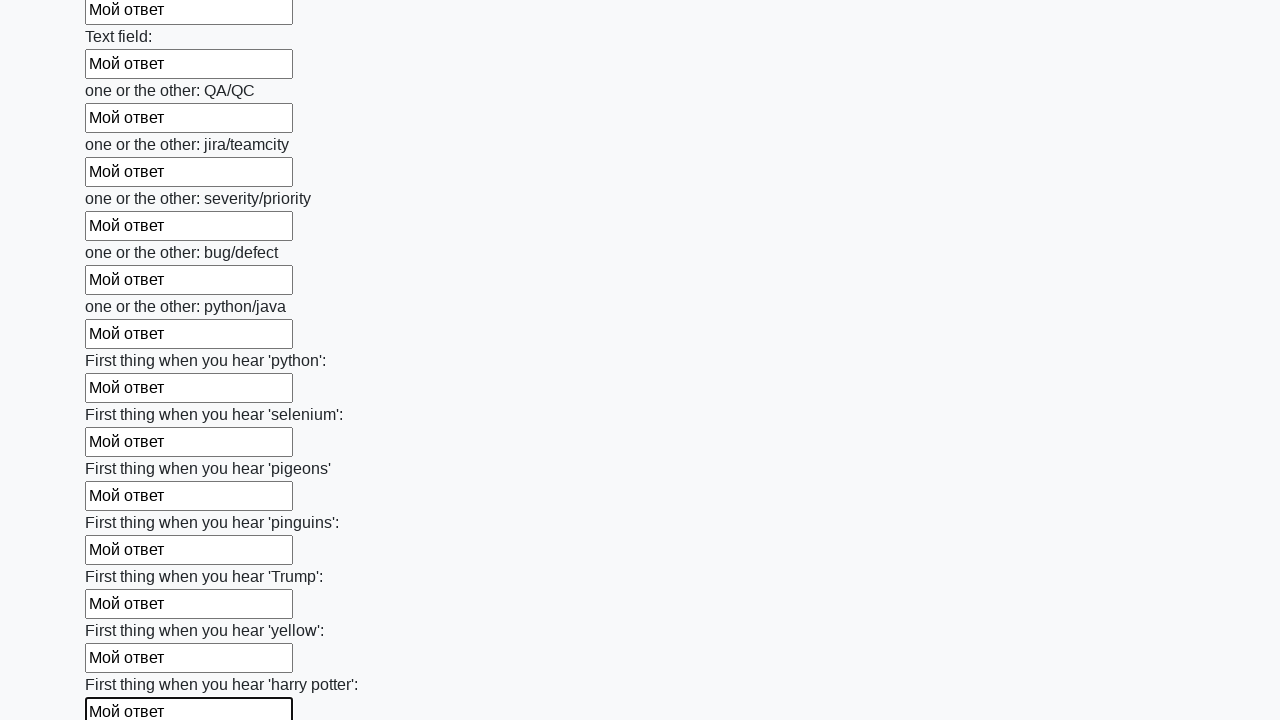

Filled input field with 'Мой ответ' on input >> nth=99
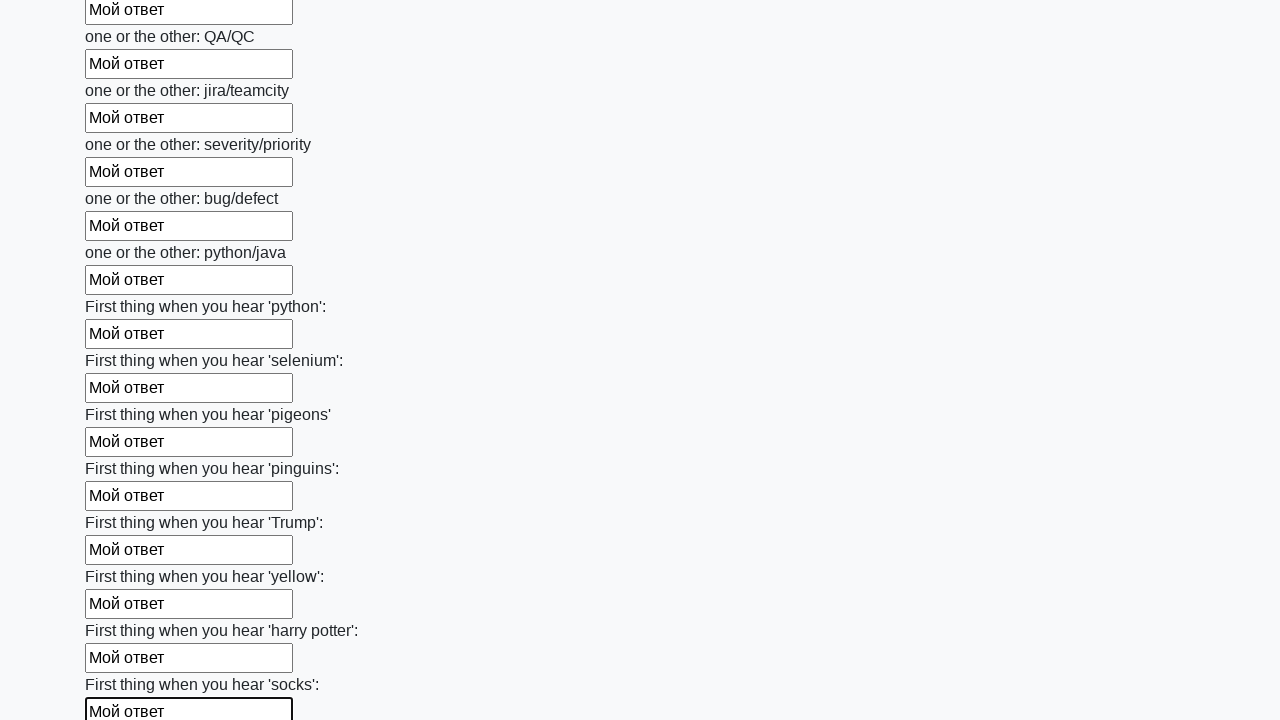

Clicked the submit button at (123, 611) on button.btn
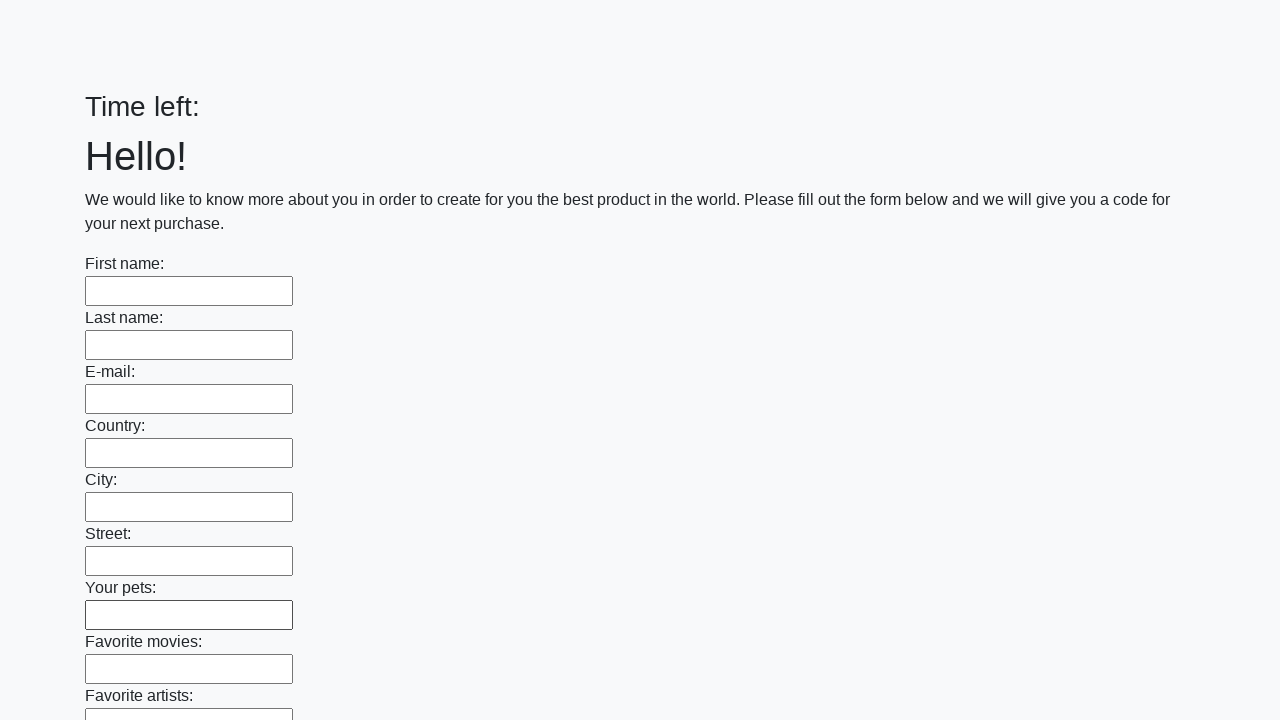

Waited for form submission result
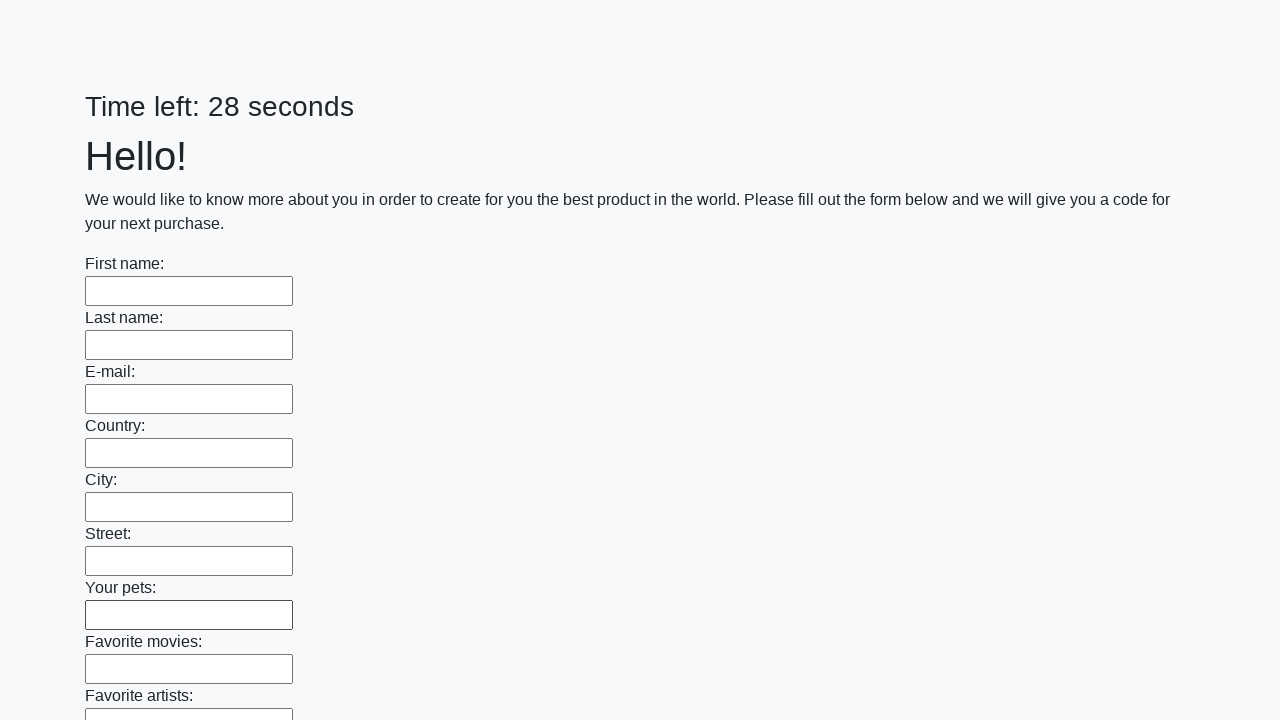

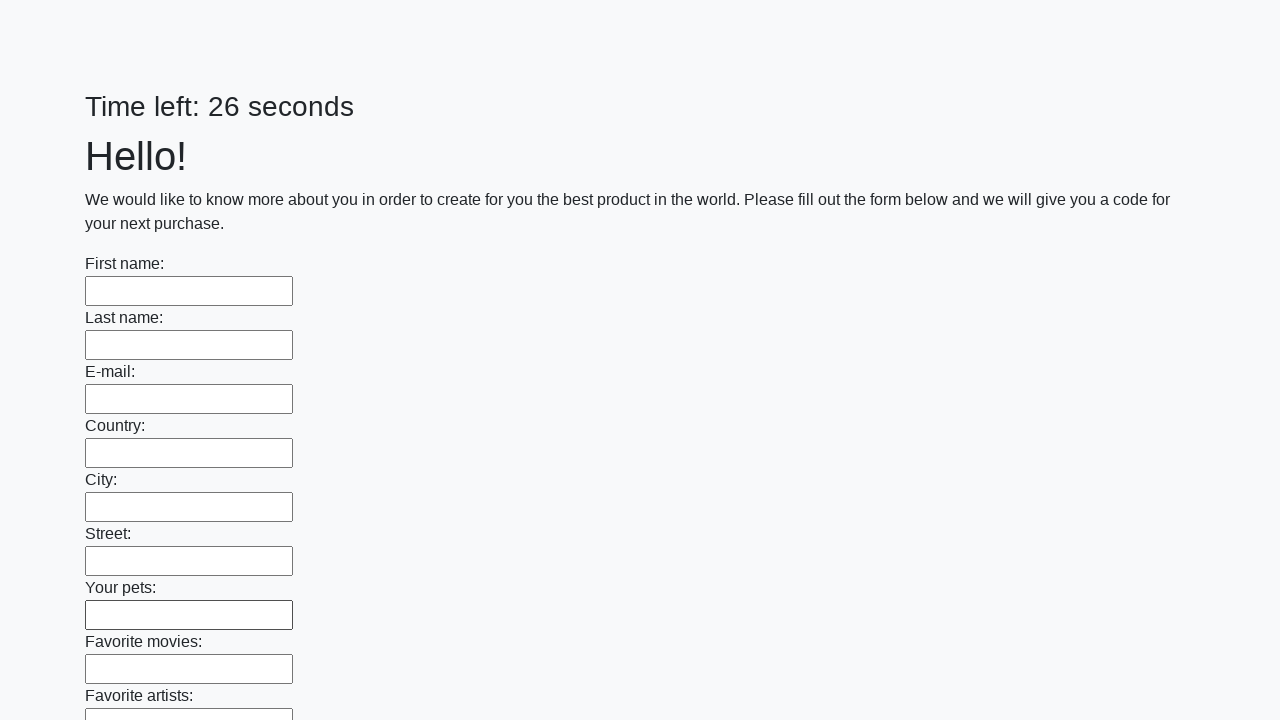